Tests filling multiple text input fields in a large form and submitting it

Starting URL: http://suninjuly.github.io/huge_form.html

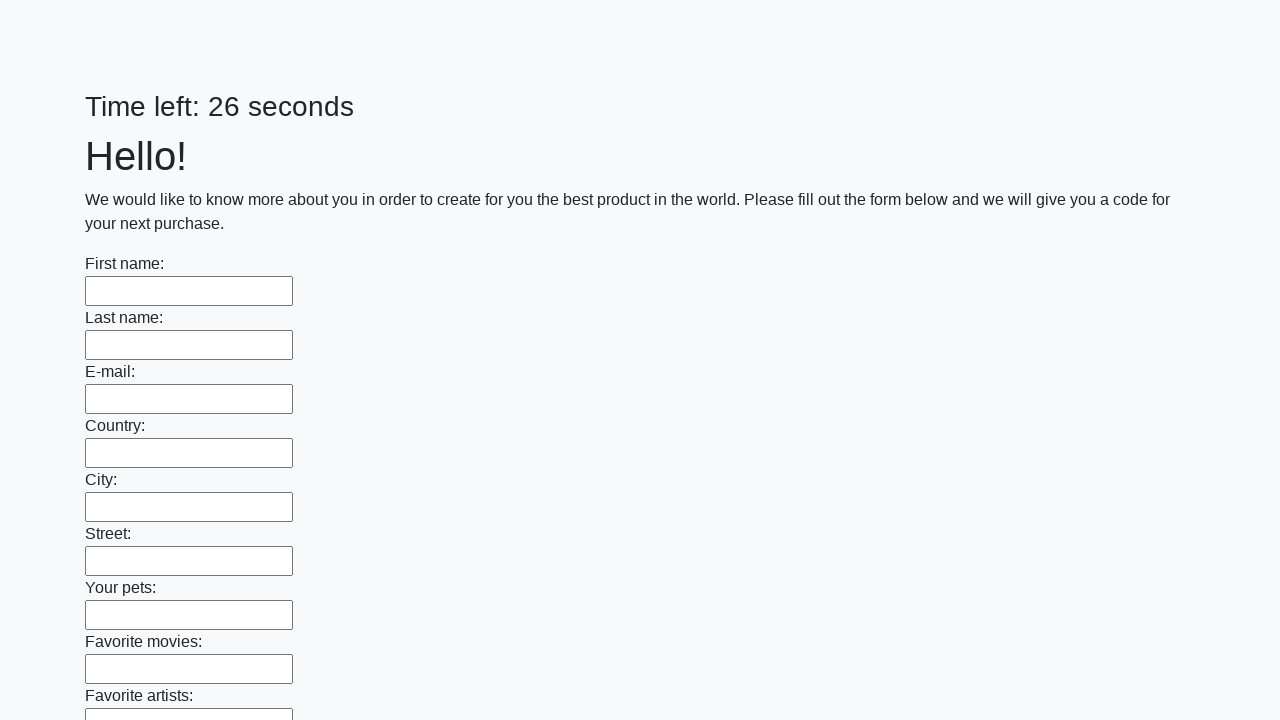

Located all text input fields in the form
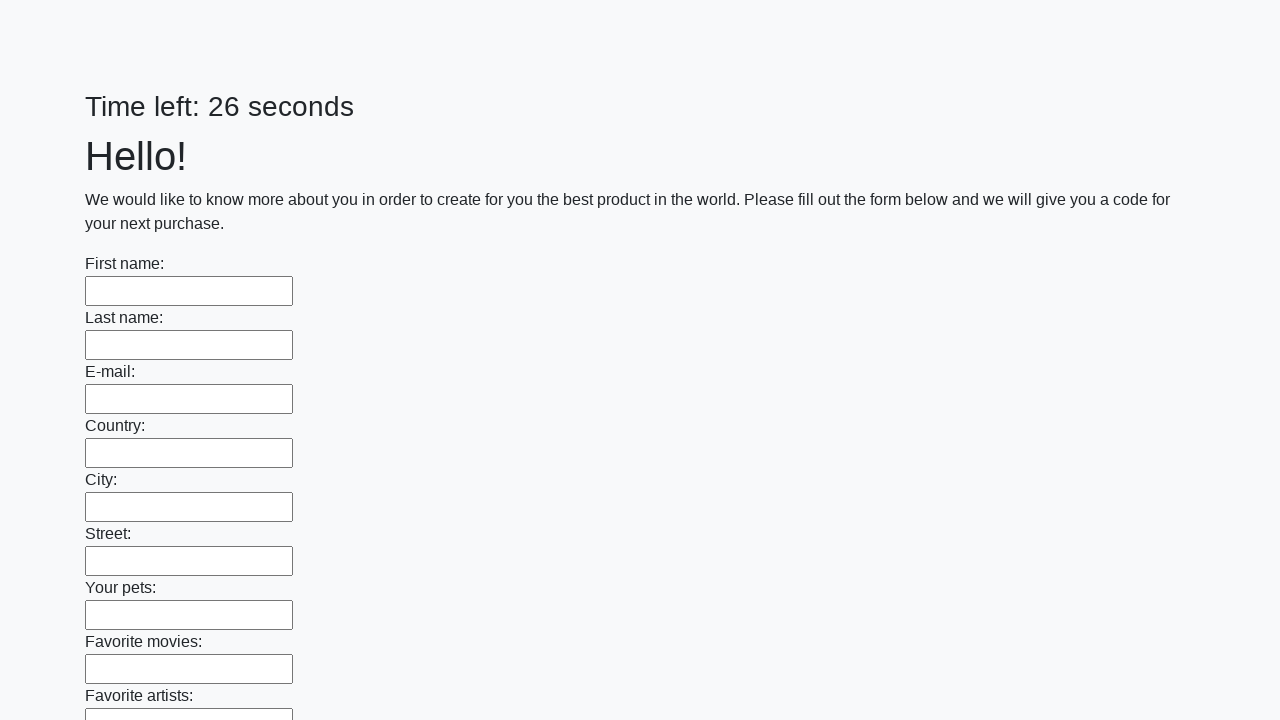

Counted 100 text input fields in the form
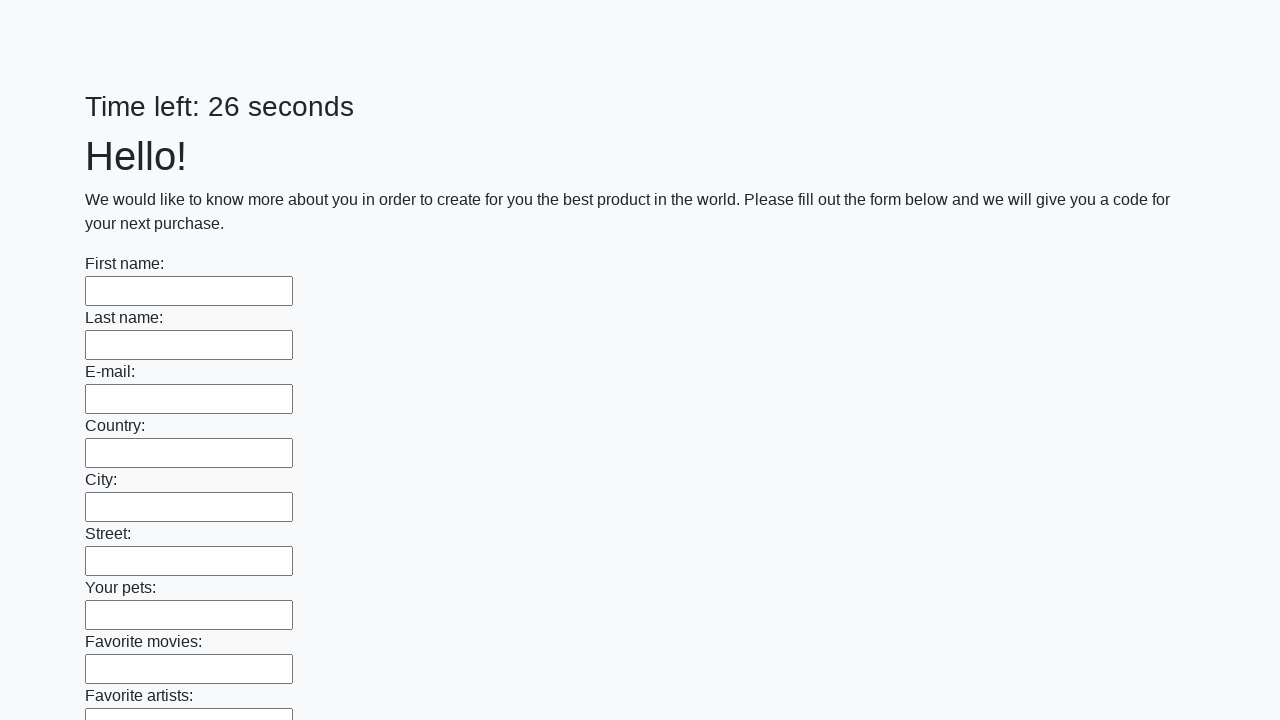

Filled text input field #1 with 'test_value' on input[type='text'] >> nth=0
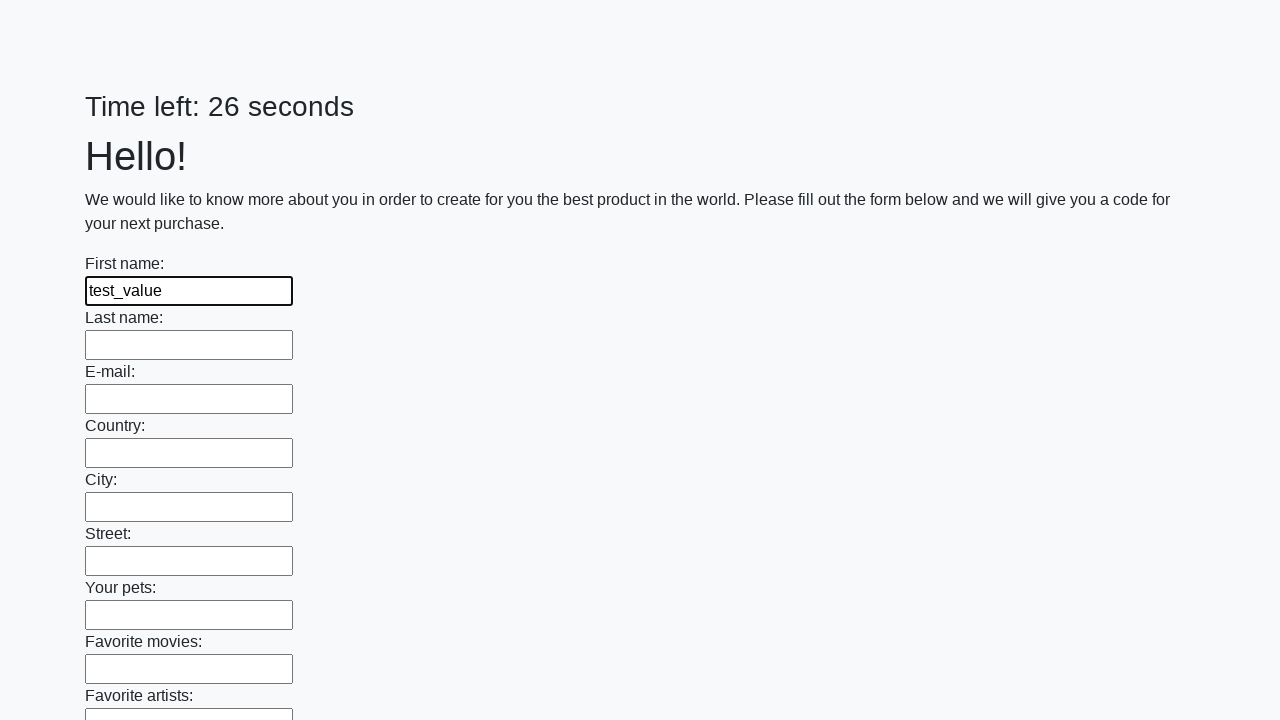

Filled text input field #2 with 'test_value' on input[type='text'] >> nth=1
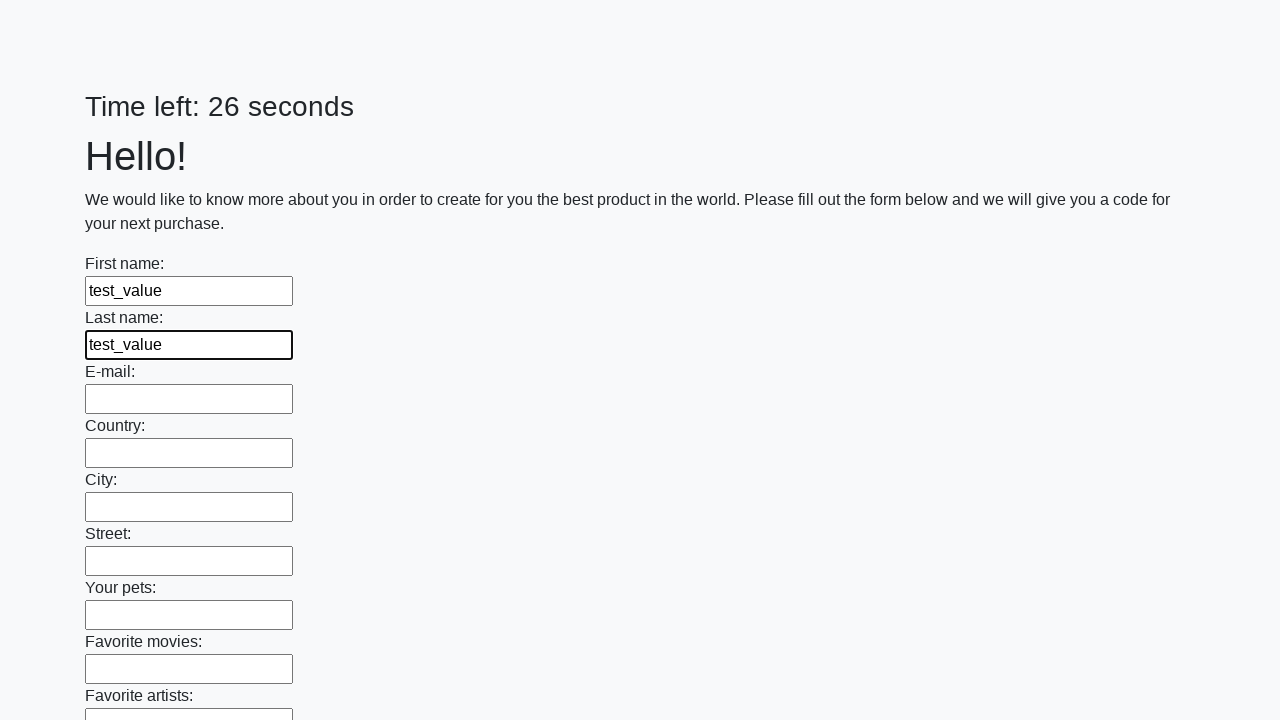

Filled text input field #3 with 'test_value' on input[type='text'] >> nth=2
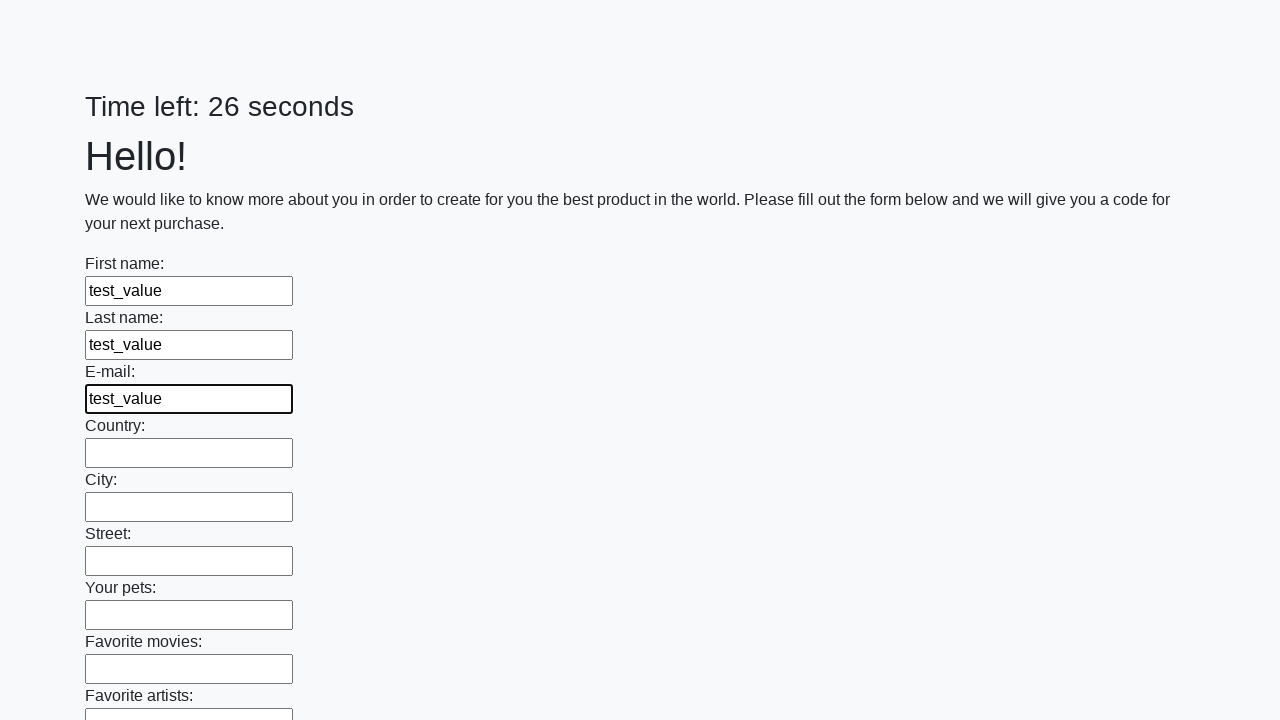

Filled text input field #4 with 'test_value' on input[type='text'] >> nth=3
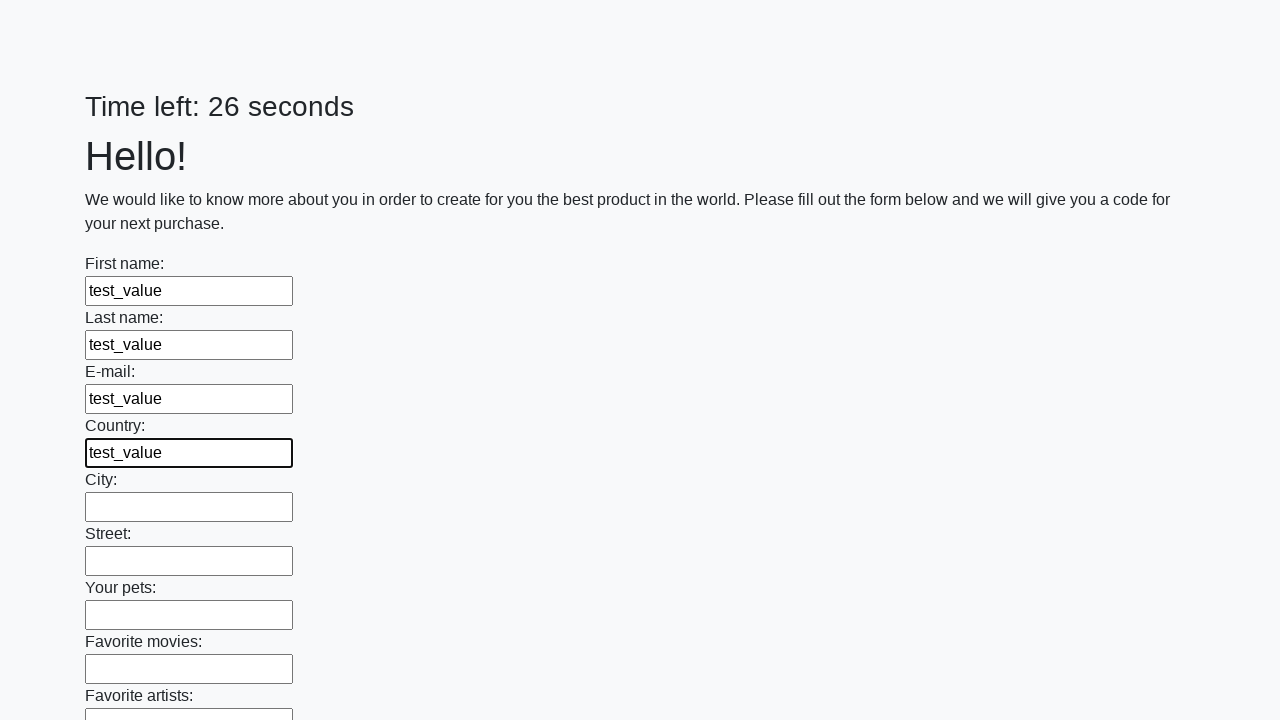

Filled text input field #5 with 'test_value' on input[type='text'] >> nth=4
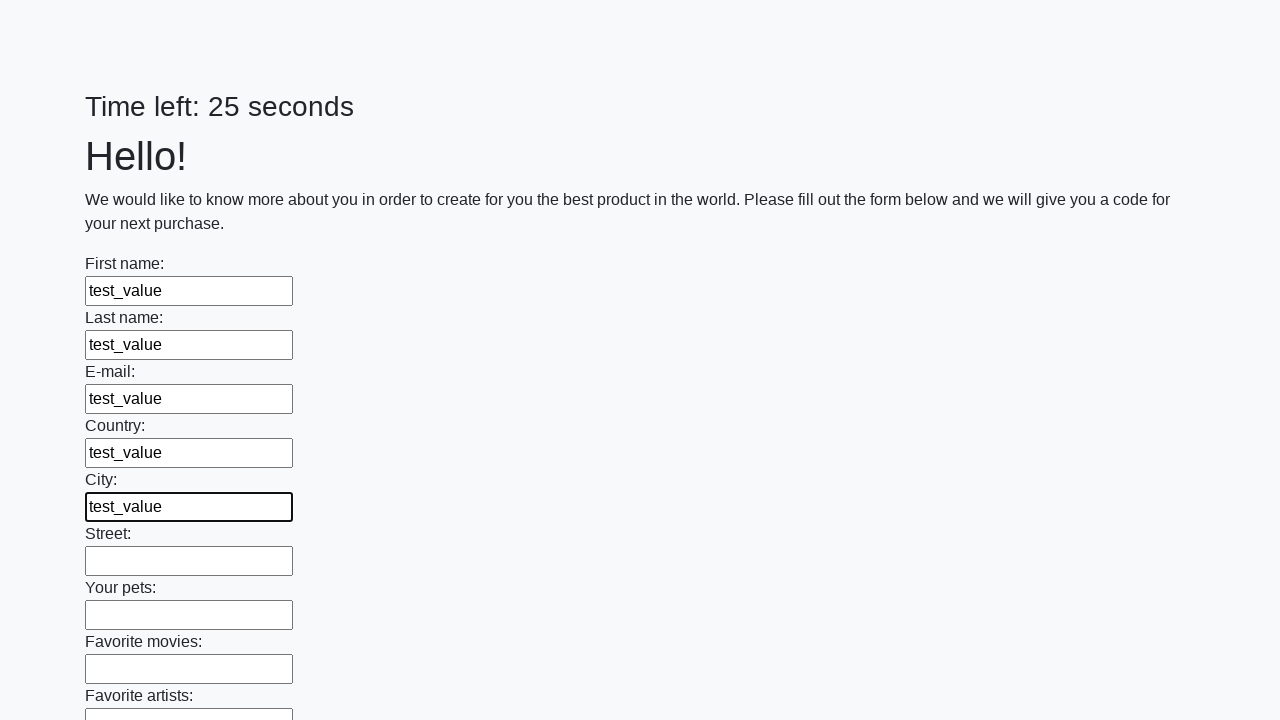

Filled text input field #6 with 'test_value' on input[type='text'] >> nth=5
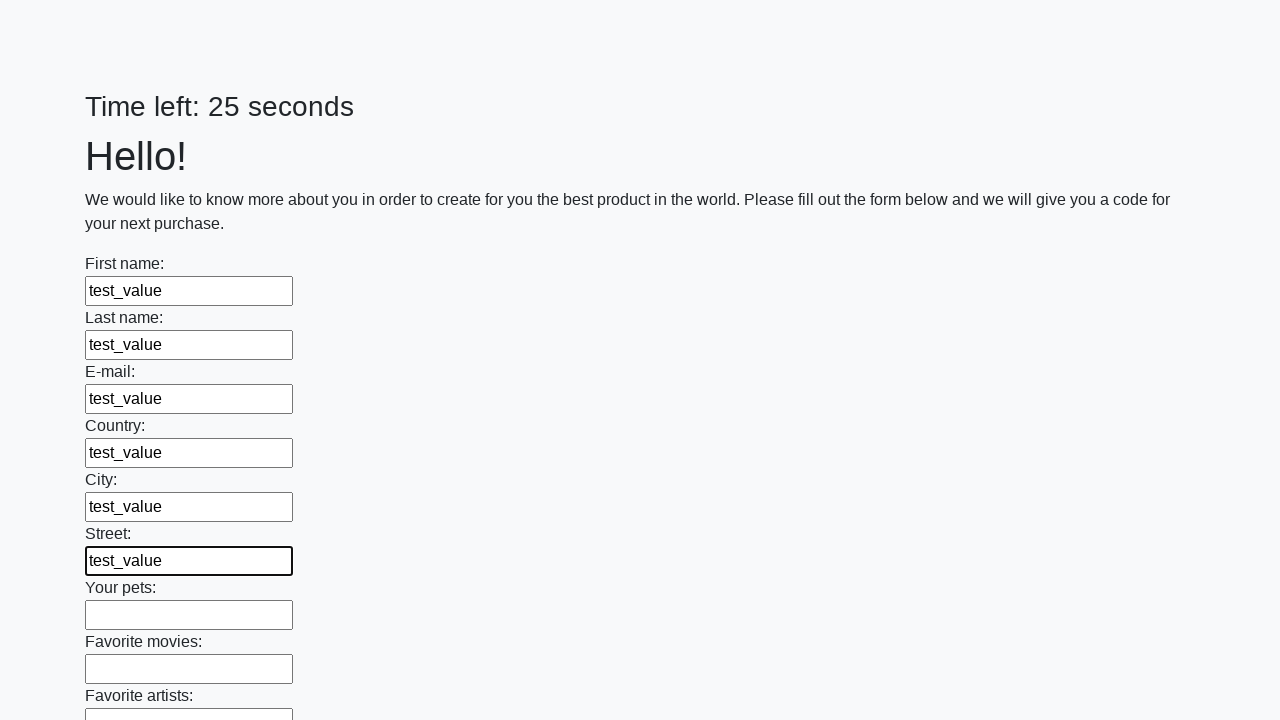

Filled text input field #7 with 'test_value' on input[type='text'] >> nth=6
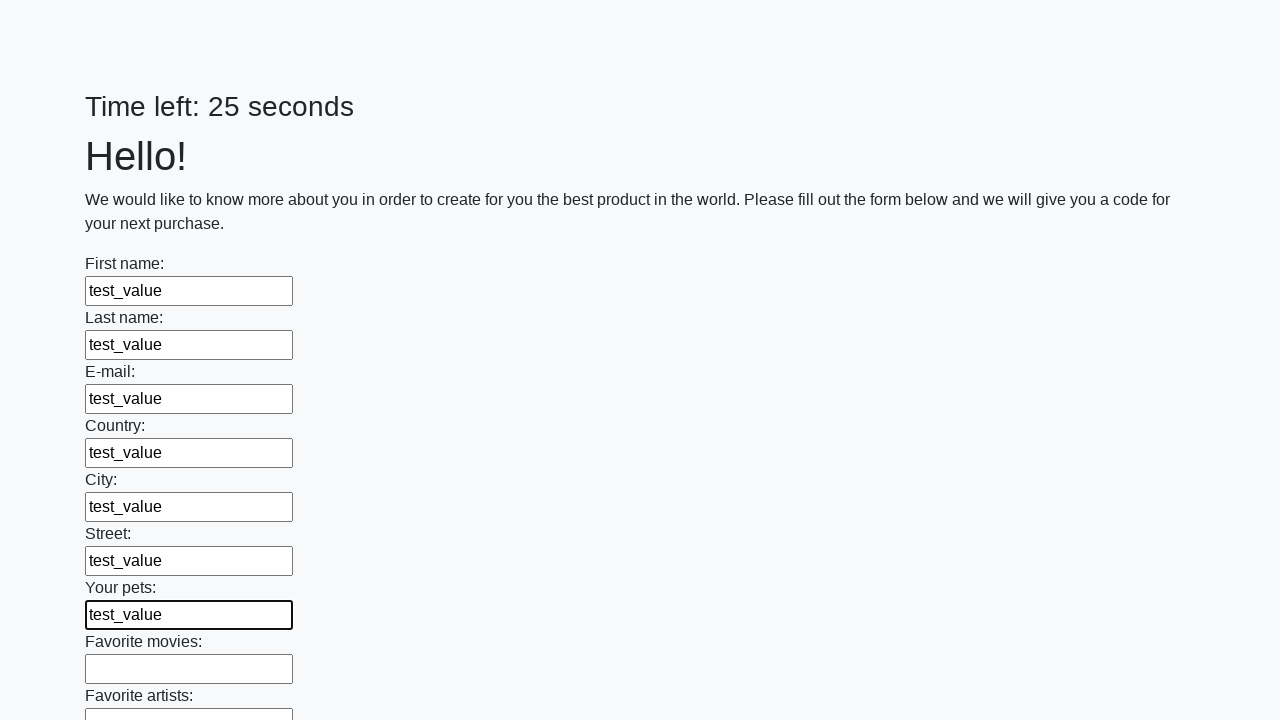

Filled text input field #8 with 'test_value' on input[type='text'] >> nth=7
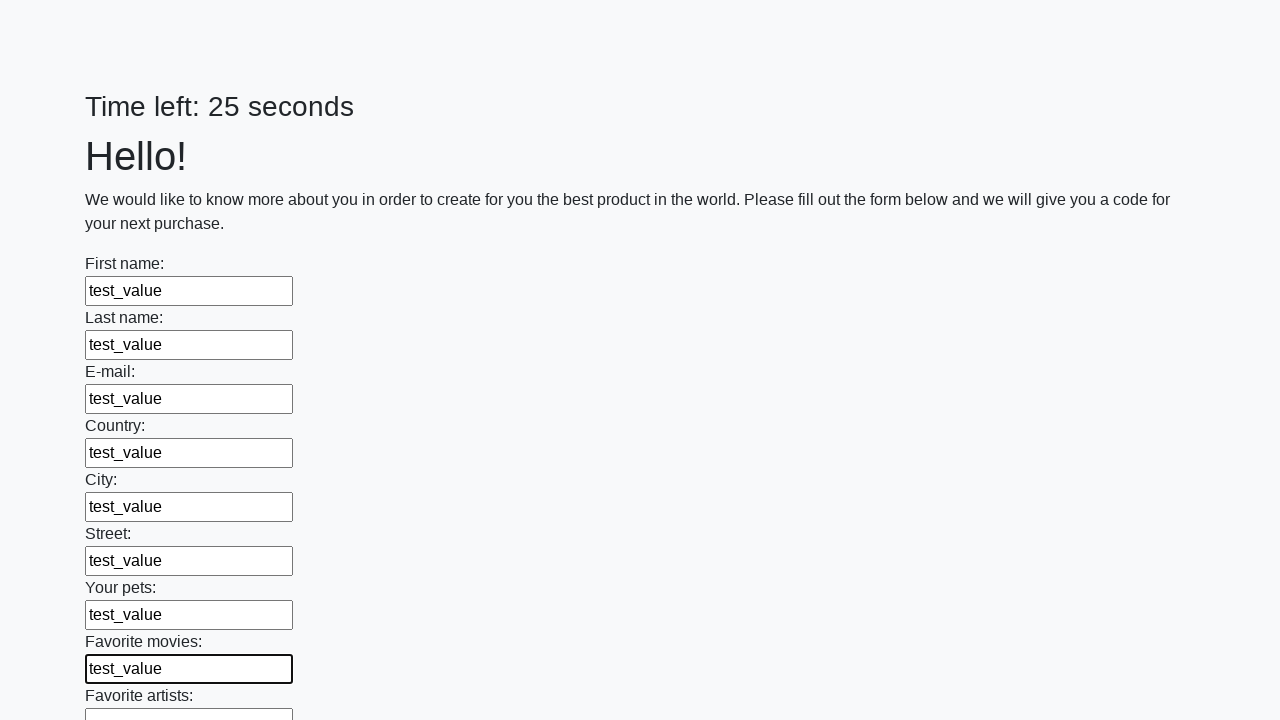

Filled text input field #9 with 'test_value' on input[type='text'] >> nth=8
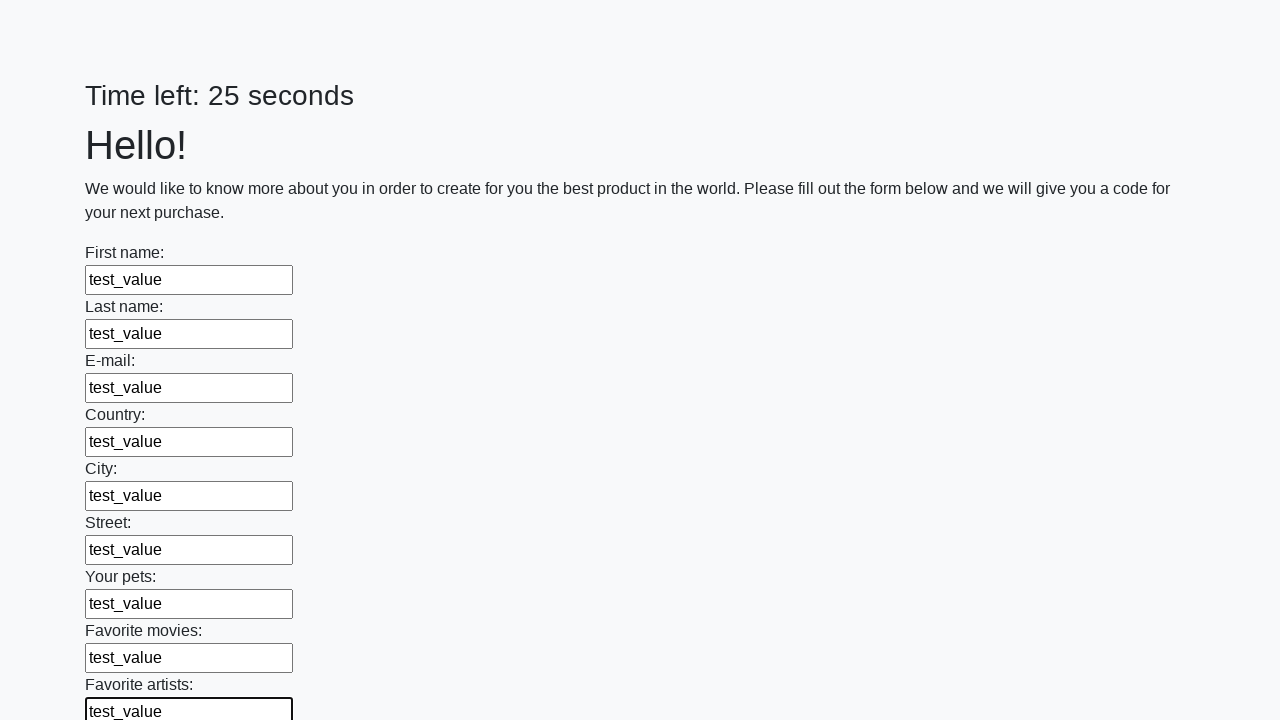

Filled text input field #10 with 'test_value' on input[type='text'] >> nth=9
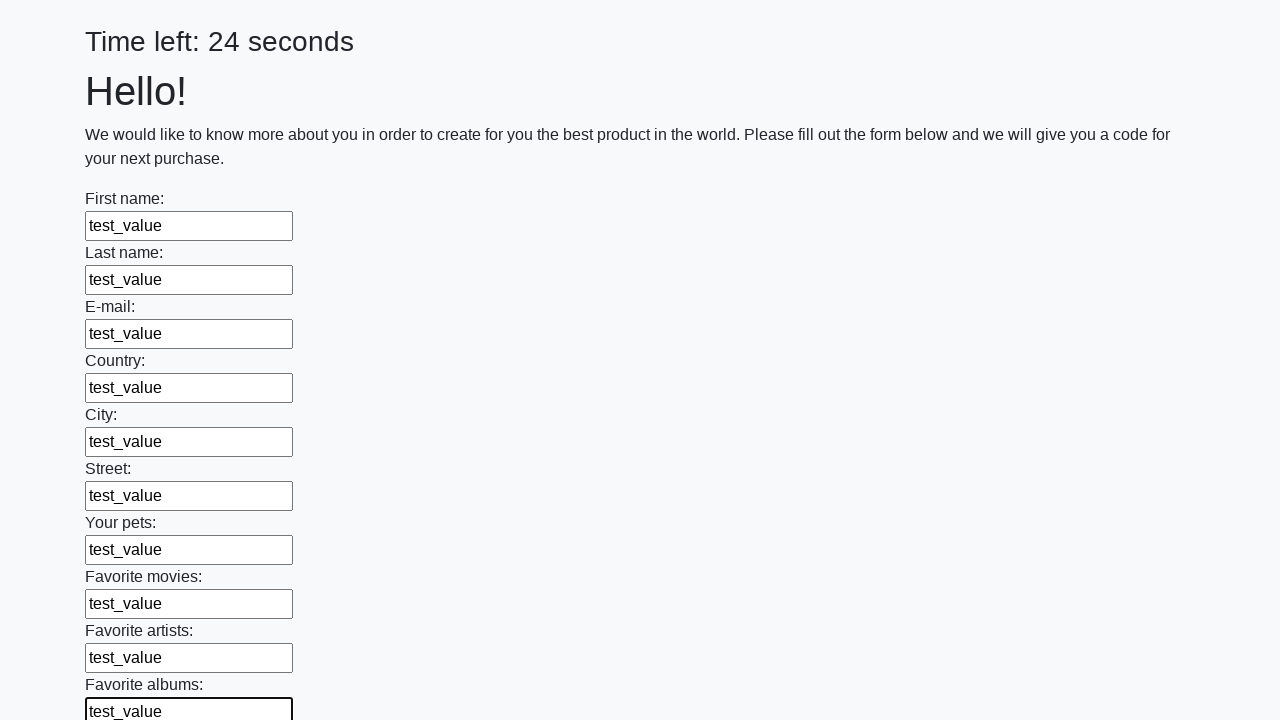

Filled text input field #11 with 'test_value' on input[type='text'] >> nth=10
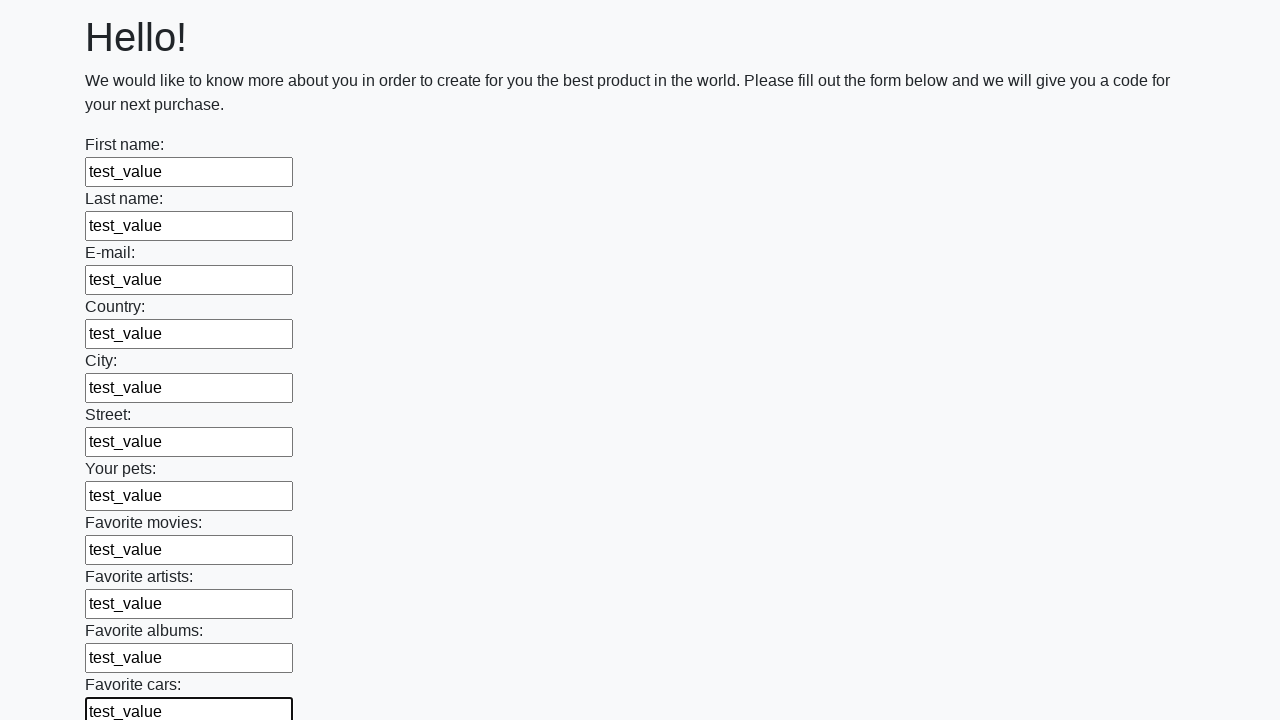

Filled text input field #12 with 'test_value' on input[type='text'] >> nth=11
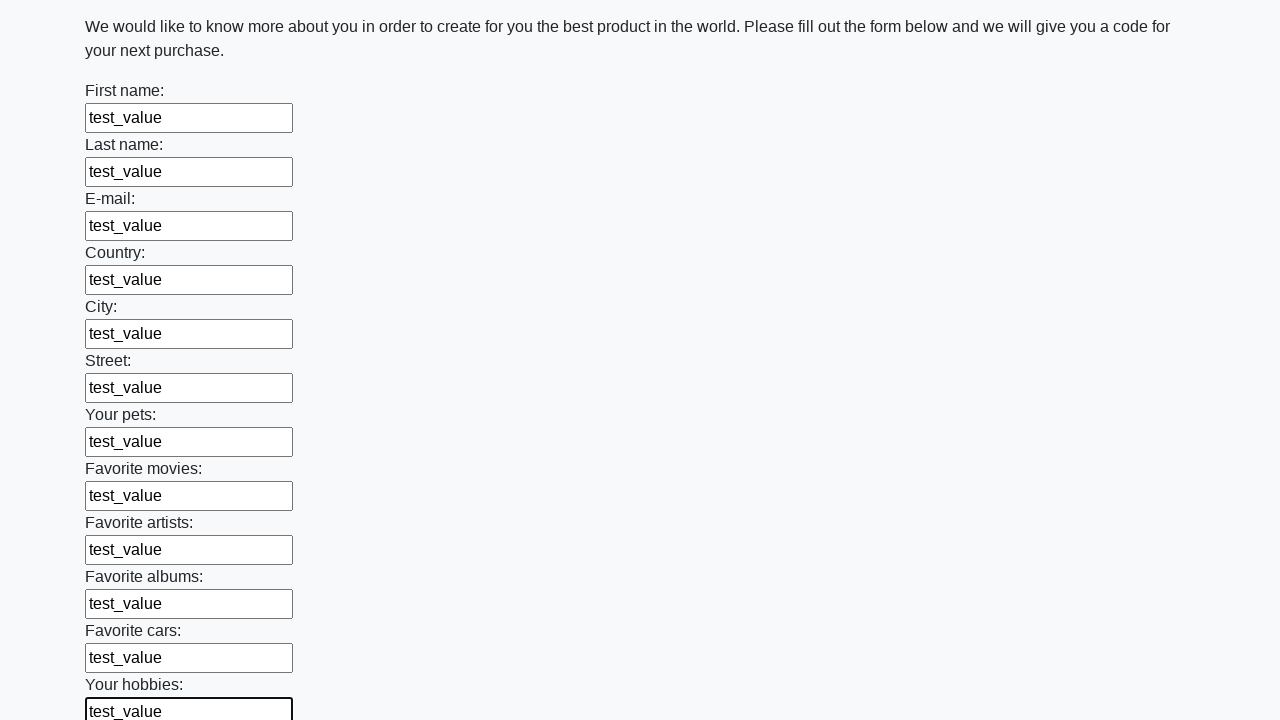

Filled text input field #13 with 'test_value' on input[type='text'] >> nth=12
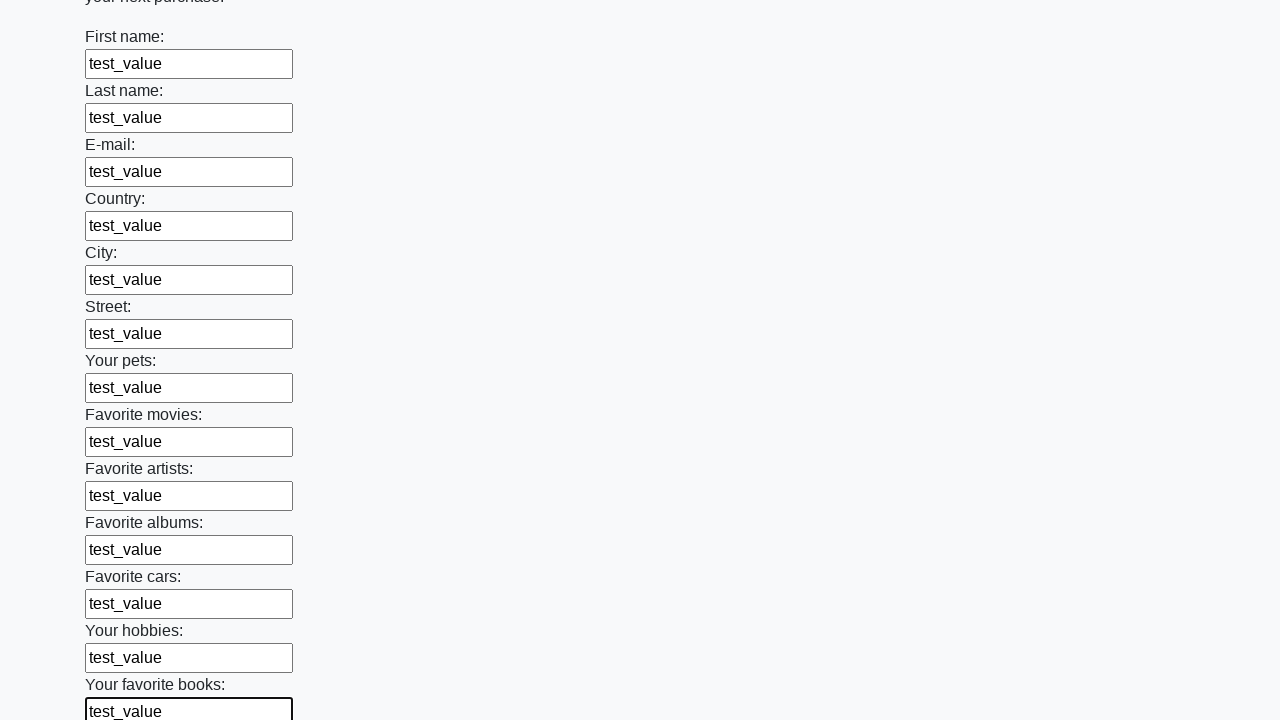

Filled text input field #14 with 'test_value' on input[type='text'] >> nth=13
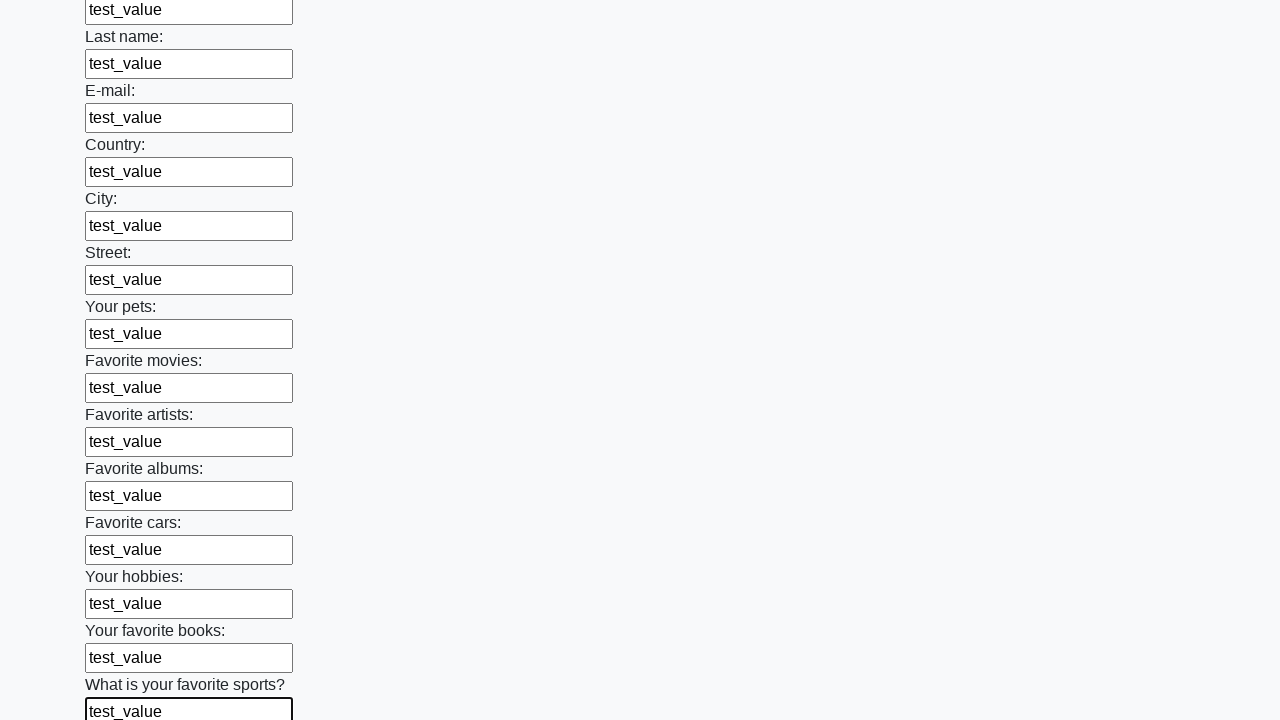

Filled text input field #15 with 'test_value' on input[type='text'] >> nth=14
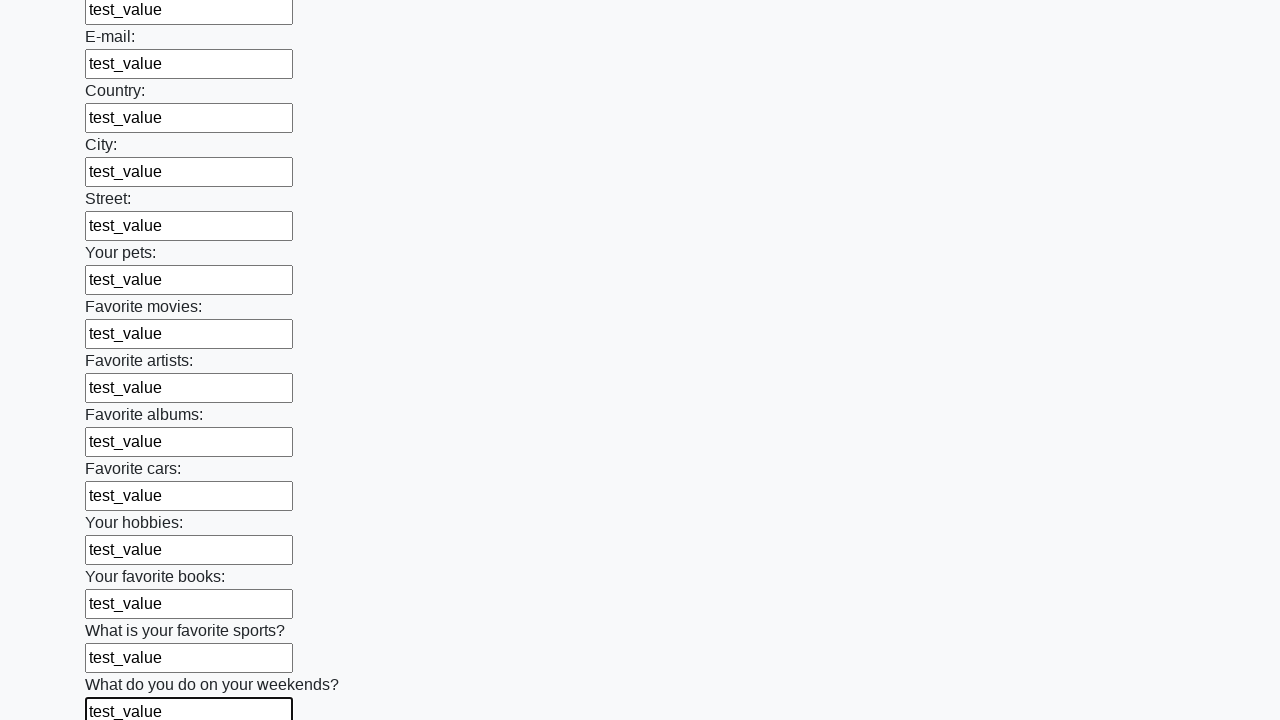

Filled text input field #16 with 'test_value' on input[type='text'] >> nth=15
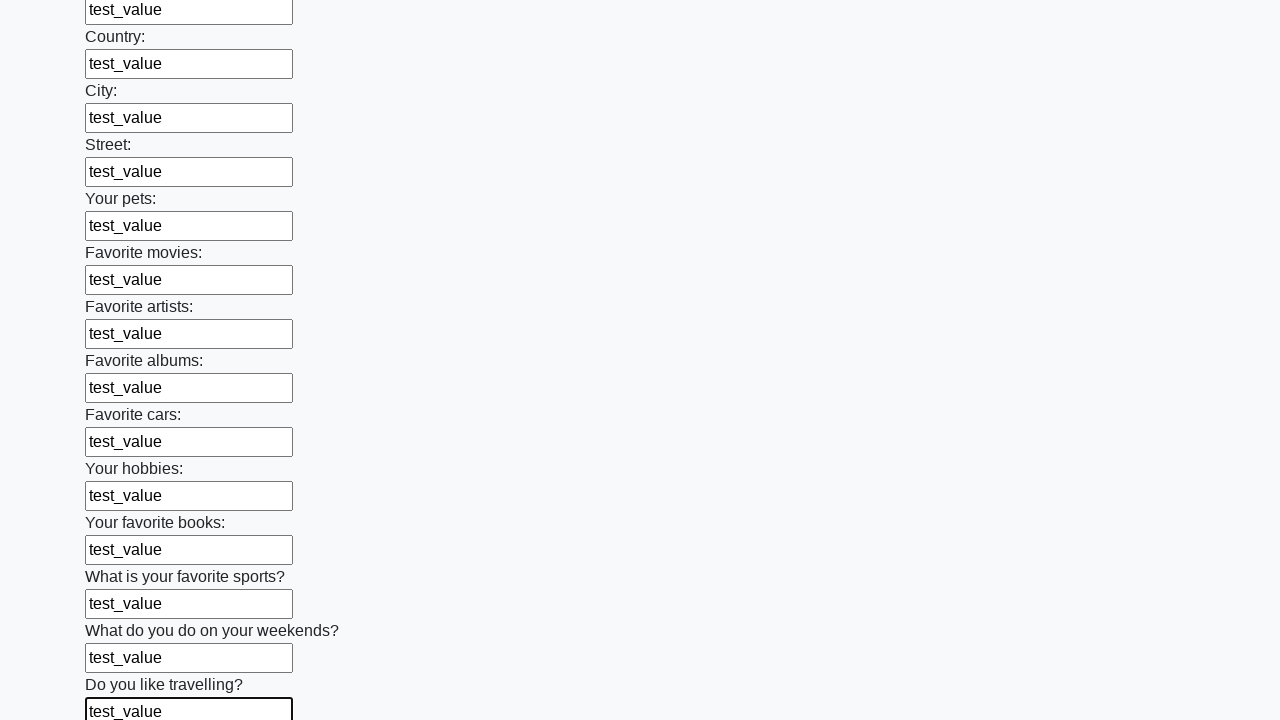

Filled text input field #17 with 'test_value' on input[type='text'] >> nth=16
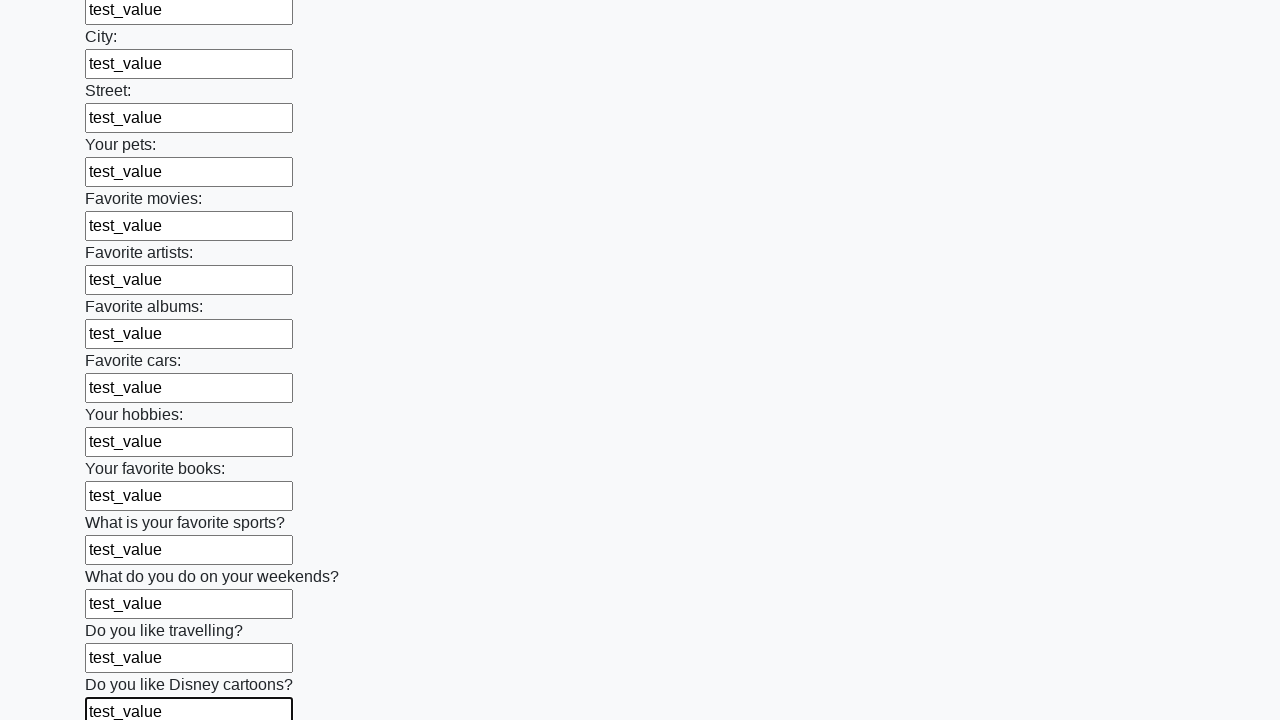

Filled text input field #18 with 'test_value' on input[type='text'] >> nth=17
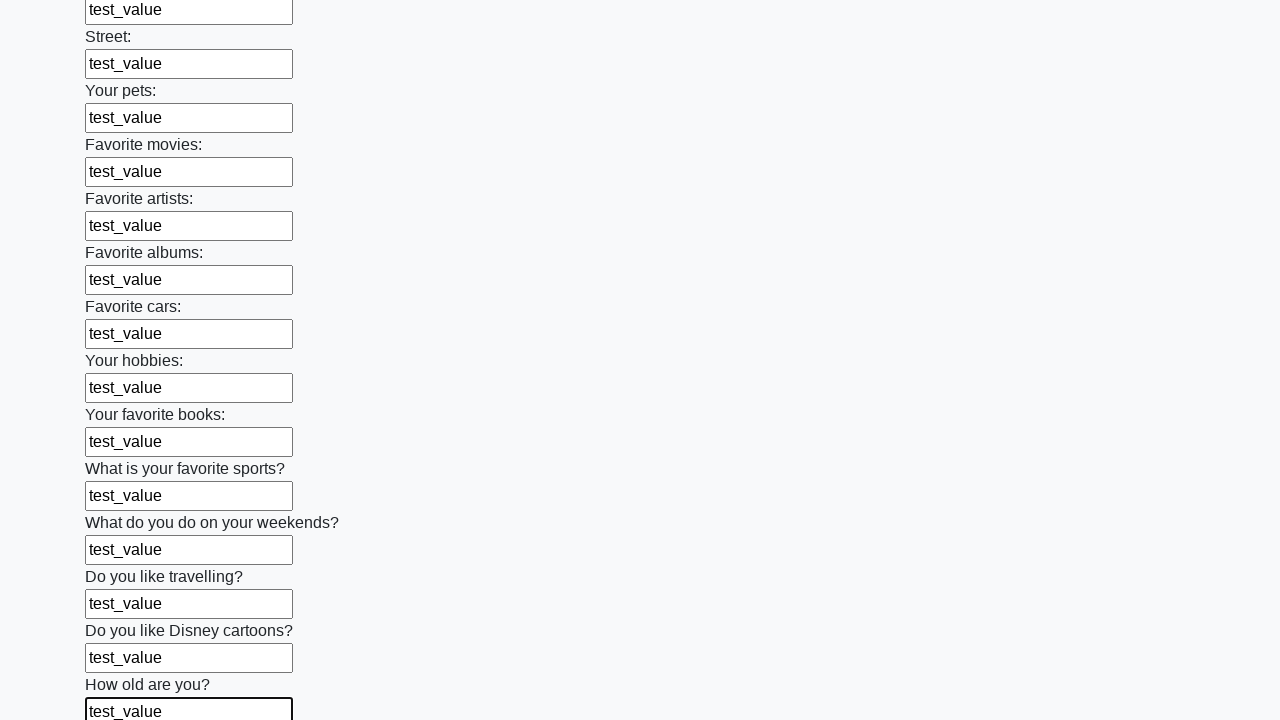

Filled text input field #19 with 'test_value' on input[type='text'] >> nth=18
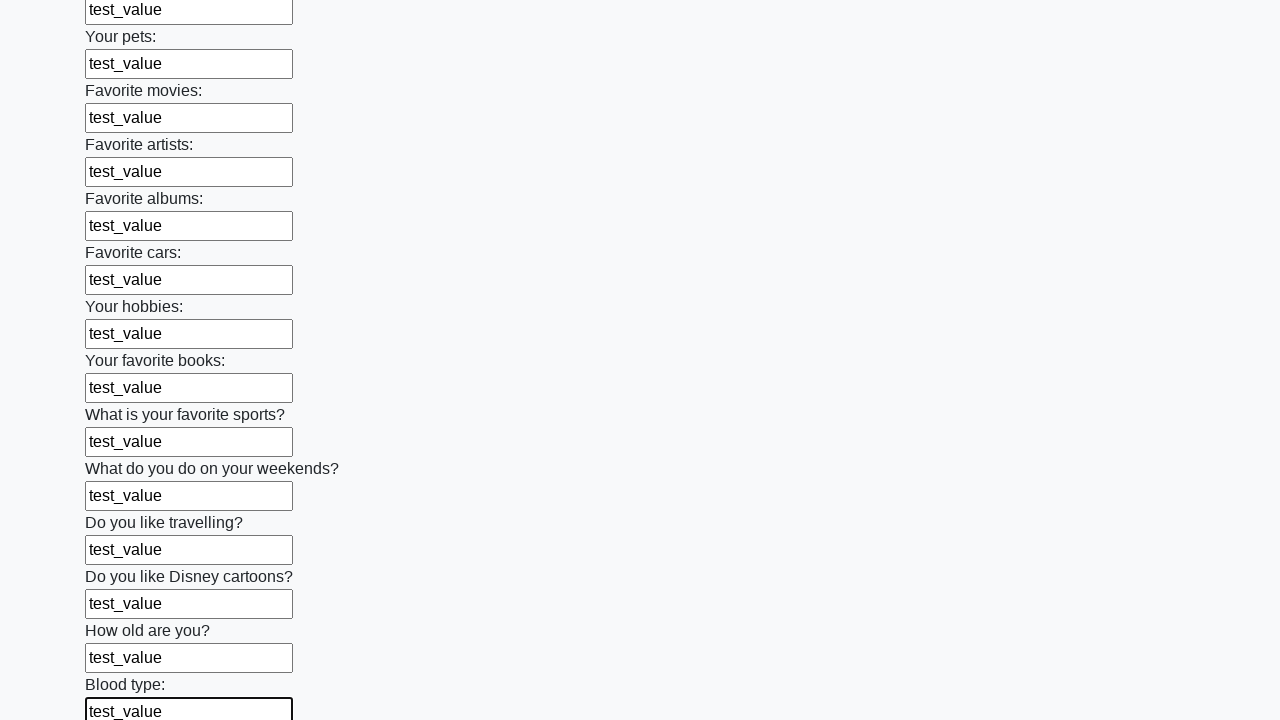

Filled text input field #20 with 'test_value' on input[type='text'] >> nth=19
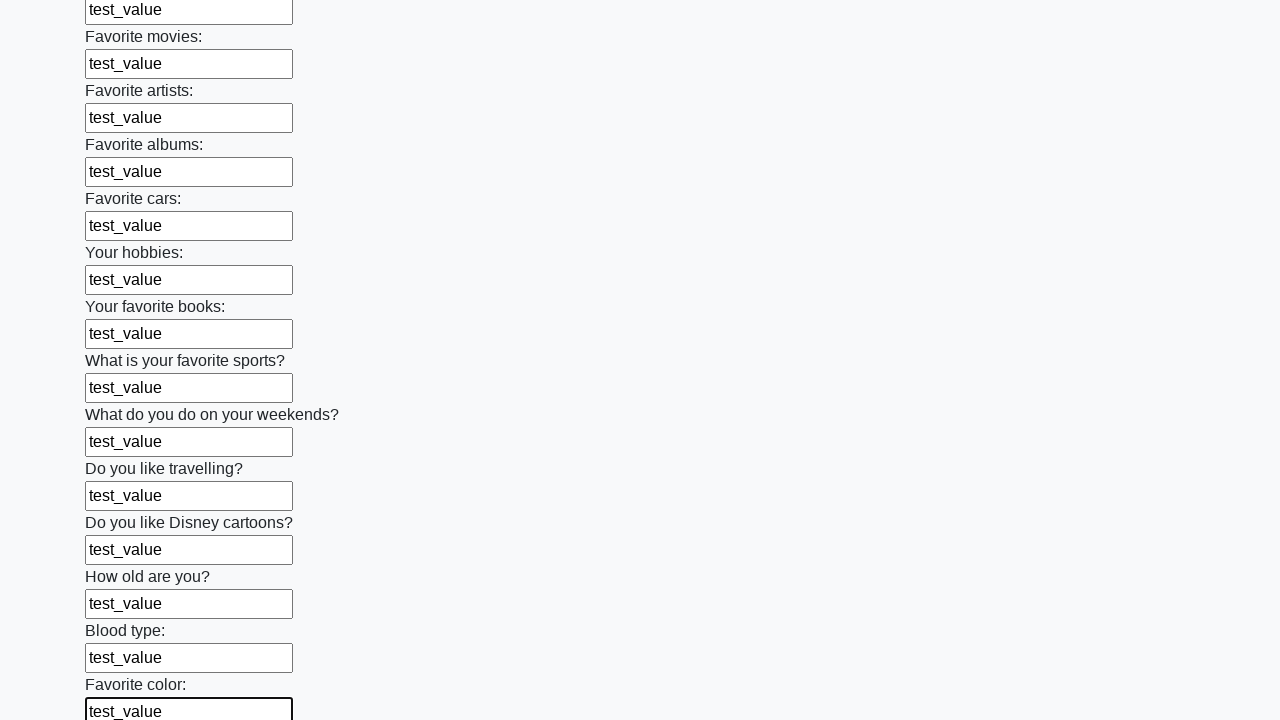

Filled text input field #21 with 'test_value' on input[type='text'] >> nth=20
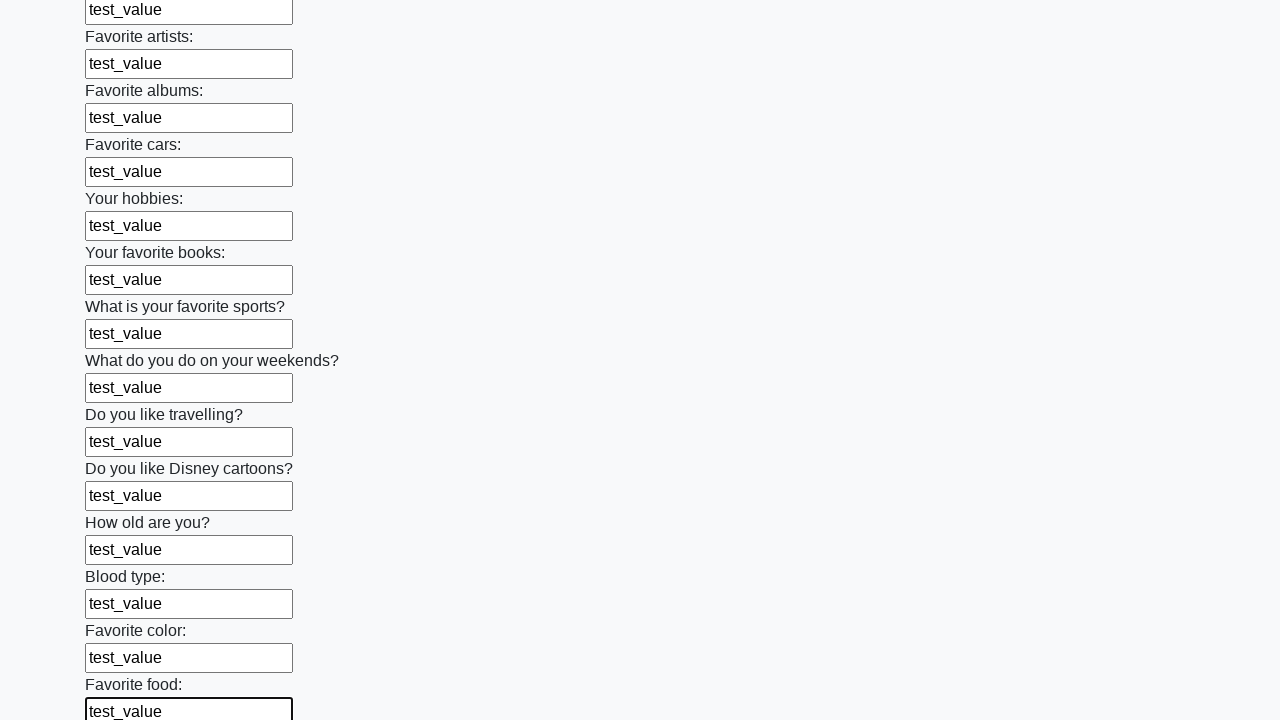

Filled text input field #22 with 'test_value' on input[type='text'] >> nth=21
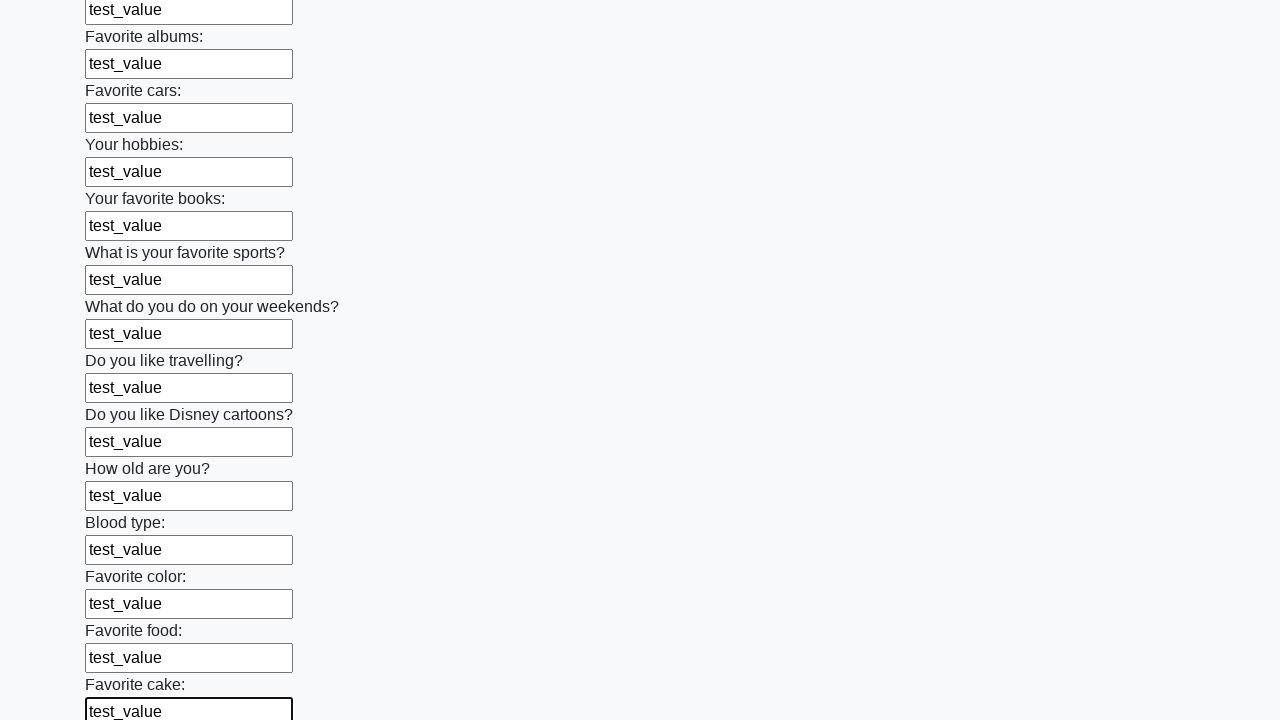

Filled text input field #23 with 'test_value' on input[type='text'] >> nth=22
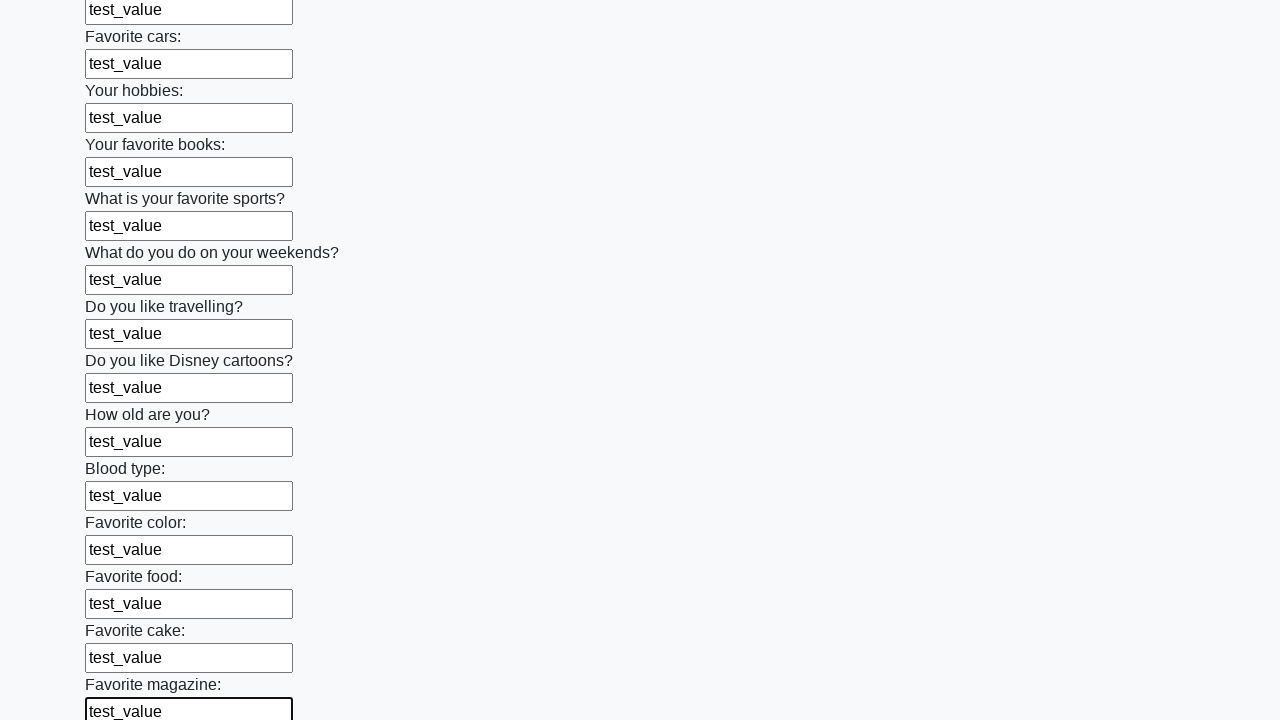

Filled text input field #24 with 'test_value' on input[type='text'] >> nth=23
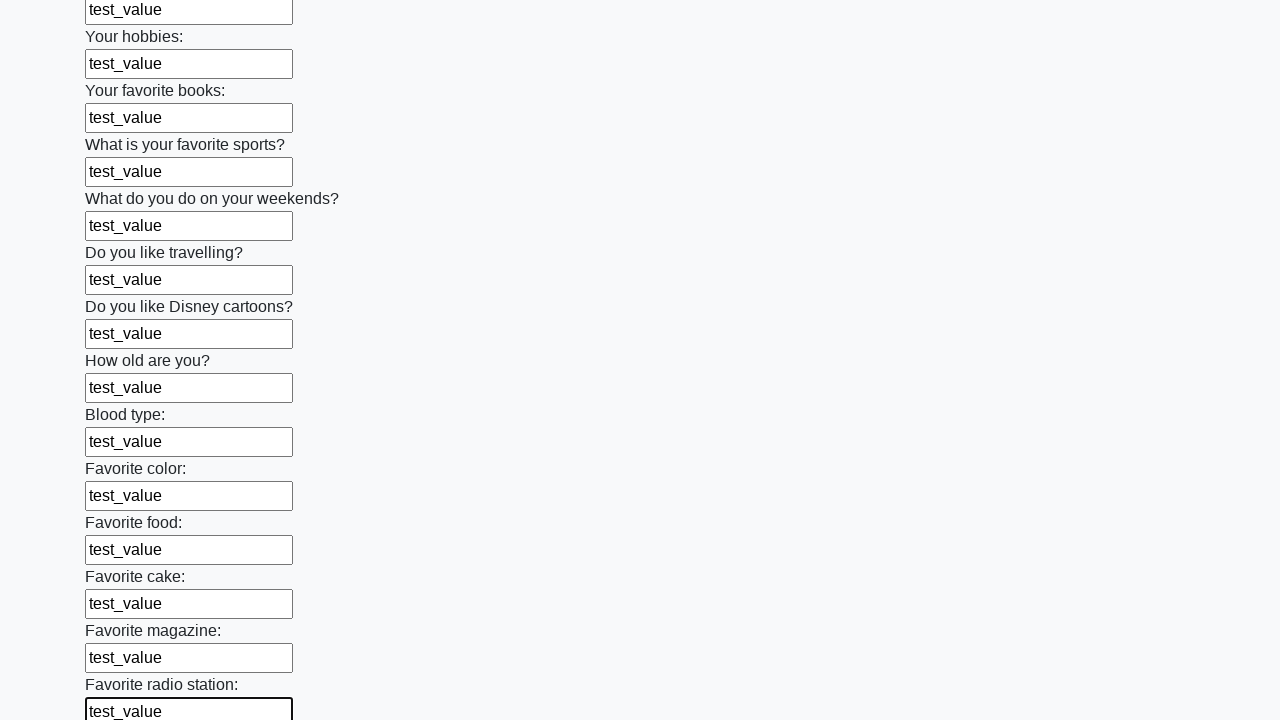

Filled text input field #25 with 'test_value' on input[type='text'] >> nth=24
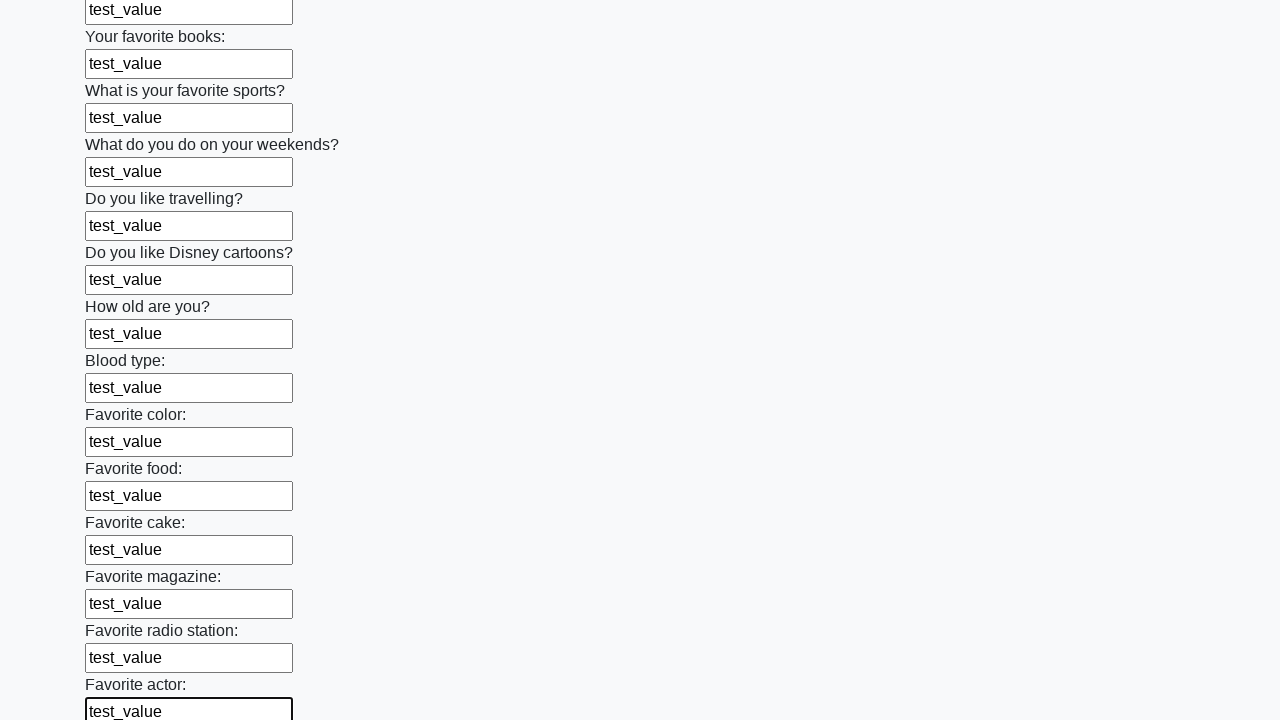

Filled text input field #26 with 'test_value' on input[type='text'] >> nth=25
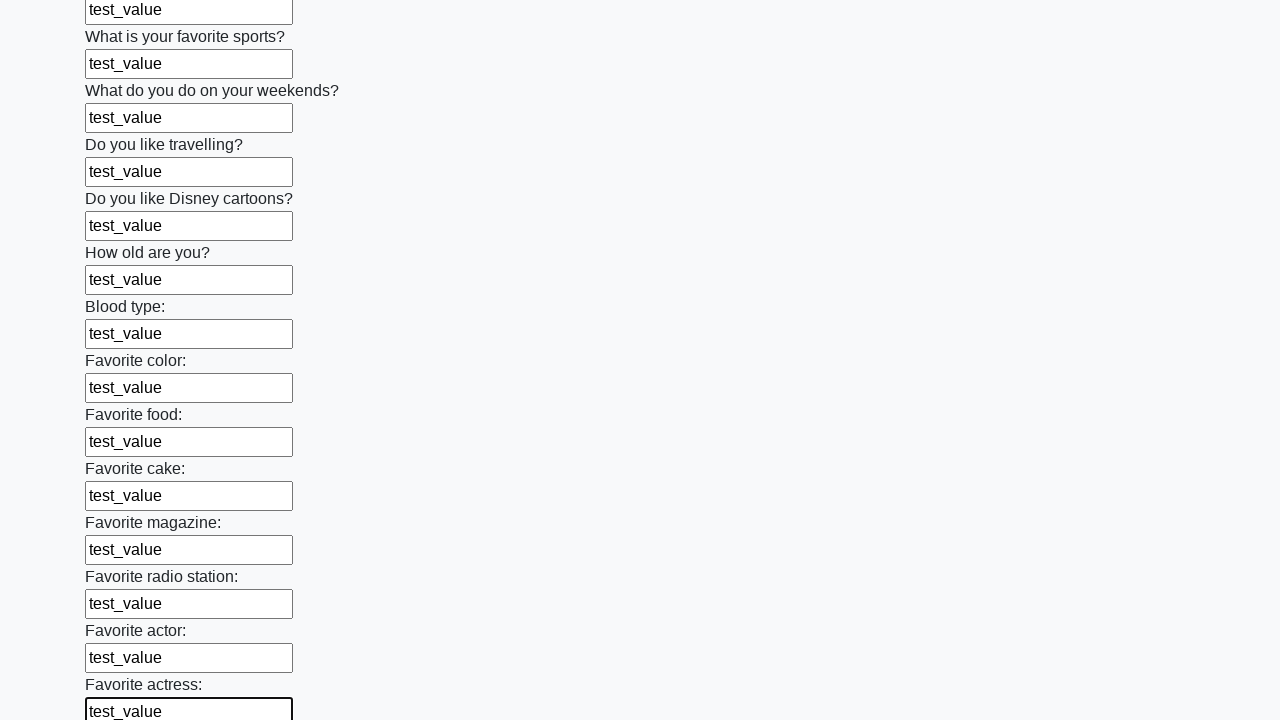

Filled text input field #27 with 'test_value' on input[type='text'] >> nth=26
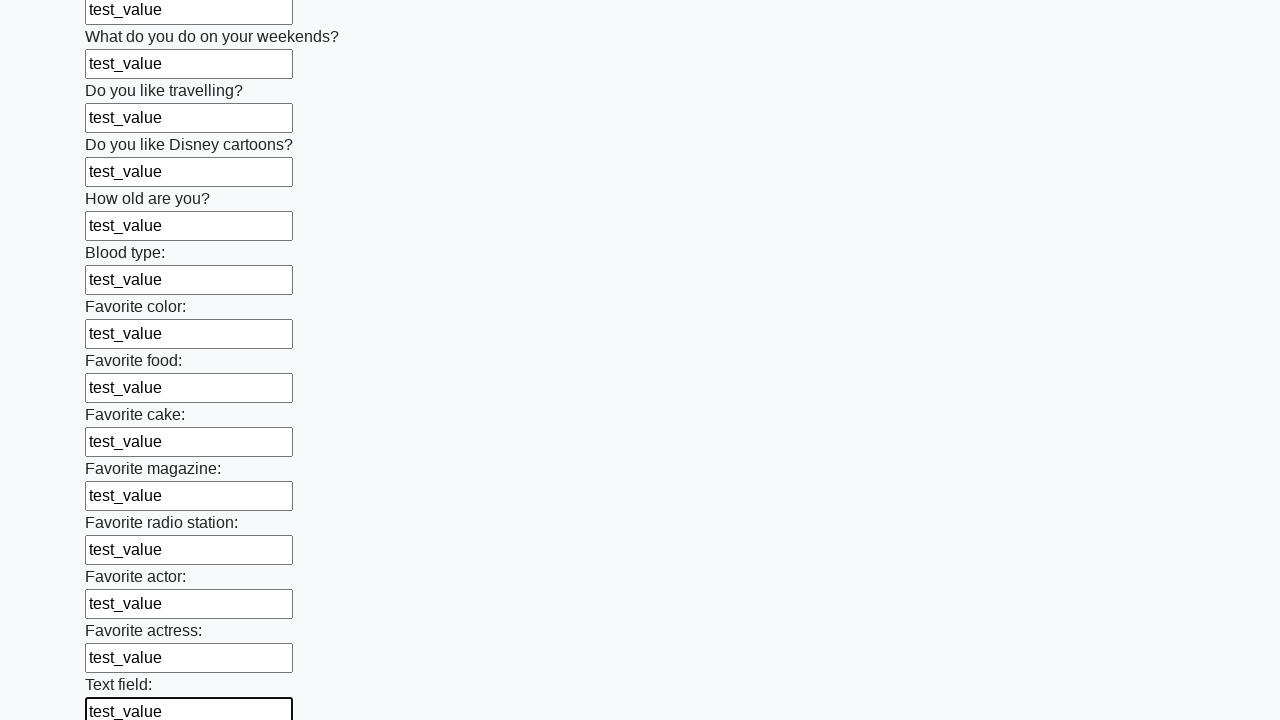

Filled text input field #28 with 'test_value' on input[type='text'] >> nth=27
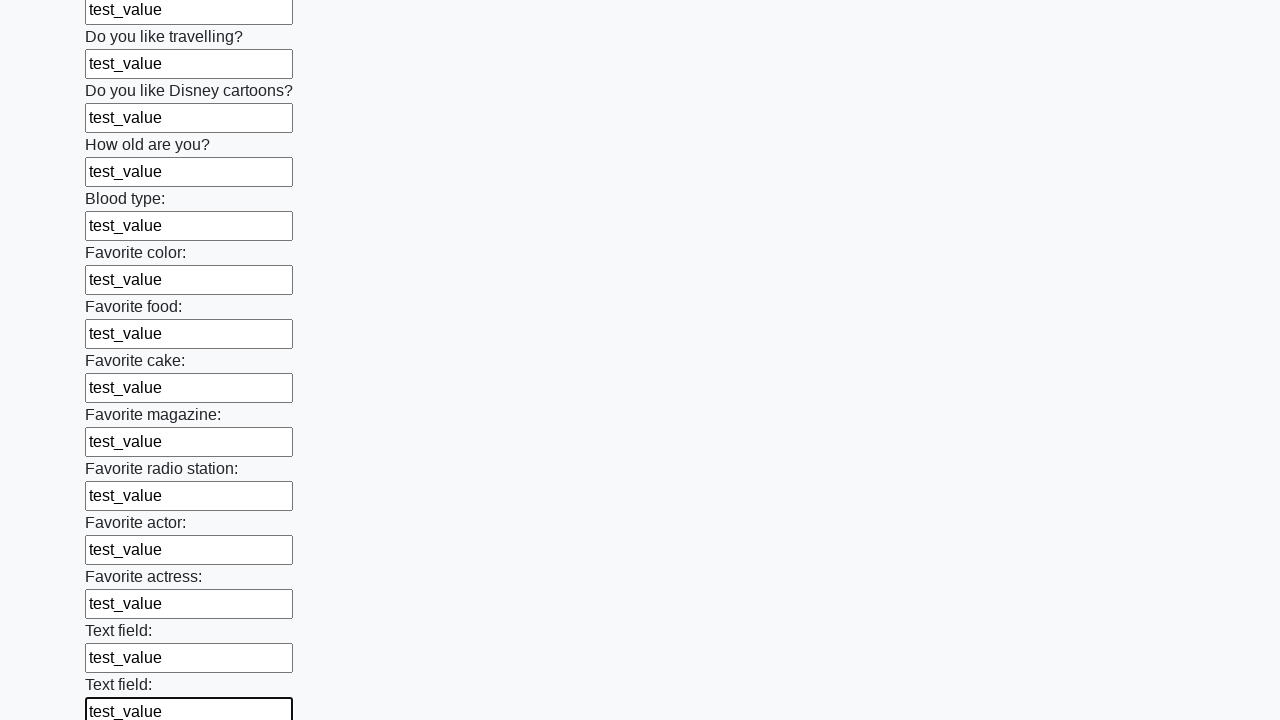

Filled text input field #29 with 'test_value' on input[type='text'] >> nth=28
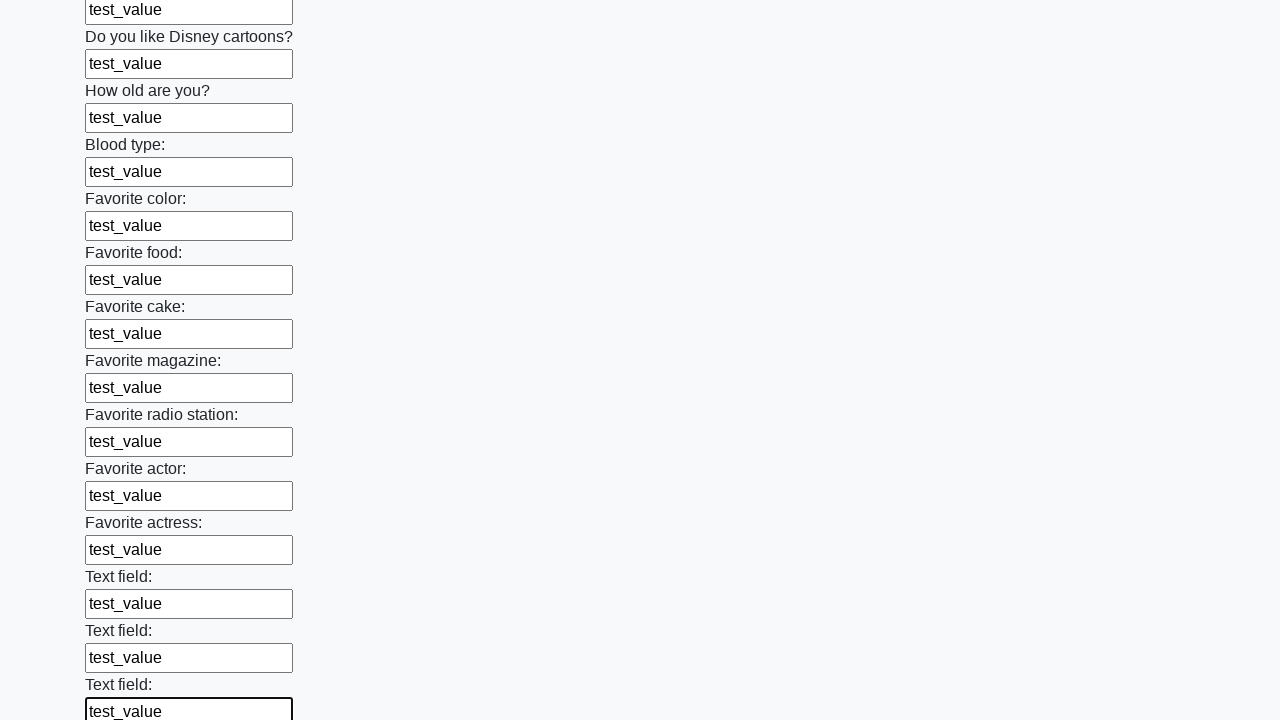

Filled text input field #30 with 'test_value' on input[type='text'] >> nth=29
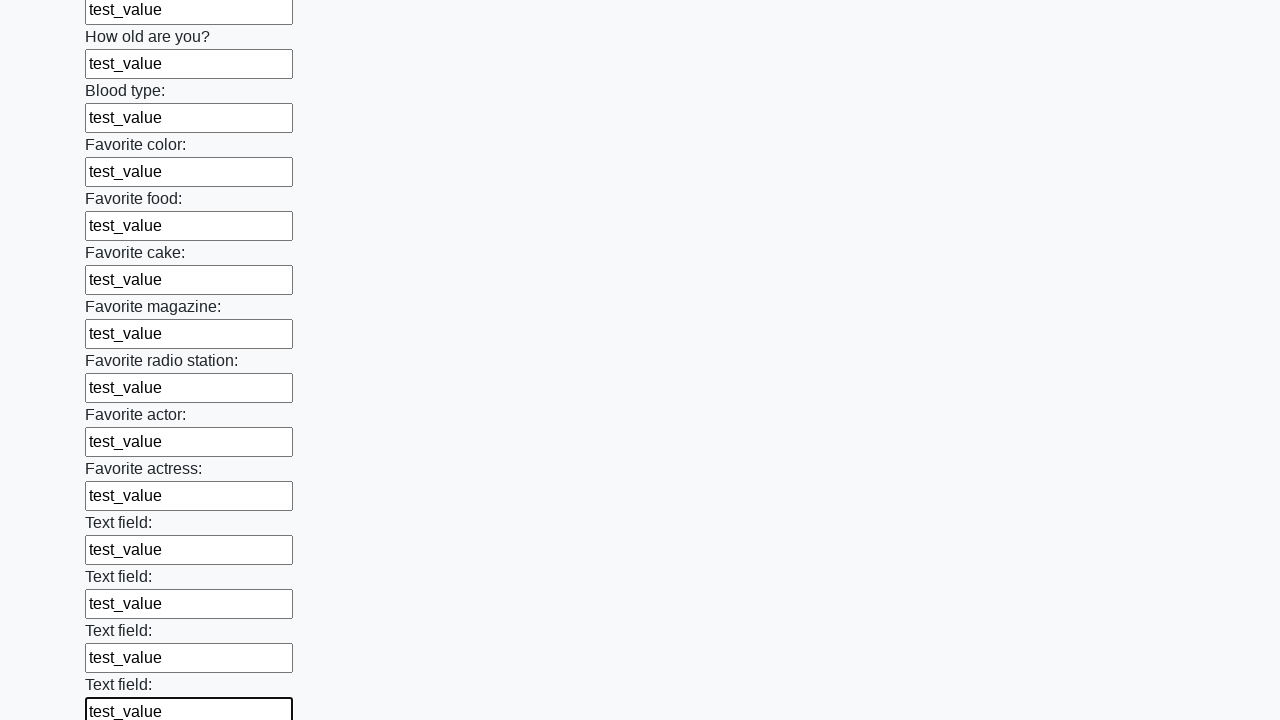

Filled text input field #31 with 'test_value' on input[type='text'] >> nth=30
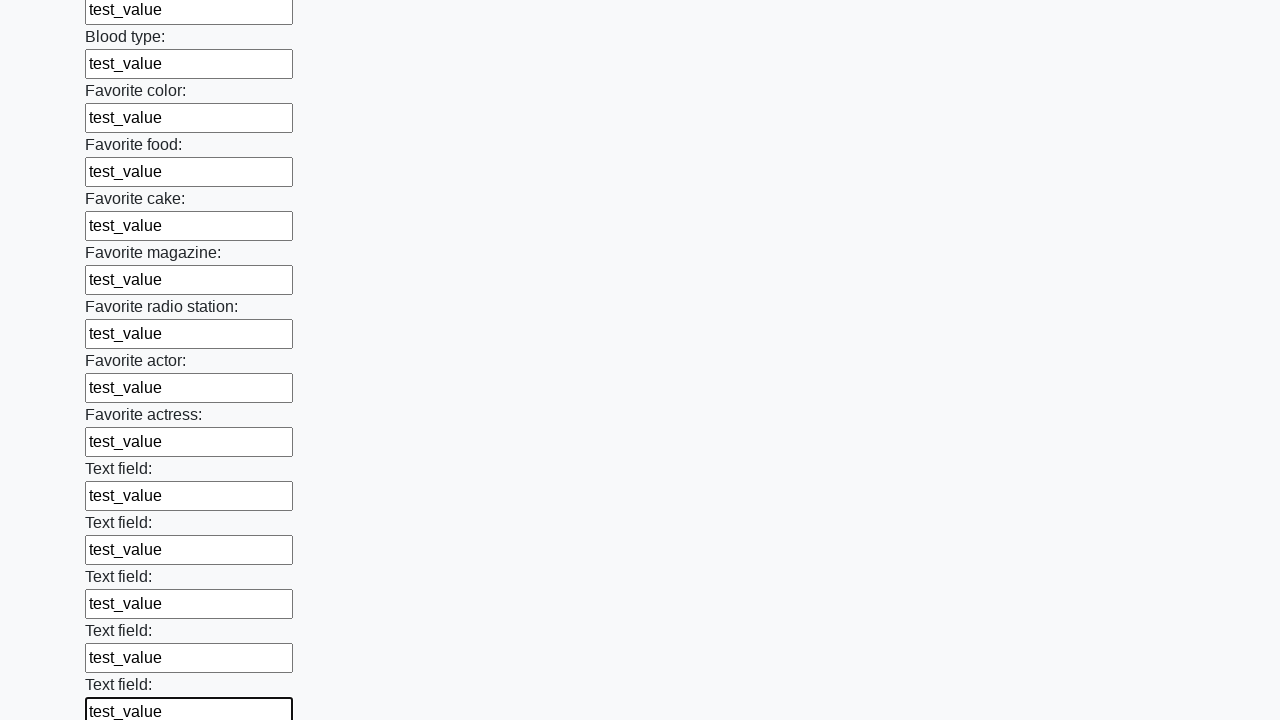

Filled text input field #32 with 'test_value' on input[type='text'] >> nth=31
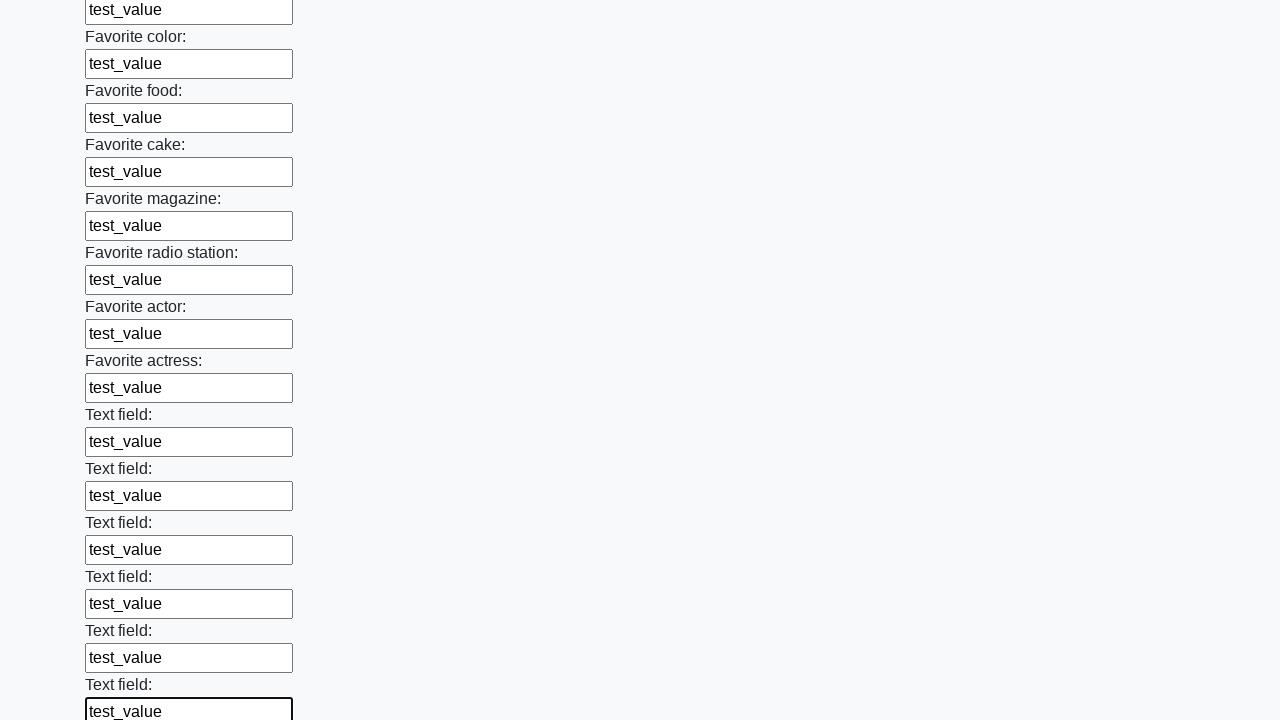

Filled text input field #33 with 'test_value' on input[type='text'] >> nth=32
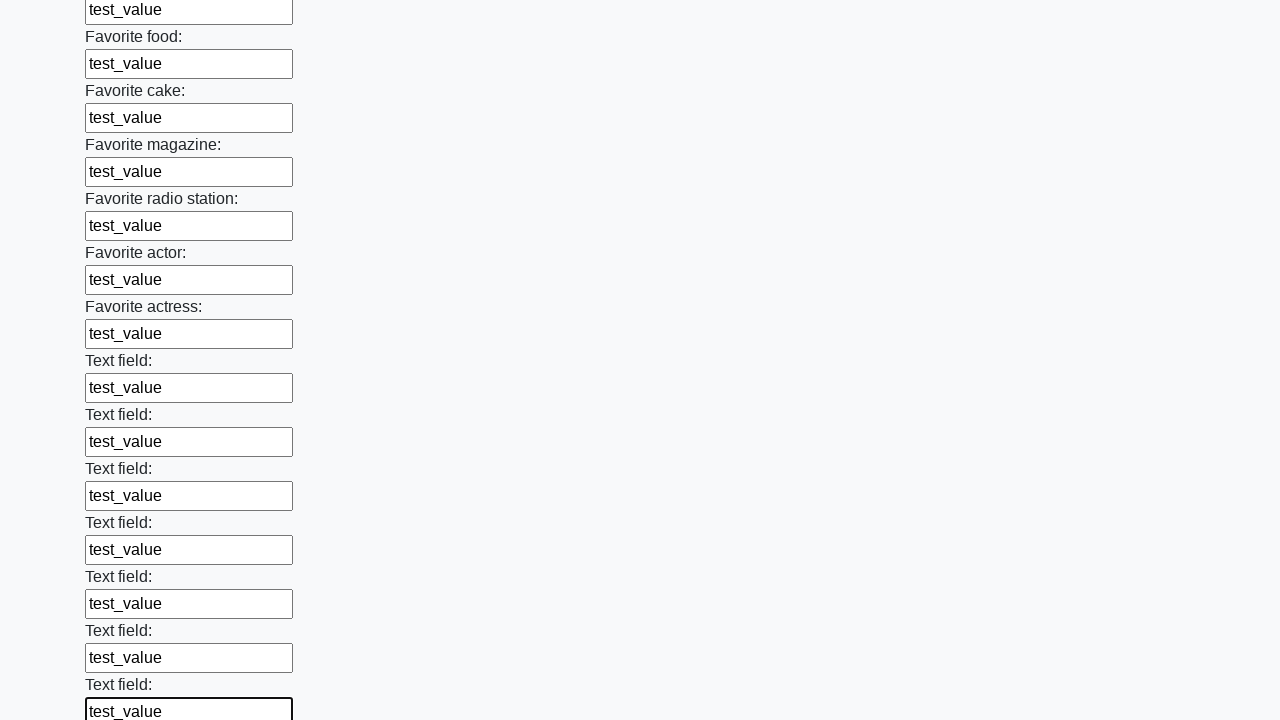

Filled text input field #34 with 'test_value' on input[type='text'] >> nth=33
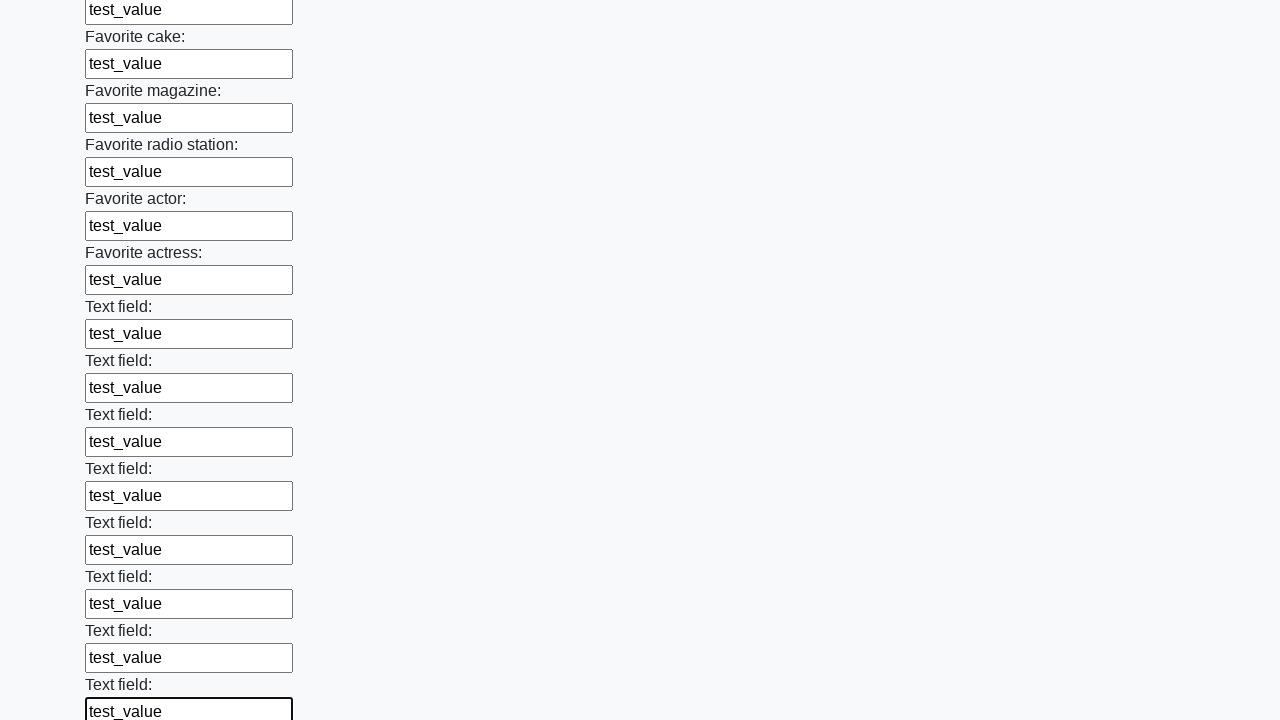

Filled text input field #35 with 'test_value' on input[type='text'] >> nth=34
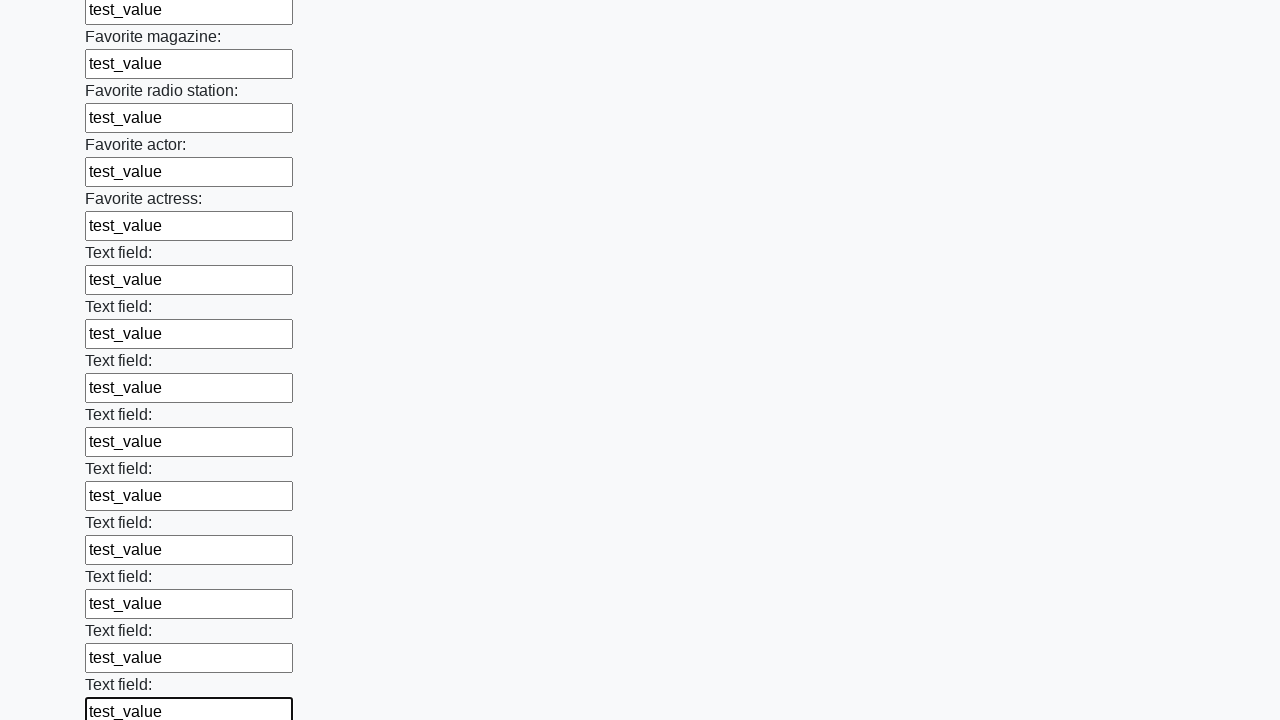

Filled text input field #36 with 'test_value' on input[type='text'] >> nth=35
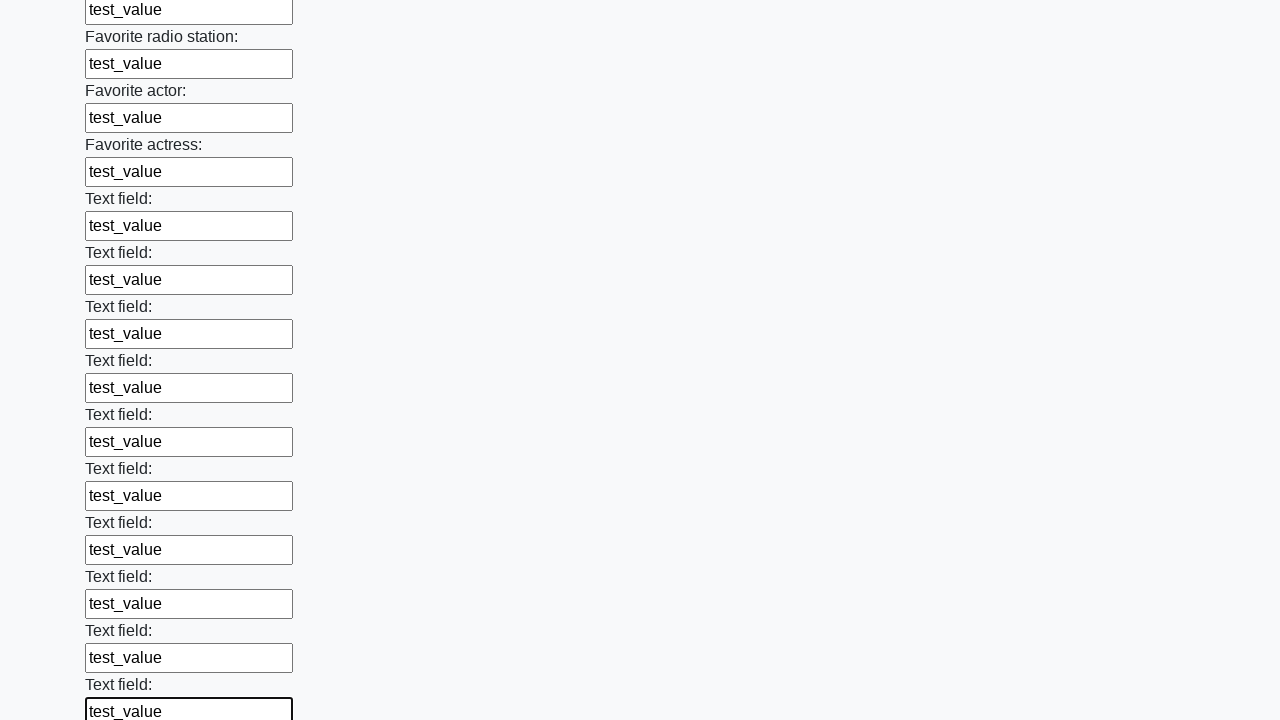

Filled text input field #37 with 'test_value' on input[type='text'] >> nth=36
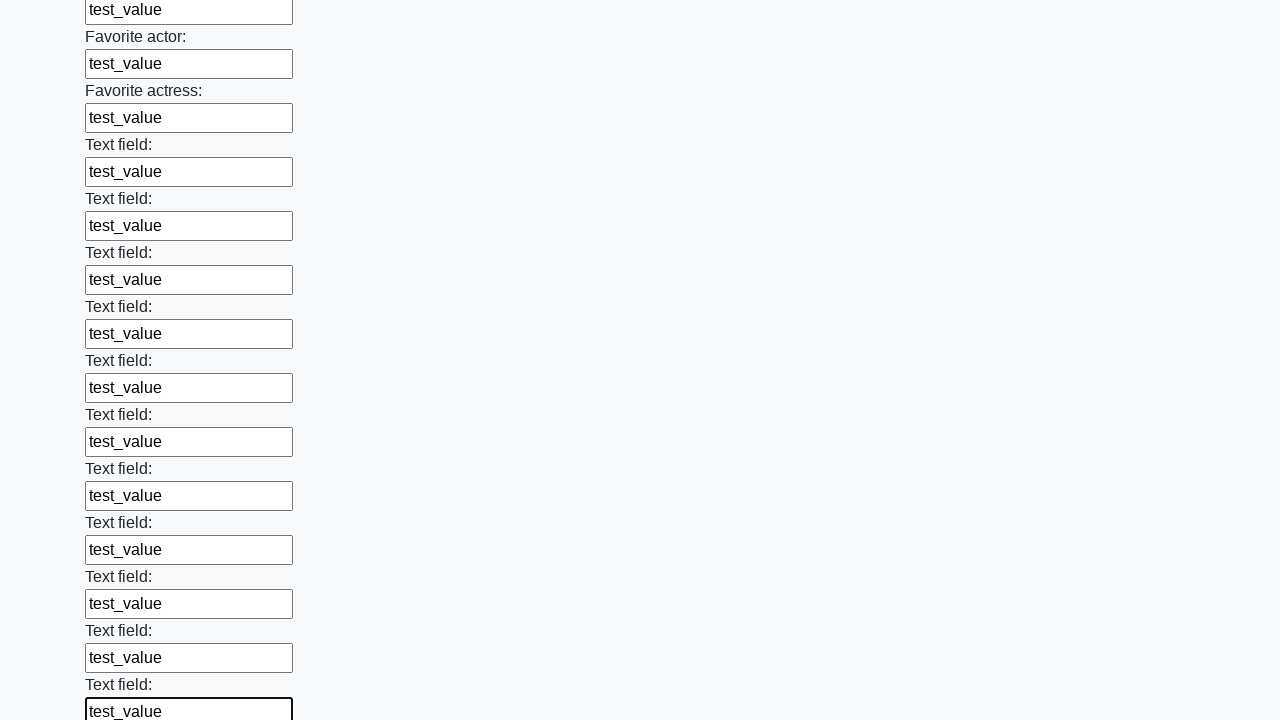

Filled text input field #38 with 'test_value' on input[type='text'] >> nth=37
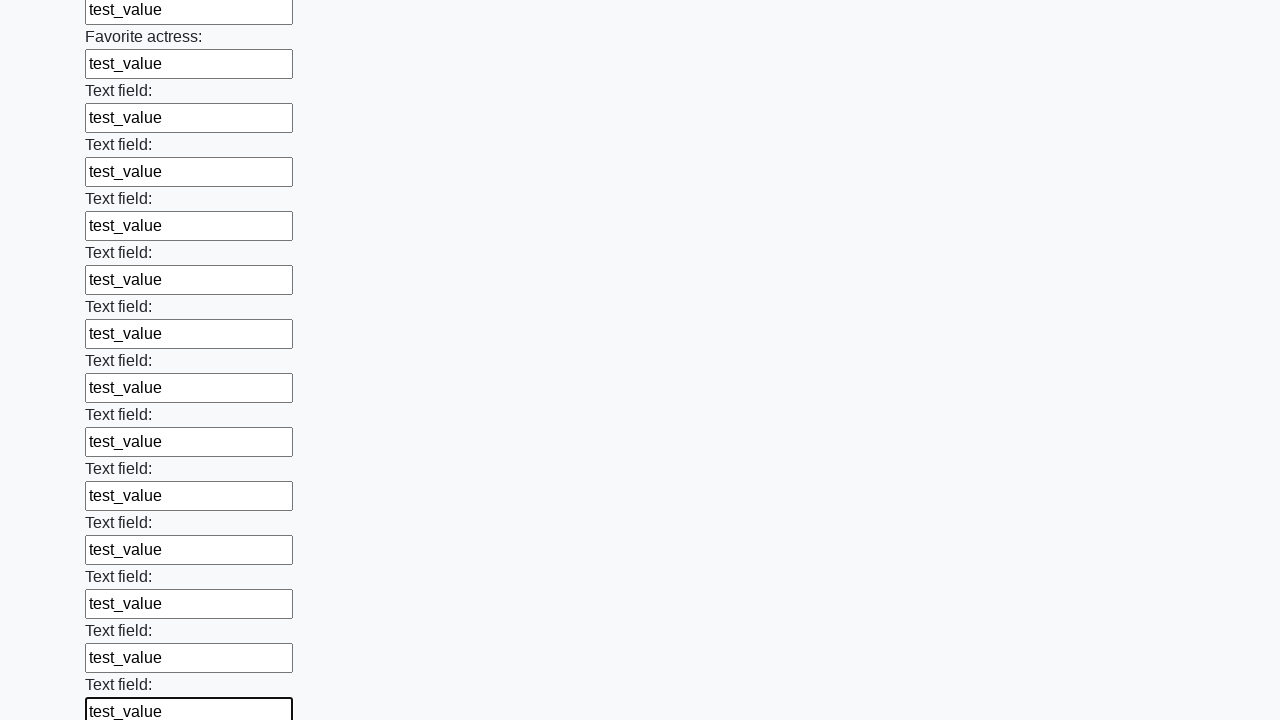

Filled text input field #39 with 'test_value' on input[type='text'] >> nth=38
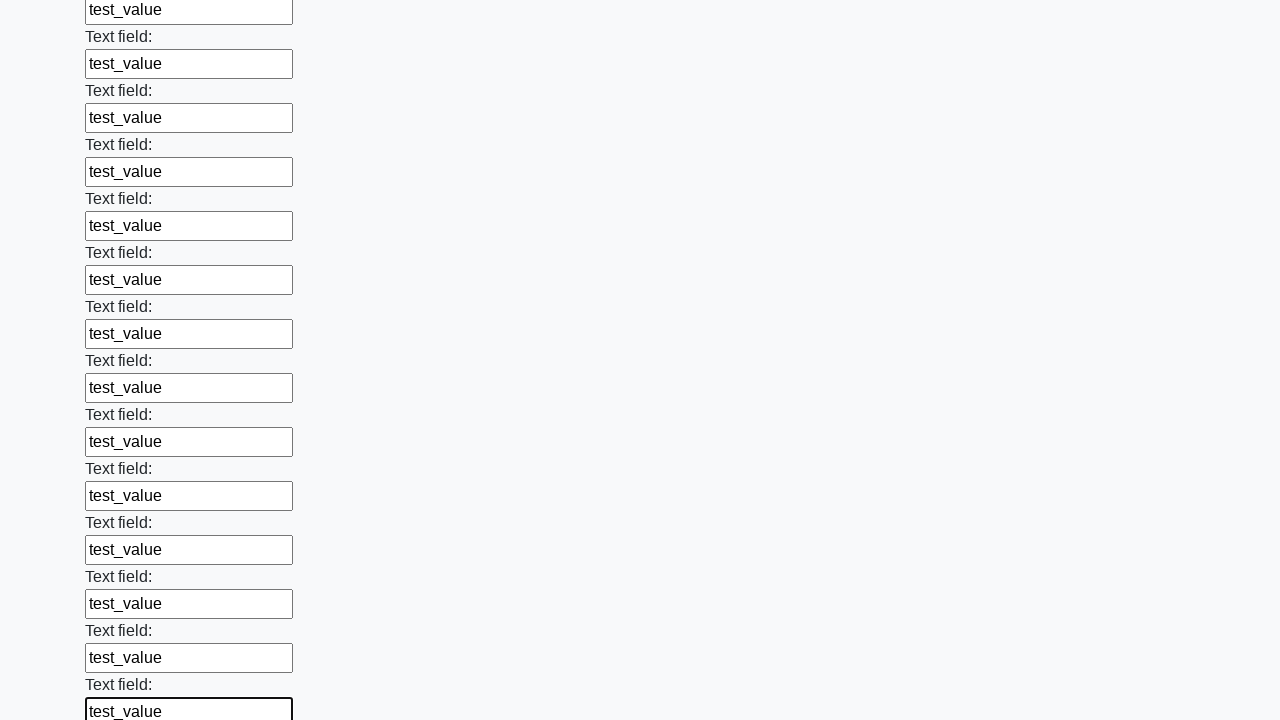

Filled text input field #40 with 'test_value' on input[type='text'] >> nth=39
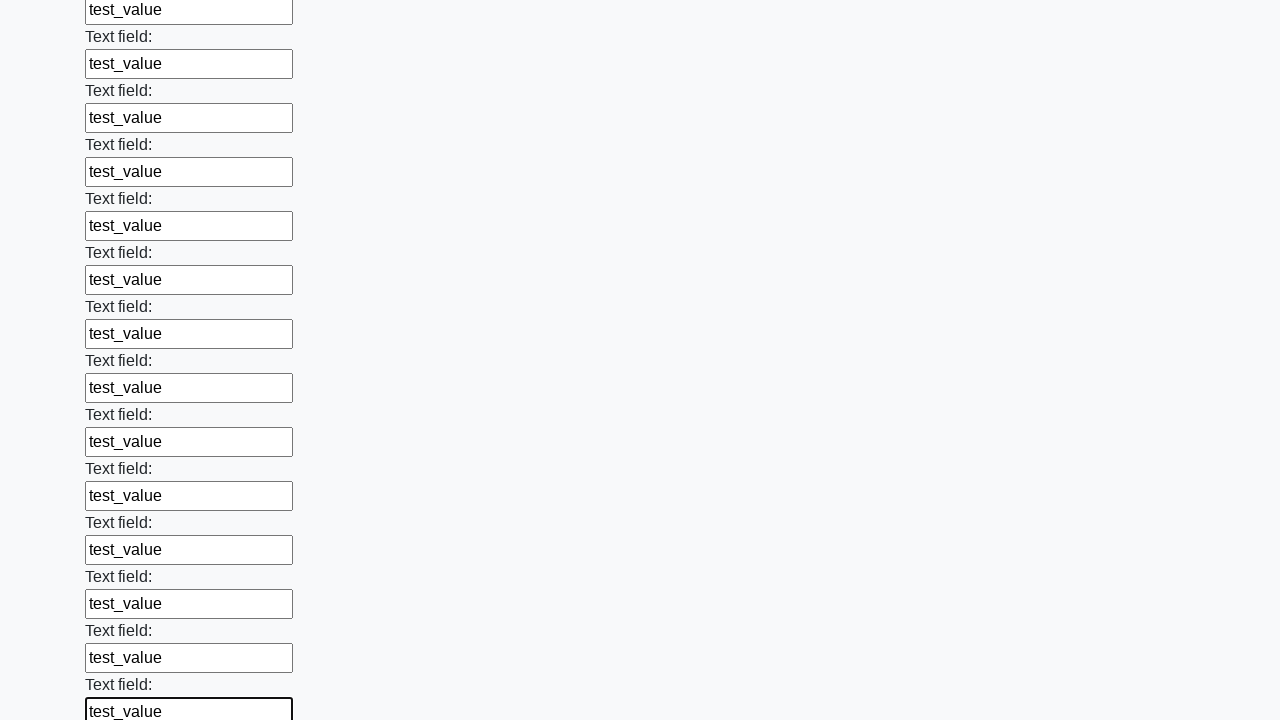

Filled text input field #41 with 'test_value' on input[type='text'] >> nth=40
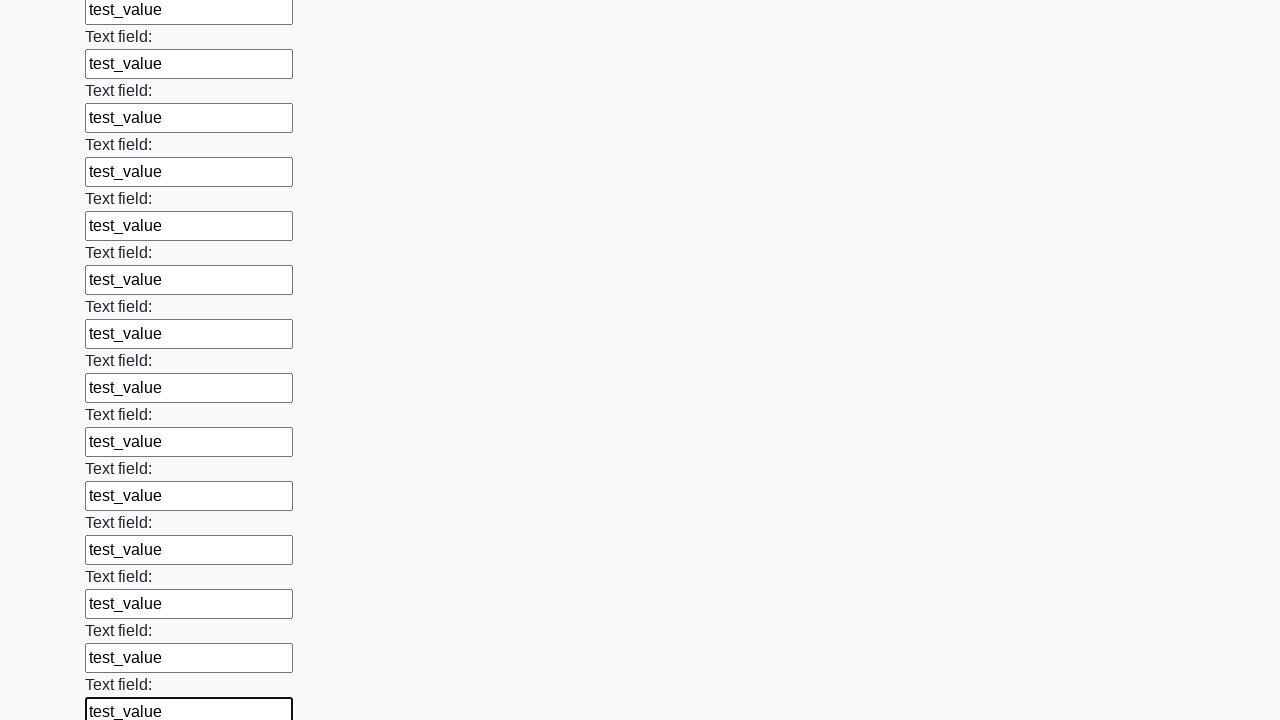

Filled text input field #42 with 'test_value' on input[type='text'] >> nth=41
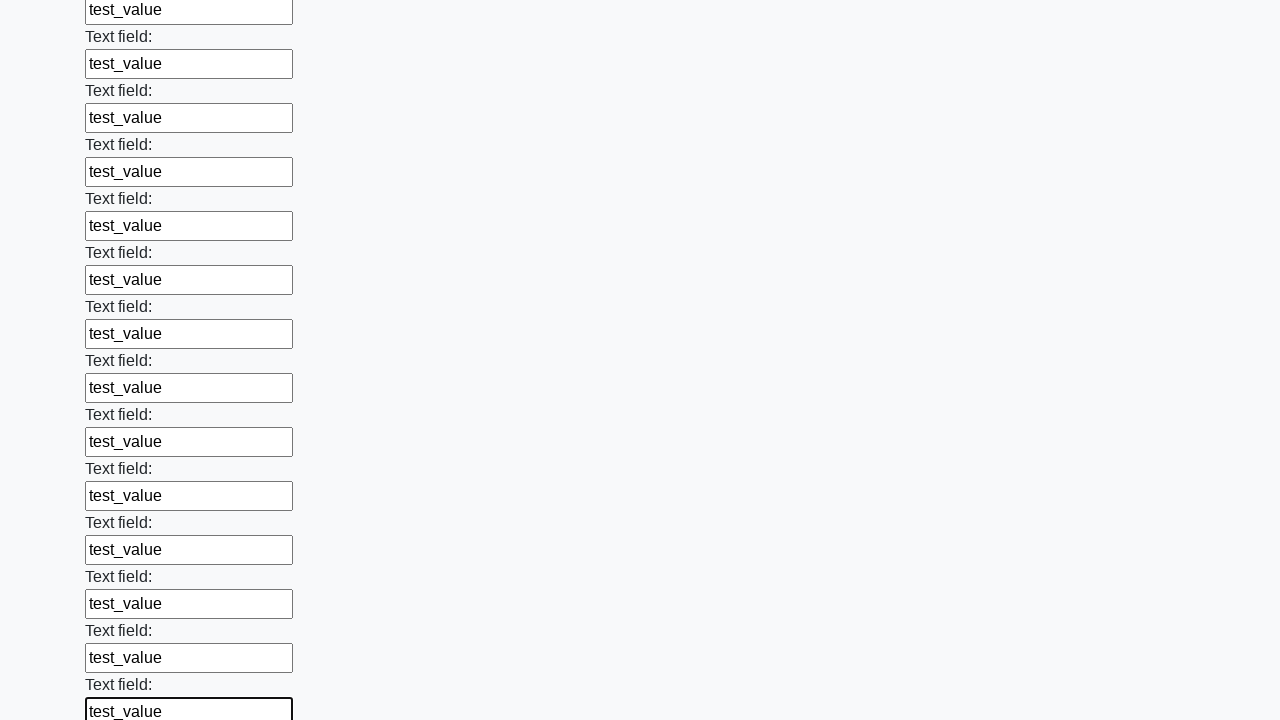

Filled text input field #43 with 'test_value' on input[type='text'] >> nth=42
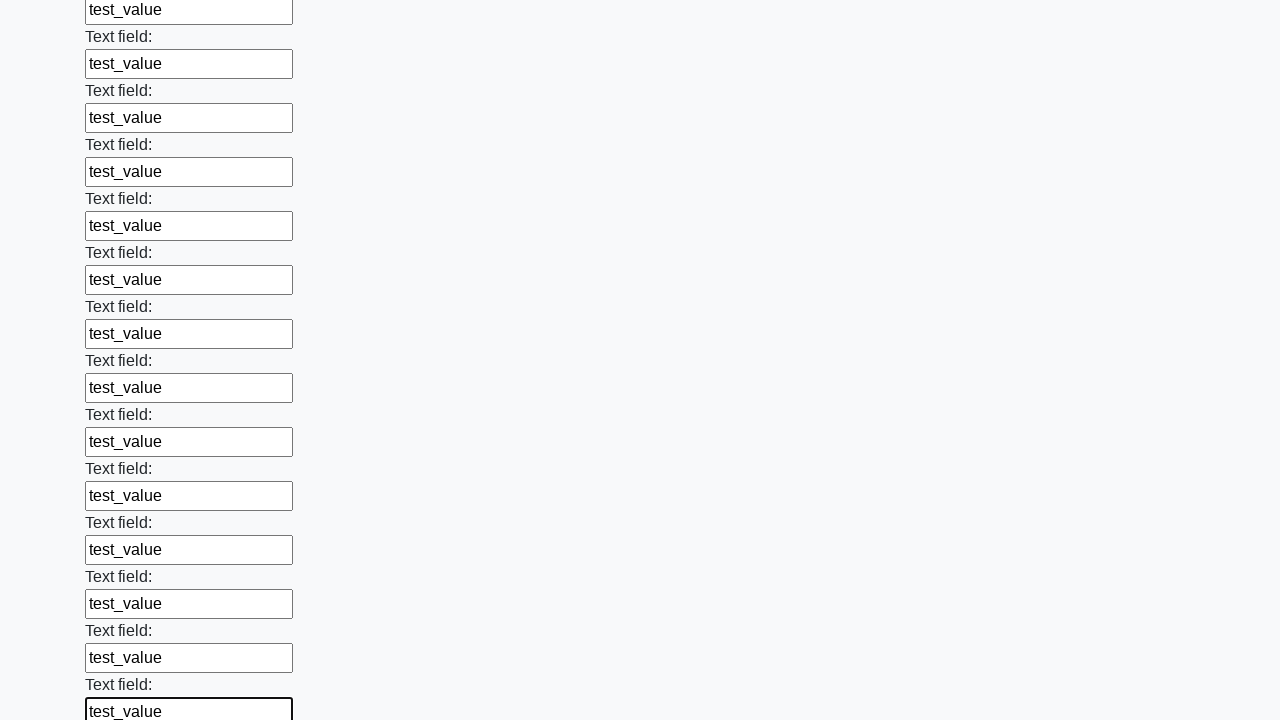

Filled text input field #44 with 'test_value' on input[type='text'] >> nth=43
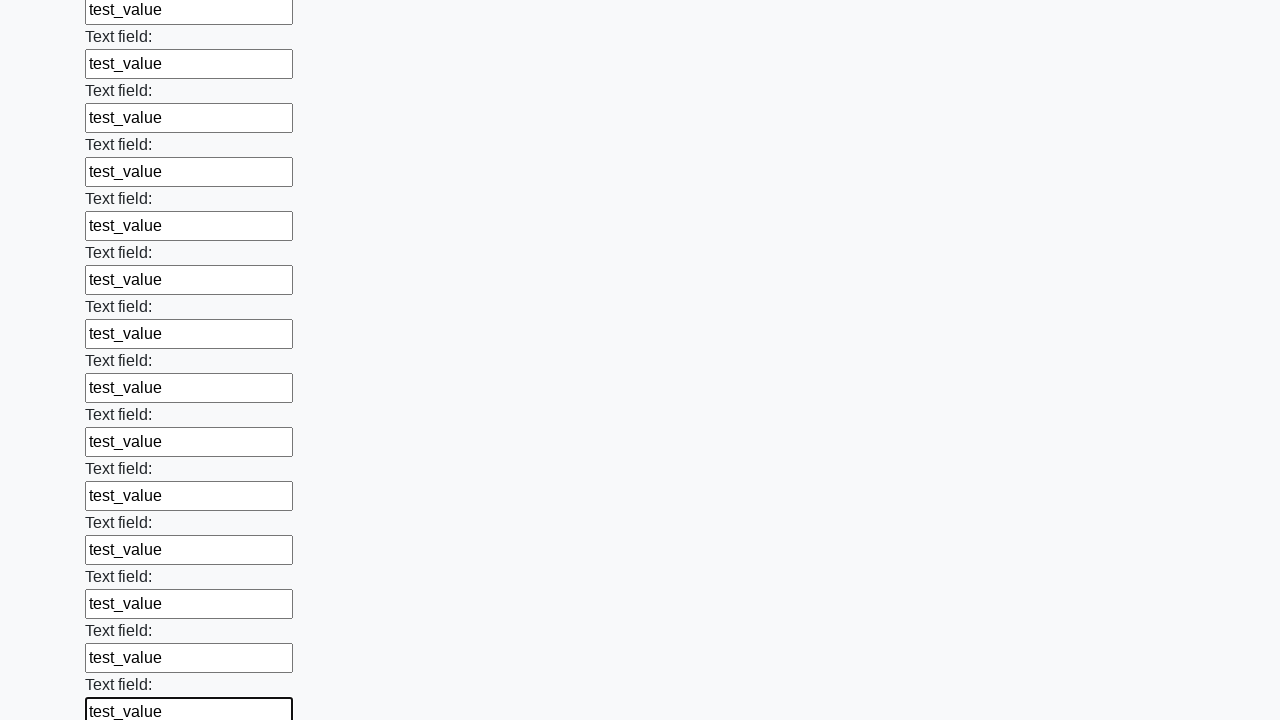

Filled text input field #45 with 'test_value' on input[type='text'] >> nth=44
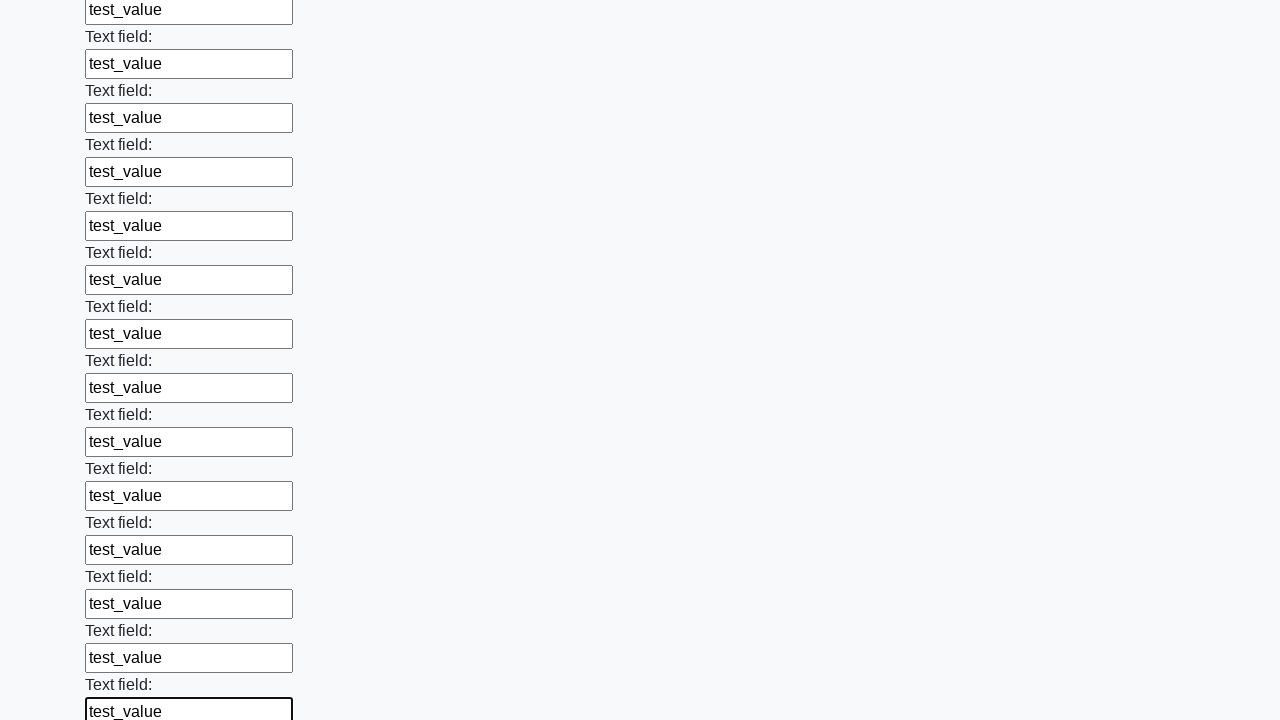

Filled text input field #46 with 'test_value' on input[type='text'] >> nth=45
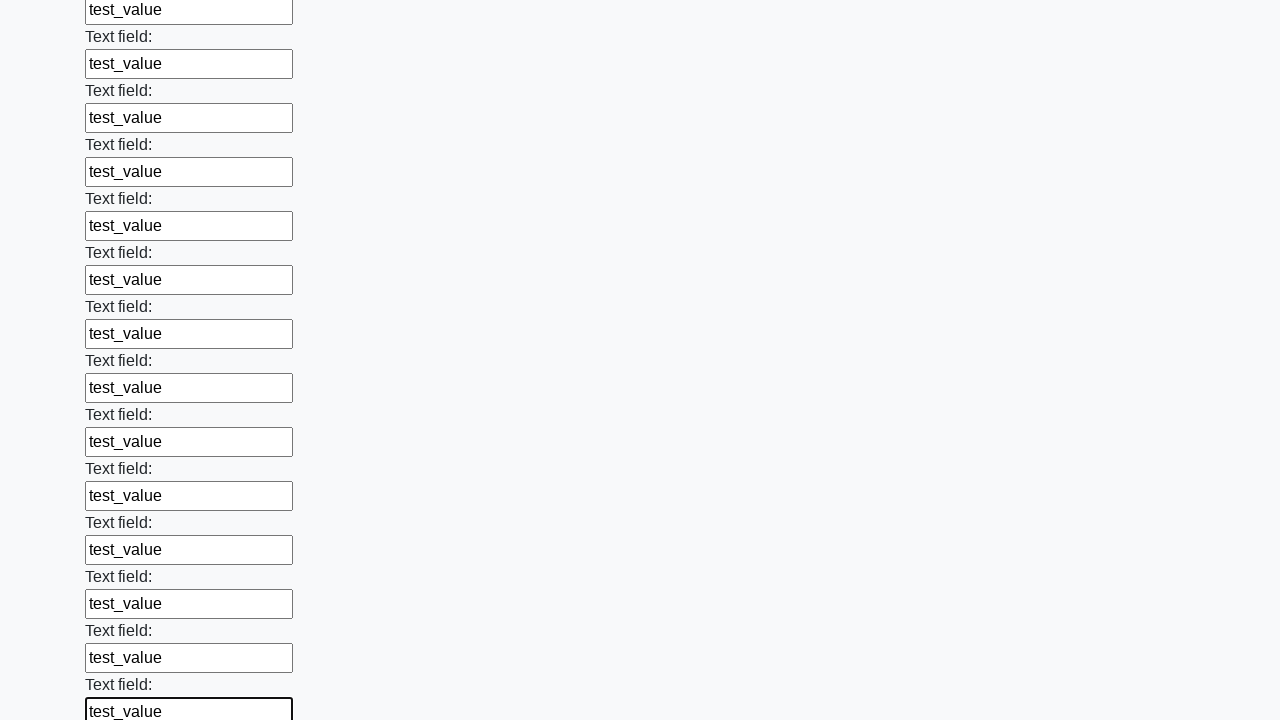

Filled text input field #47 with 'test_value' on input[type='text'] >> nth=46
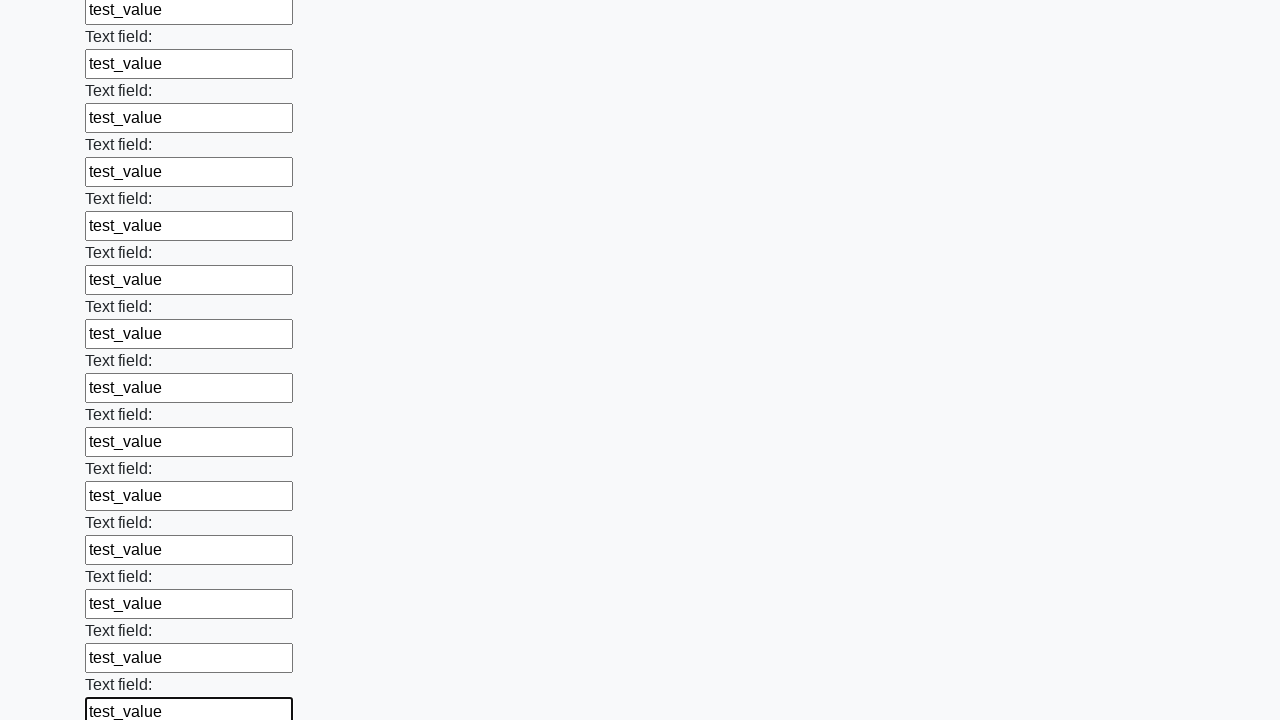

Filled text input field #48 with 'test_value' on input[type='text'] >> nth=47
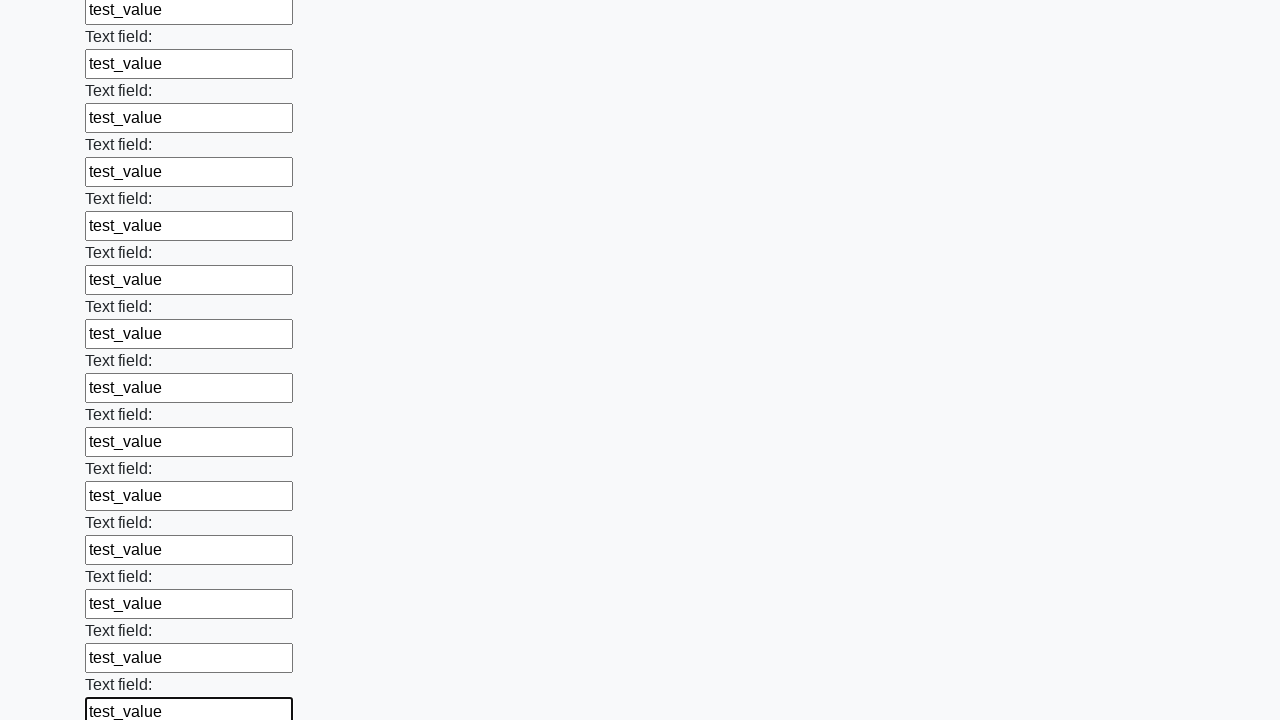

Filled text input field #49 with 'test_value' on input[type='text'] >> nth=48
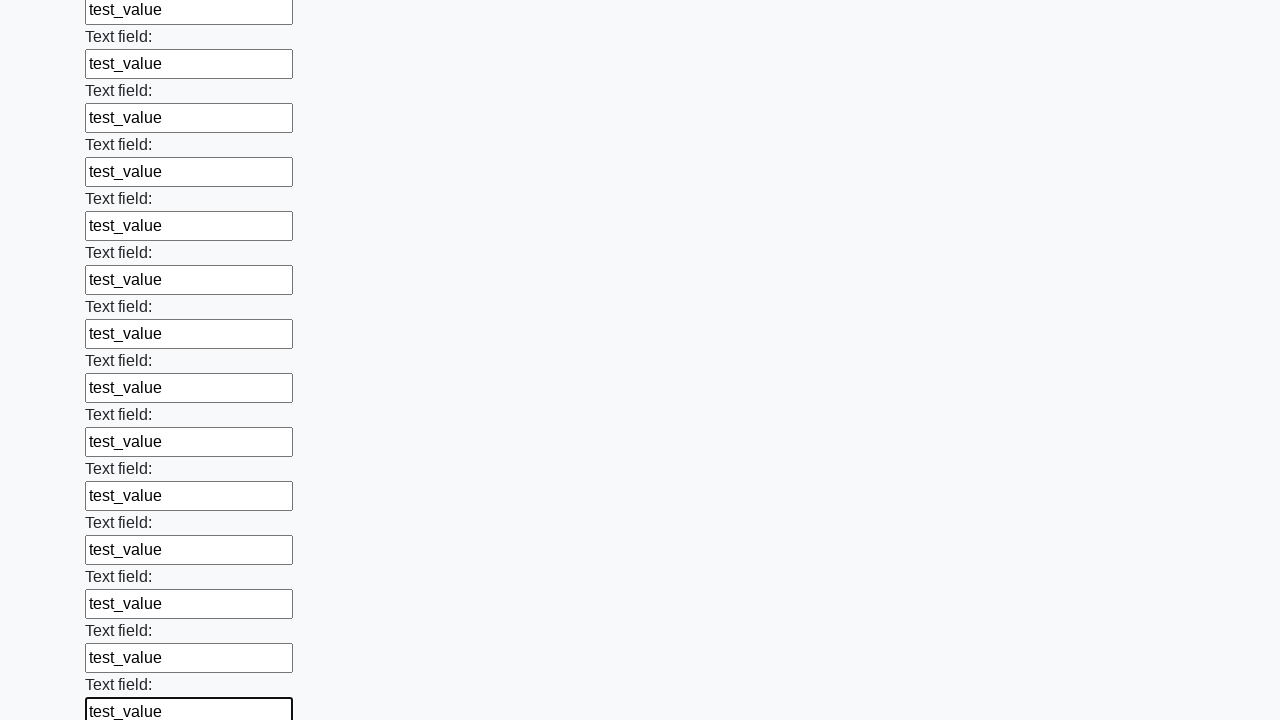

Filled text input field #50 with 'test_value' on input[type='text'] >> nth=49
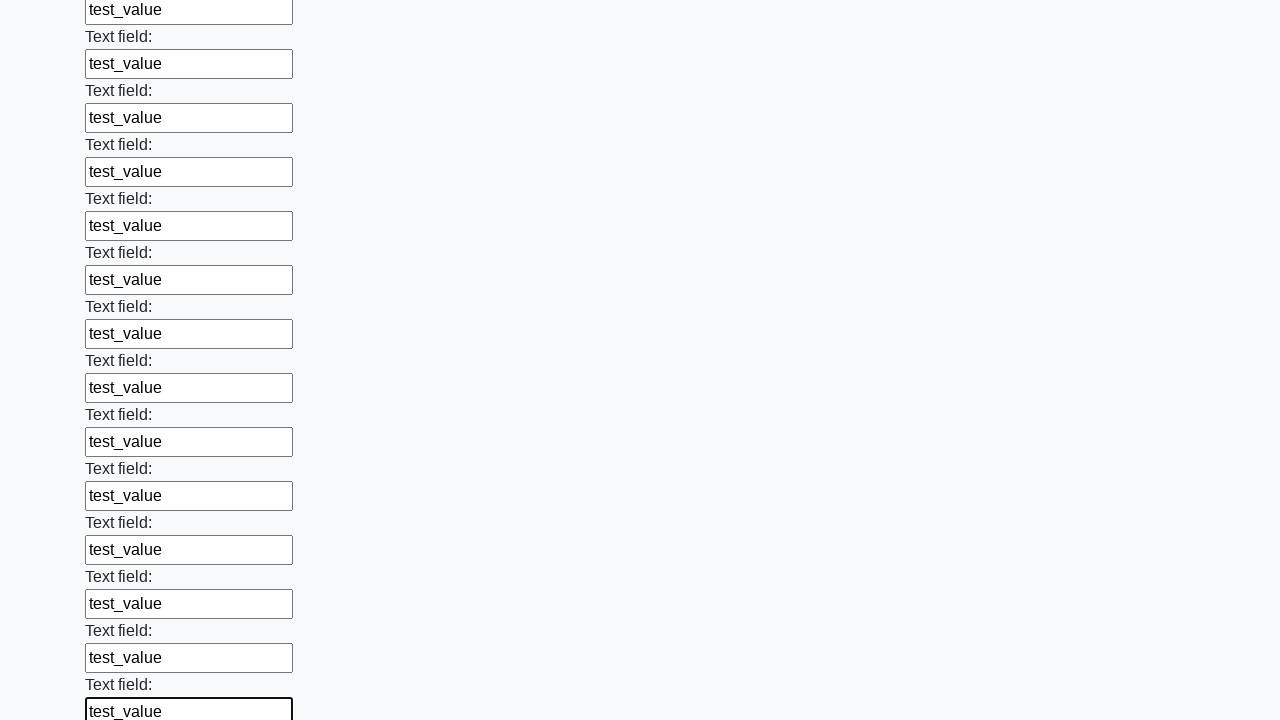

Filled text input field #51 with 'test_value' on input[type='text'] >> nth=50
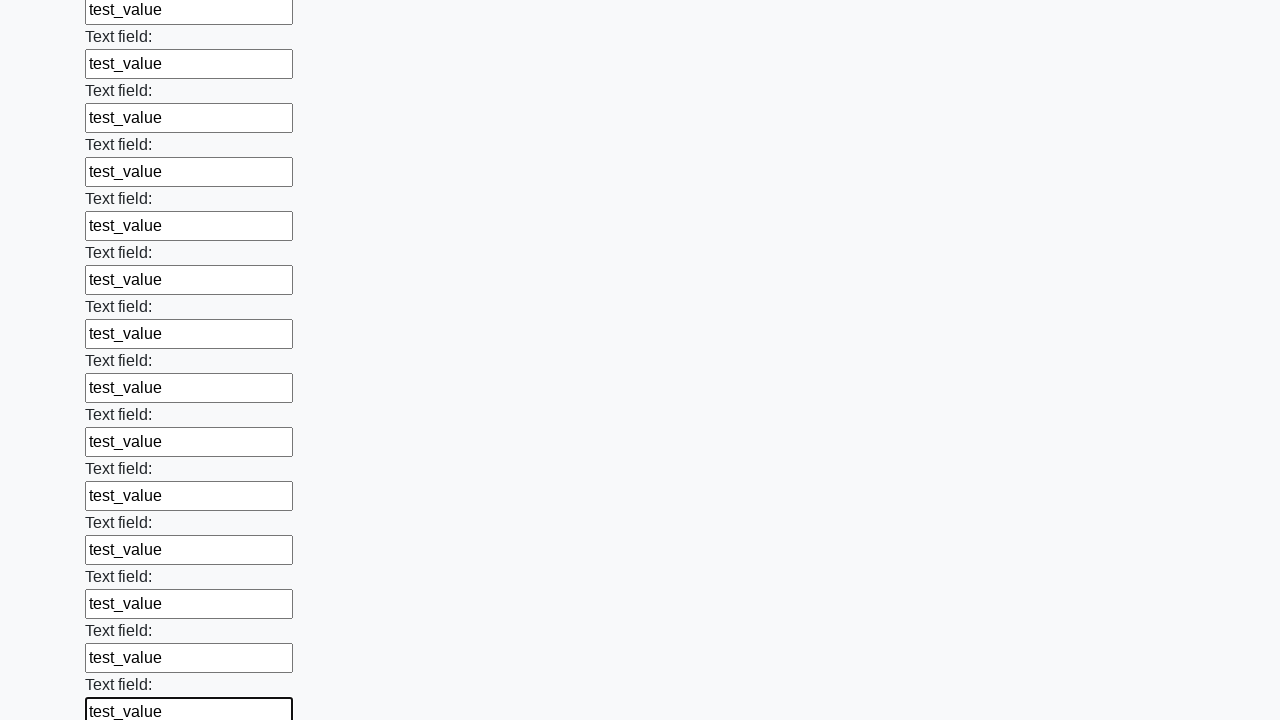

Filled text input field #52 with 'test_value' on input[type='text'] >> nth=51
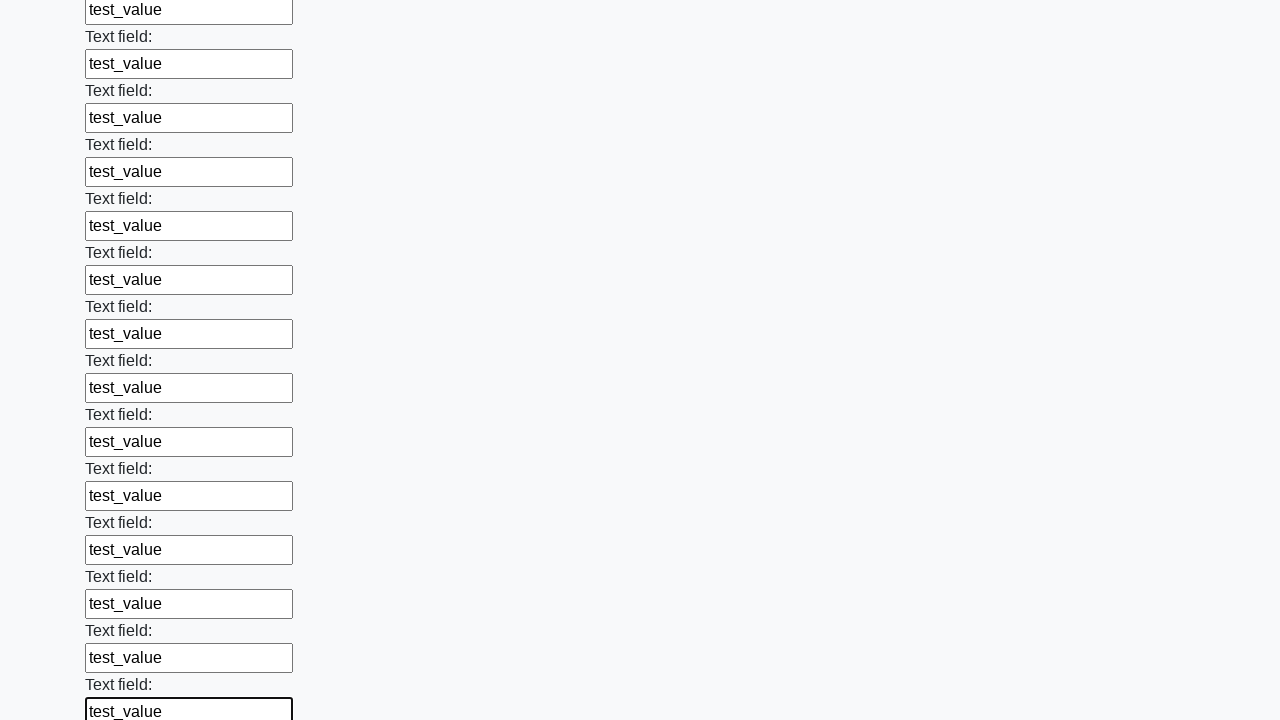

Filled text input field #53 with 'test_value' on input[type='text'] >> nth=52
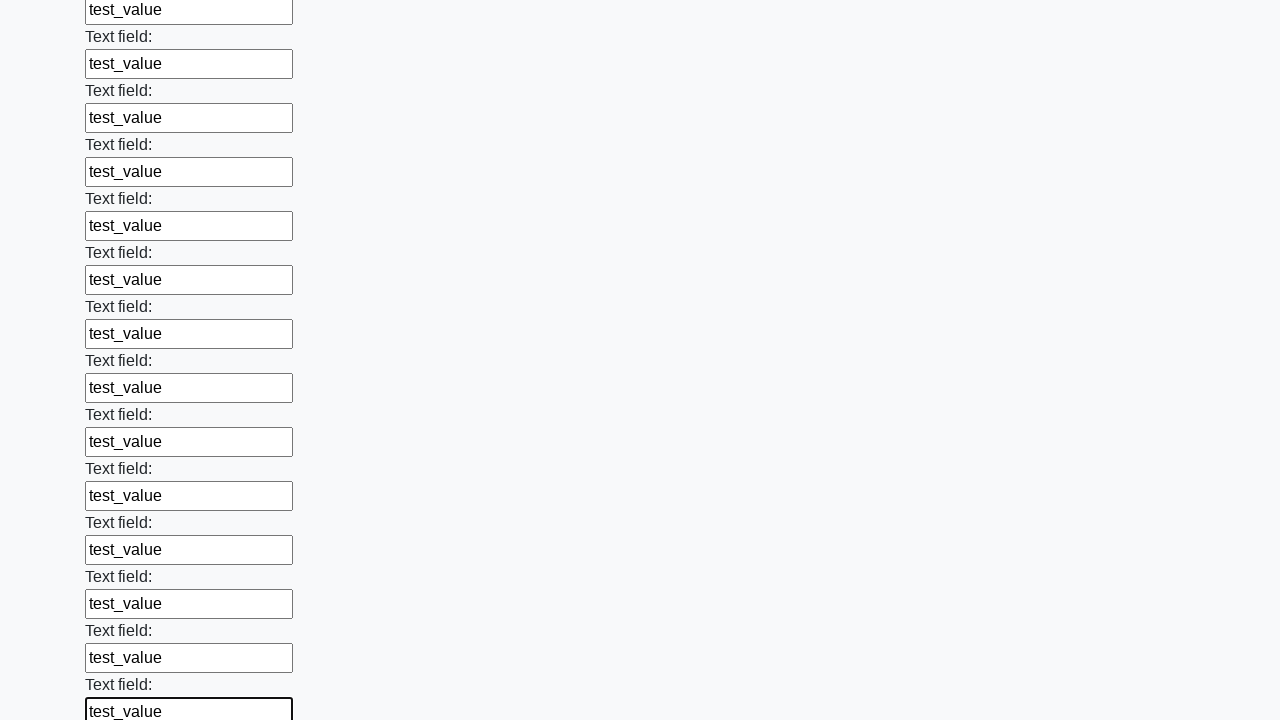

Filled text input field #54 with 'test_value' on input[type='text'] >> nth=53
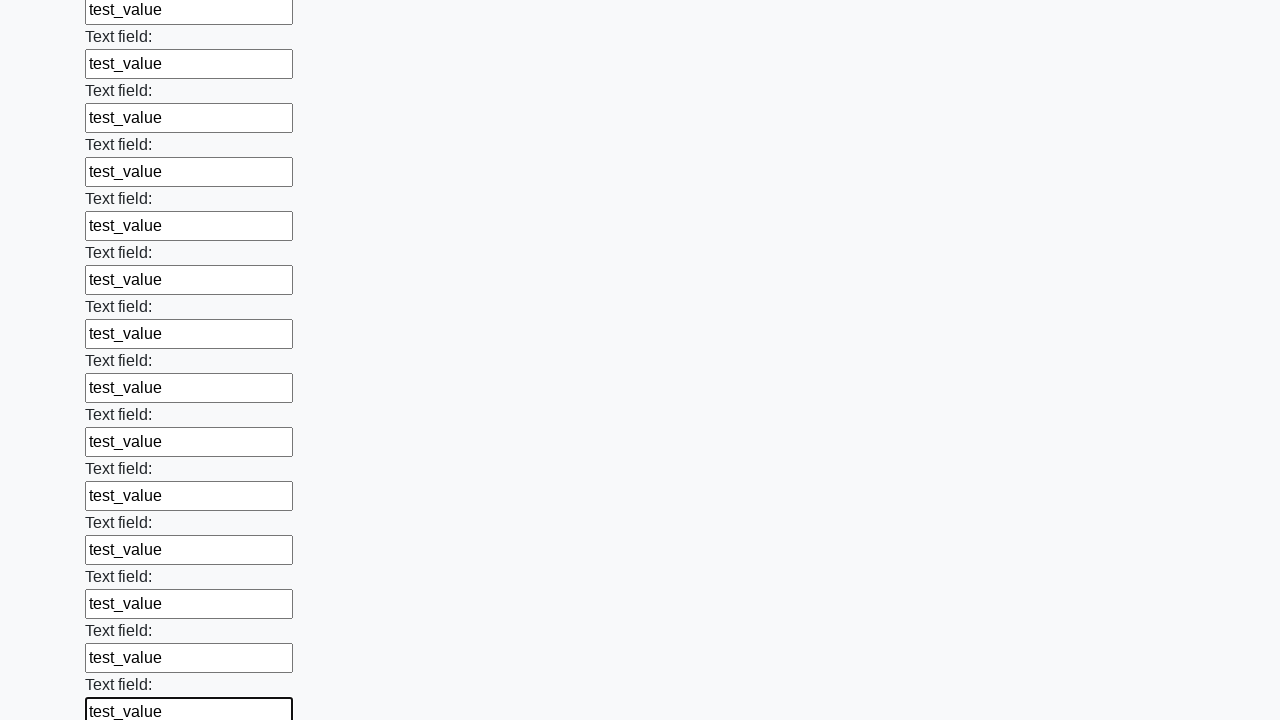

Filled text input field #55 with 'test_value' on input[type='text'] >> nth=54
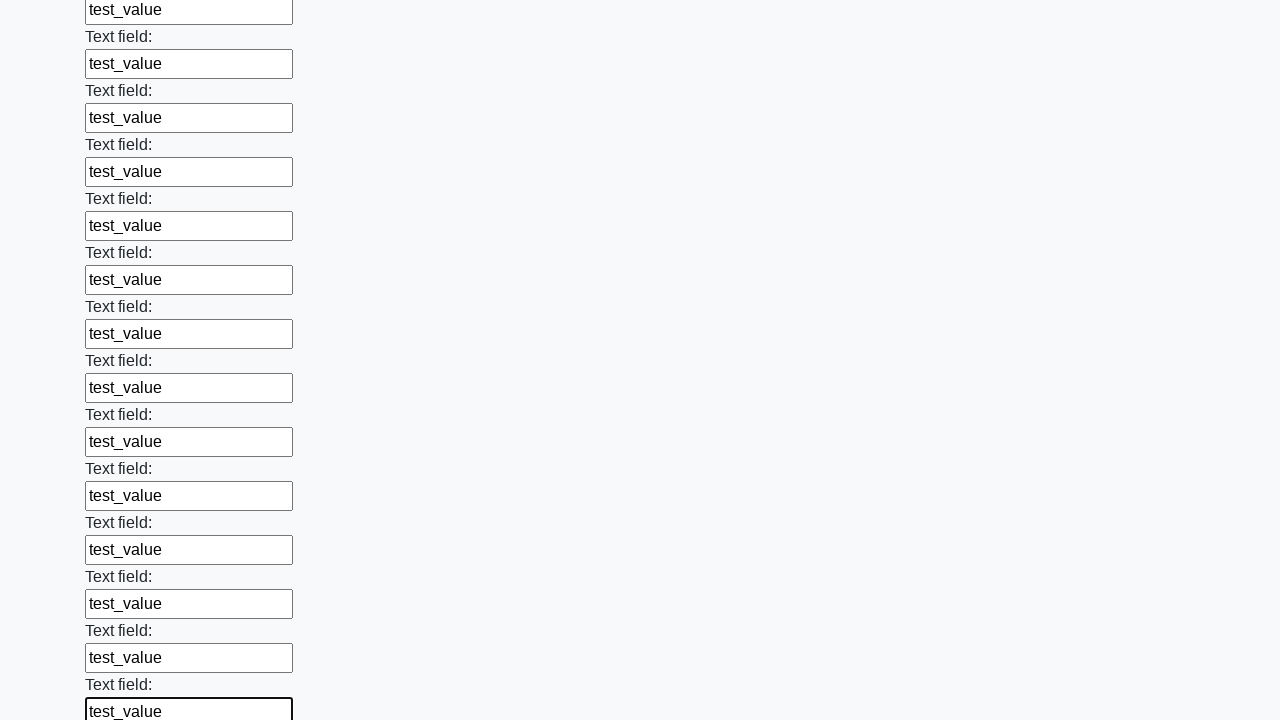

Filled text input field #56 with 'test_value' on input[type='text'] >> nth=55
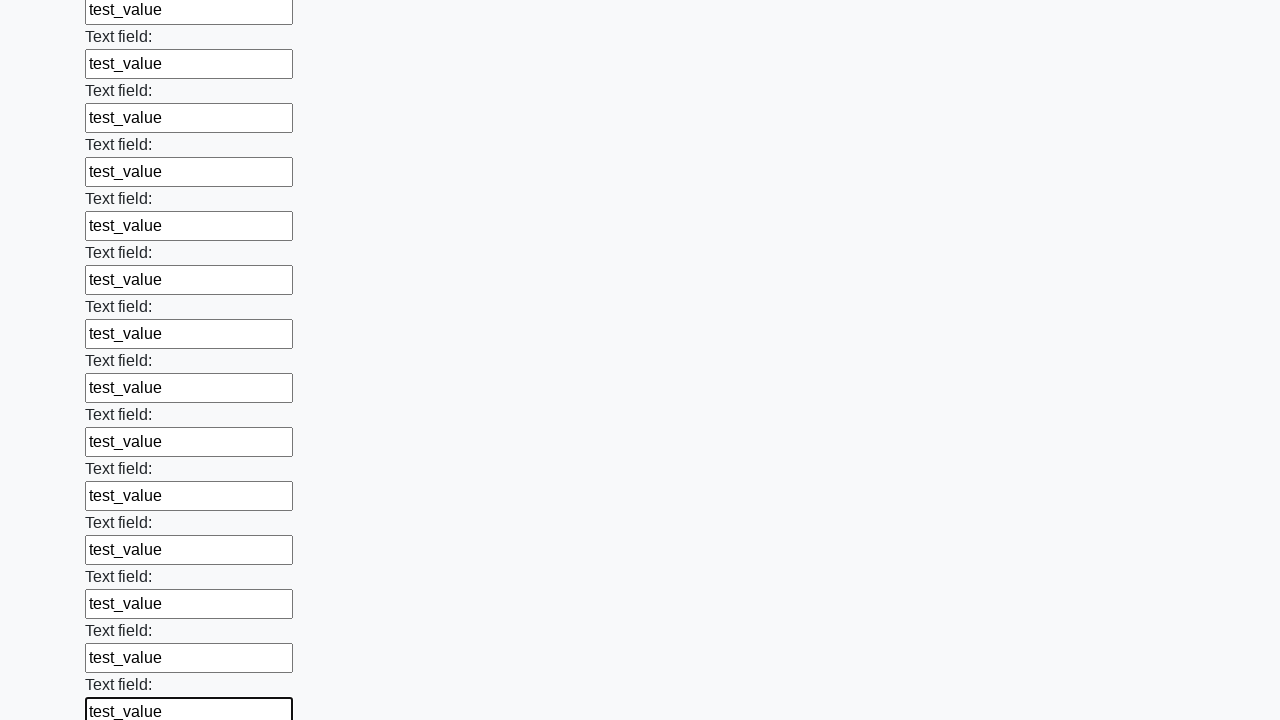

Filled text input field #57 with 'test_value' on input[type='text'] >> nth=56
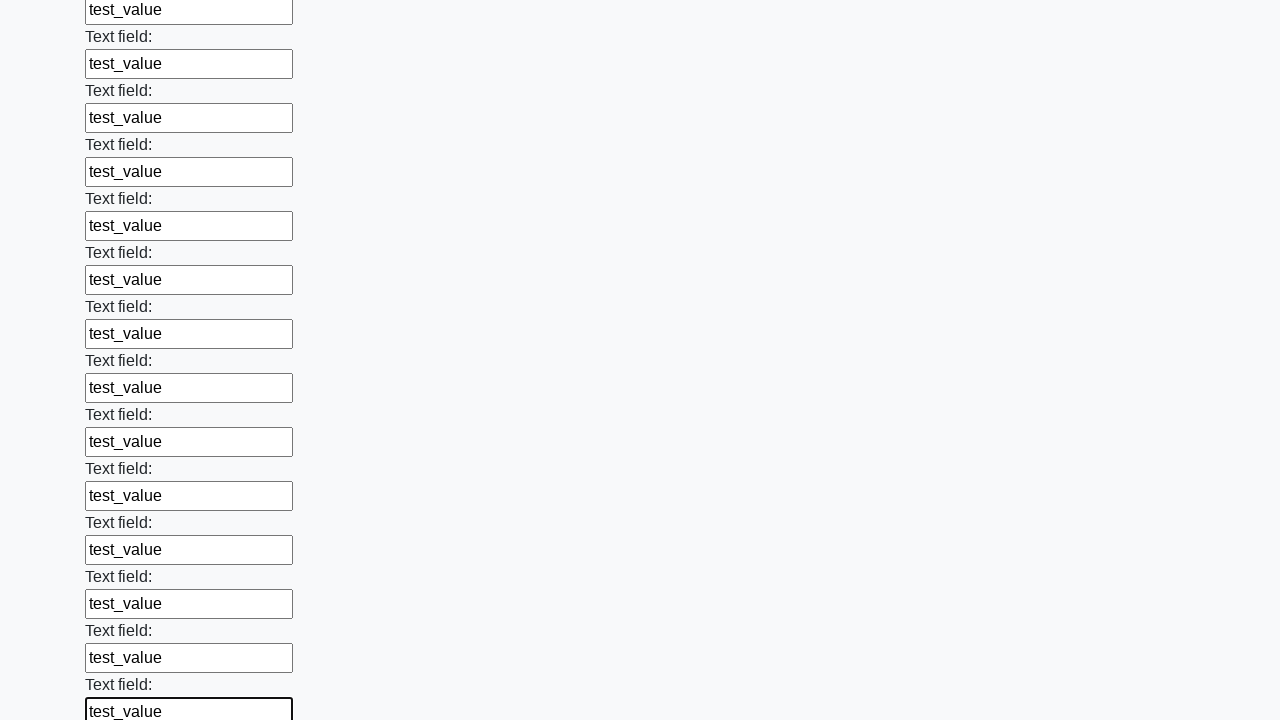

Filled text input field #58 with 'test_value' on input[type='text'] >> nth=57
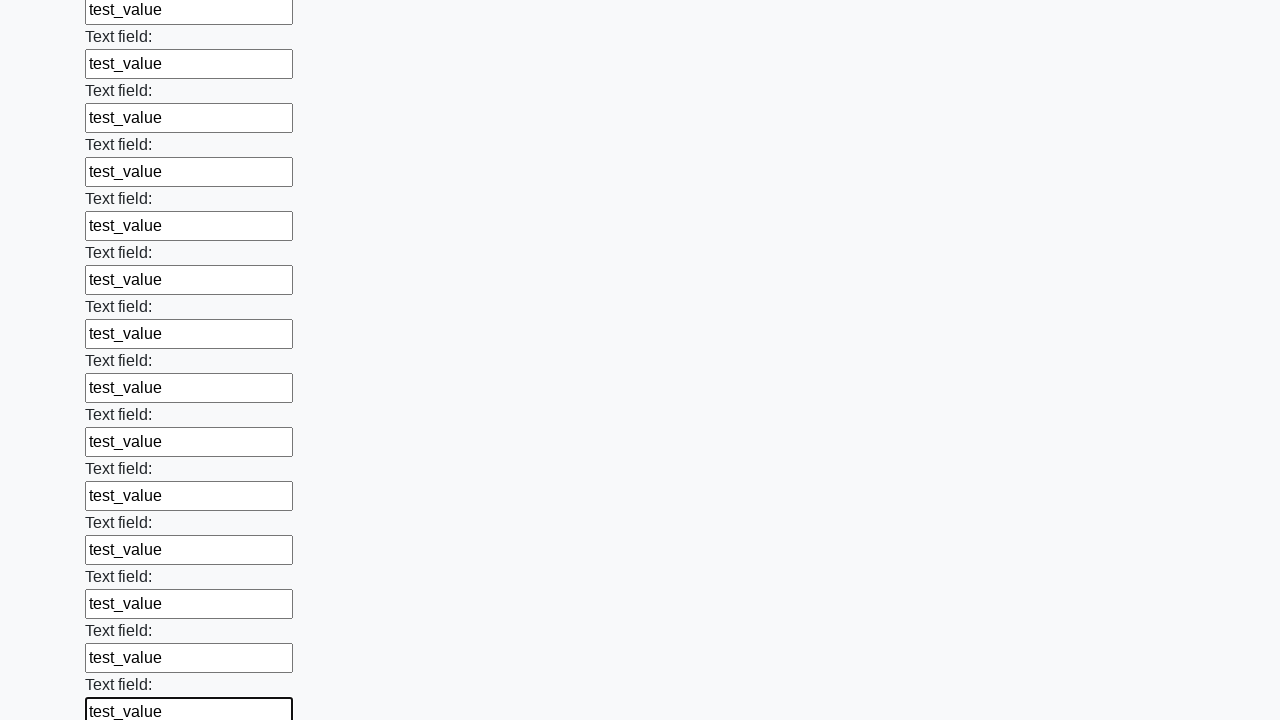

Filled text input field #59 with 'test_value' on input[type='text'] >> nth=58
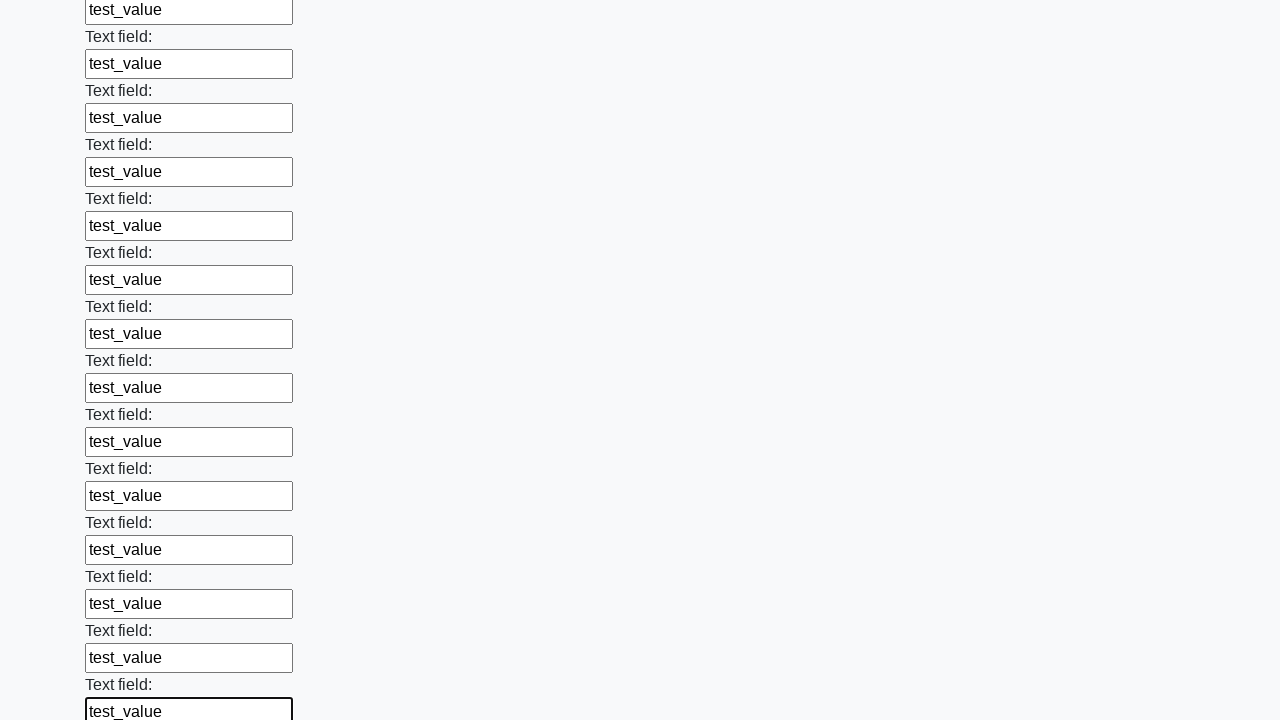

Filled text input field #60 with 'test_value' on input[type='text'] >> nth=59
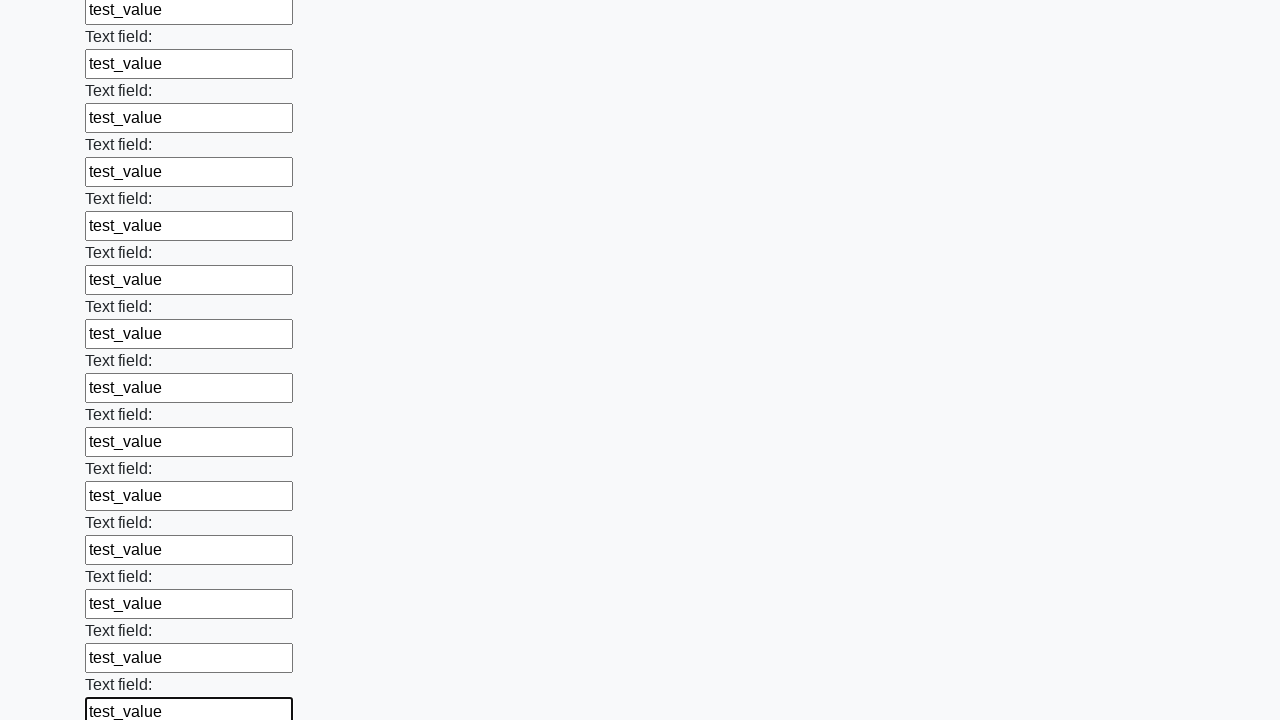

Filled text input field #61 with 'test_value' on input[type='text'] >> nth=60
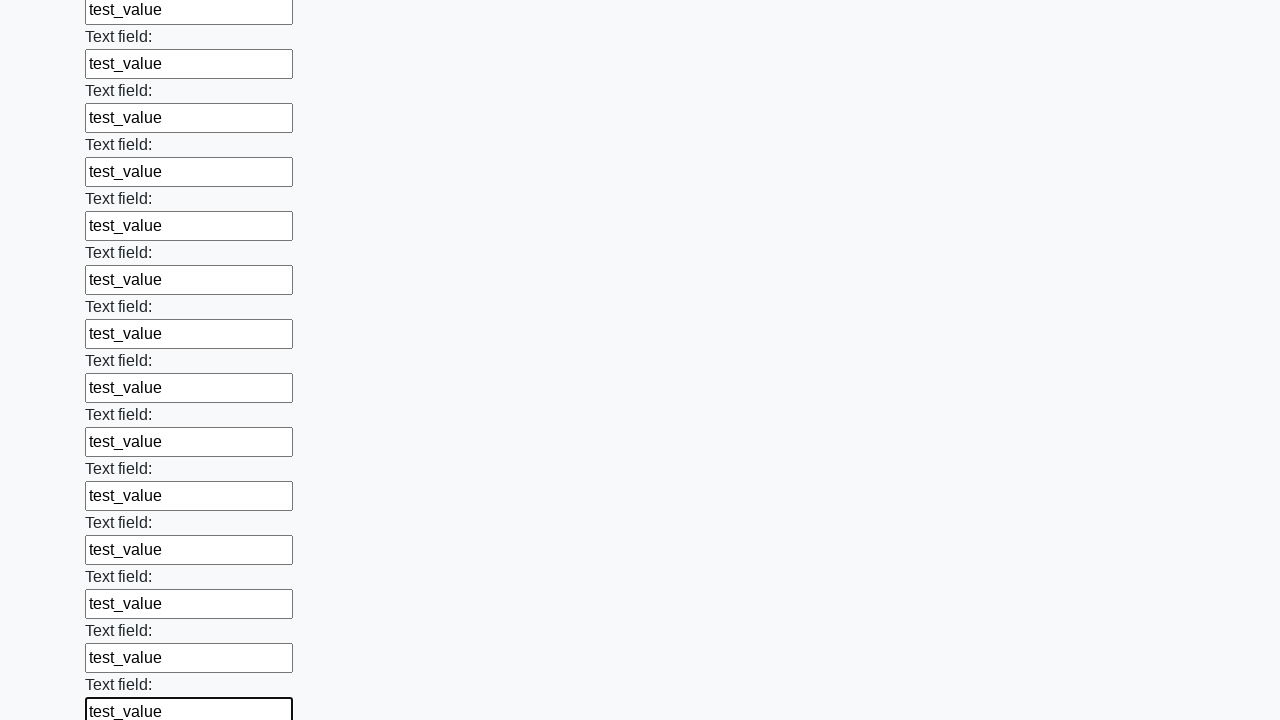

Filled text input field #62 with 'test_value' on input[type='text'] >> nth=61
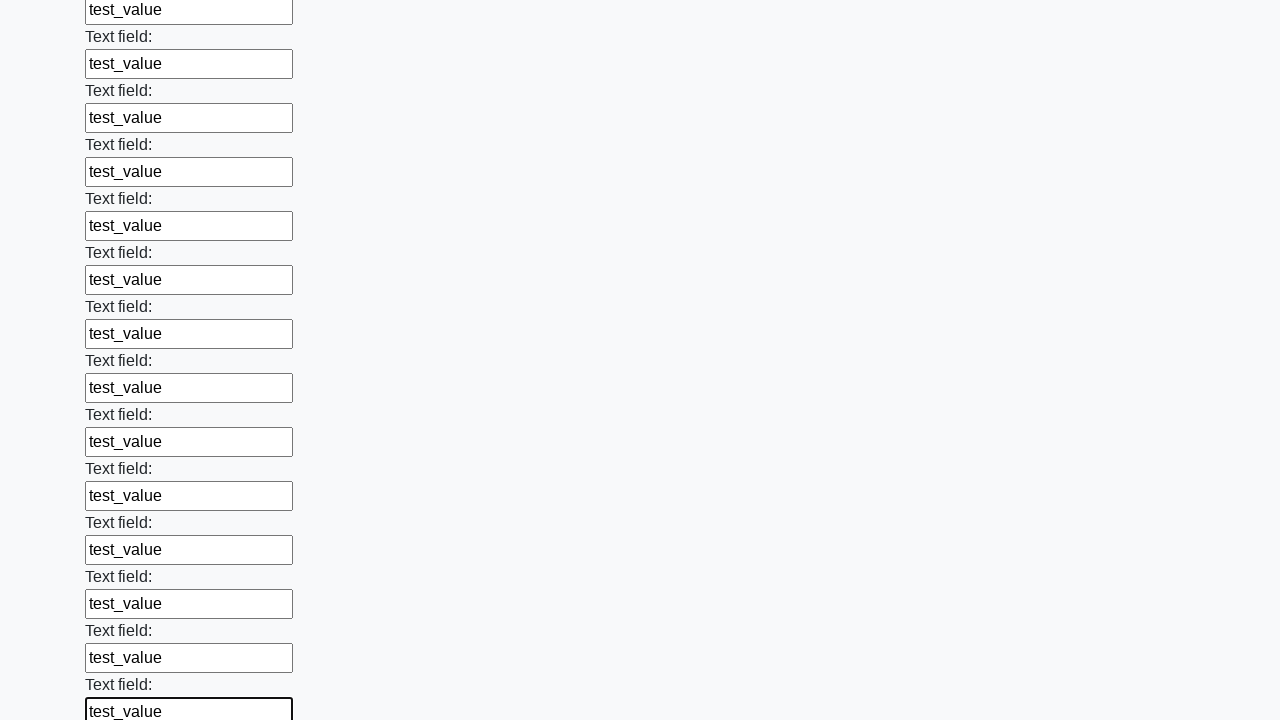

Filled text input field #63 with 'test_value' on input[type='text'] >> nth=62
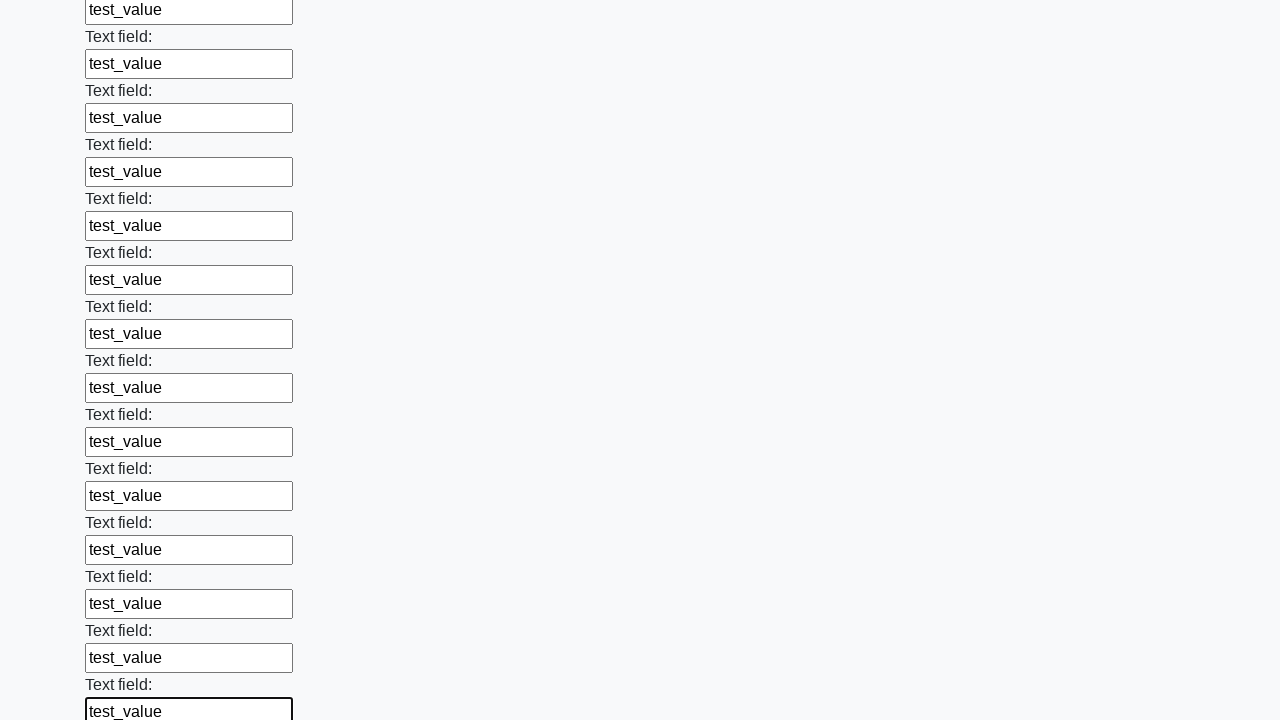

Filled text input field #64 with 'test_value' on input[type='text'] >> nth=63
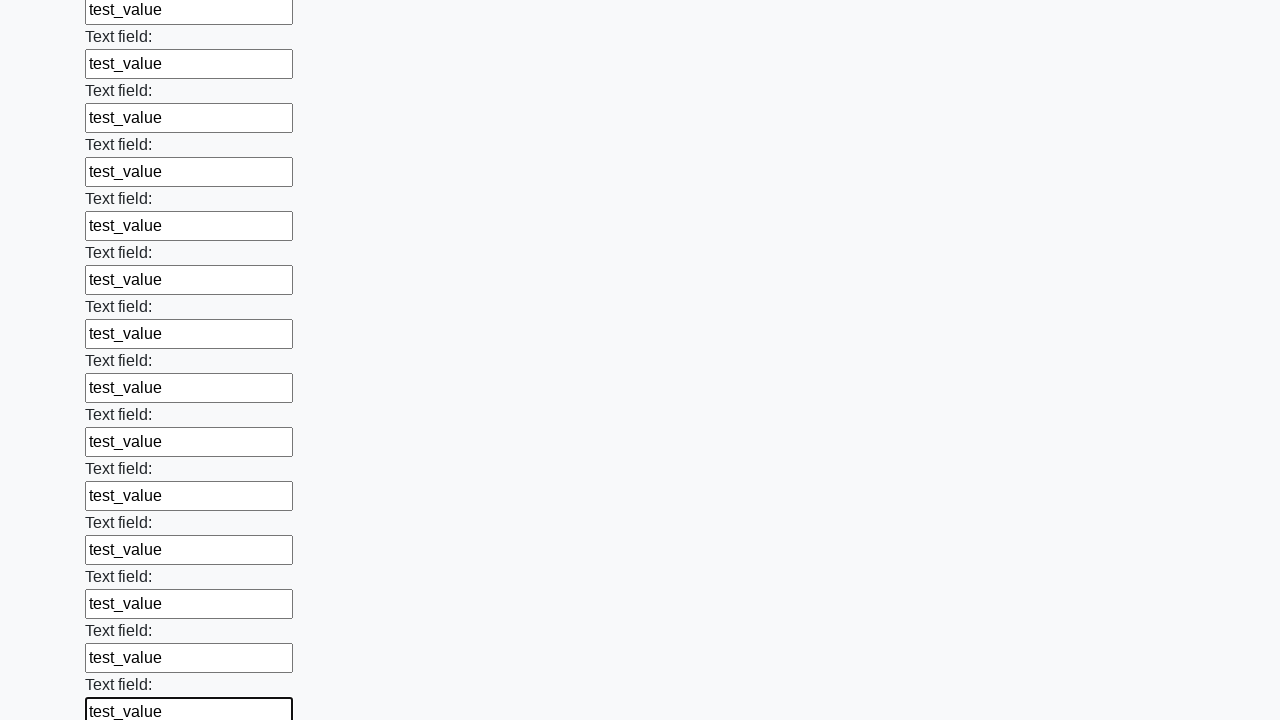

Filled text input field #65 with 'test_value' on input[type='text'] >> nth=64
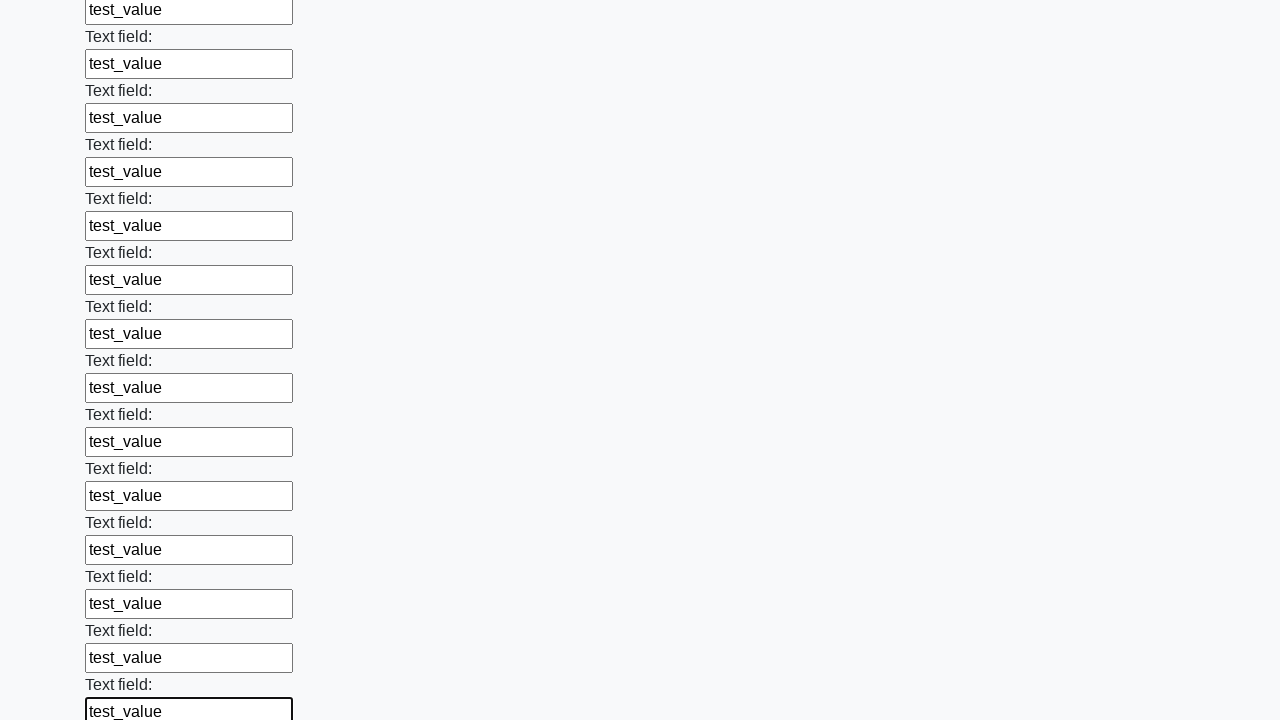

Filled text input field #66 with 'test_value' on input[type='text'] >> nth=65
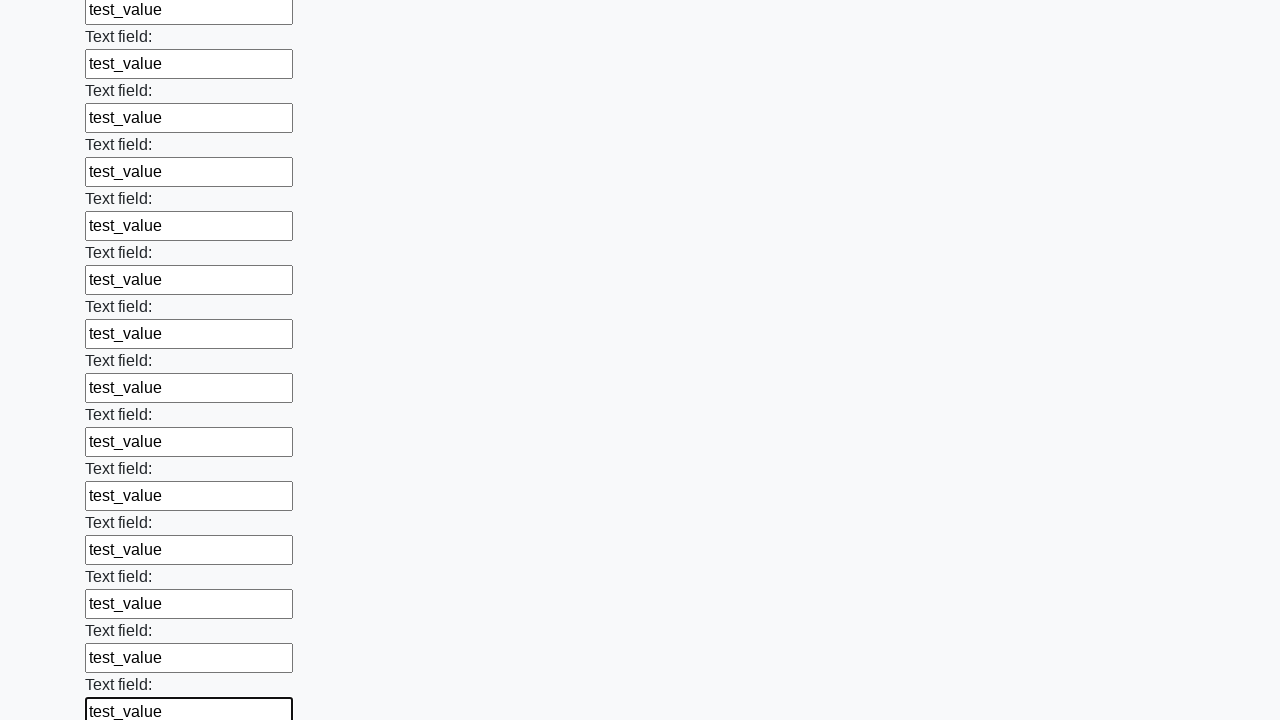

Filled text input field #67 with 'test_value' on input[type='text'] >> nth=66
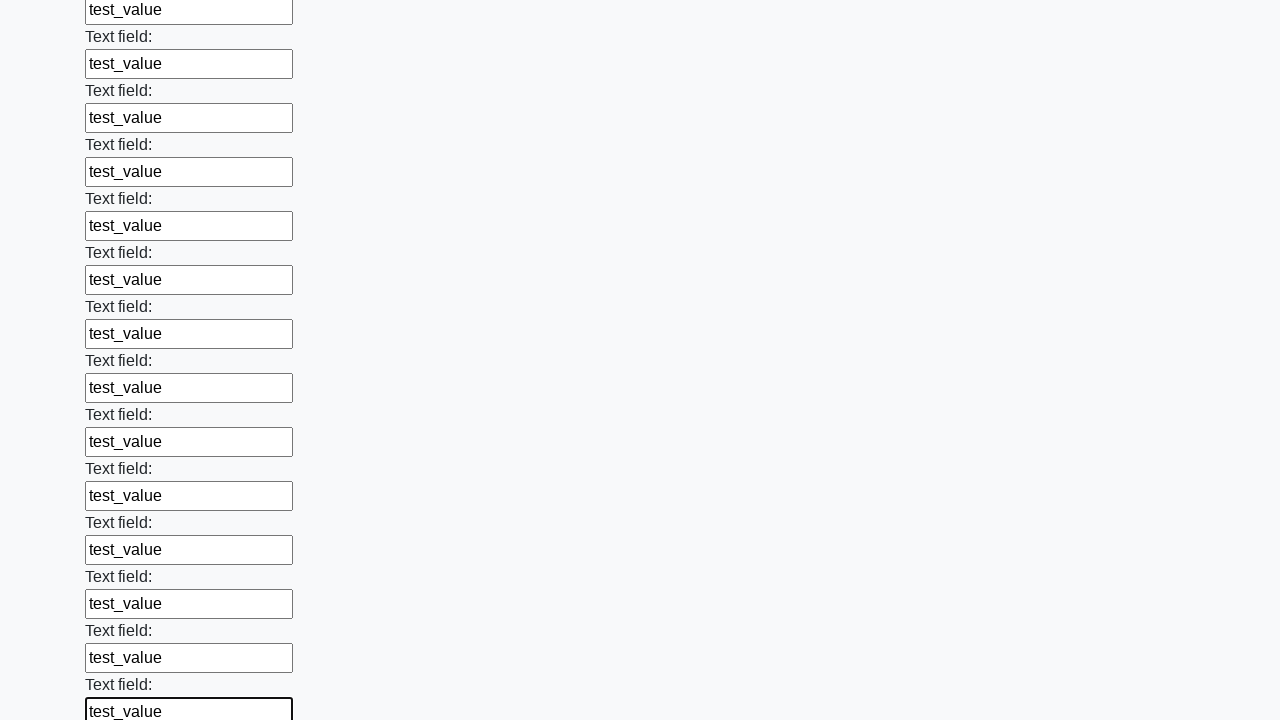

Filled text input field #68 with 'test_value' on input[type='text'] >> nth=67
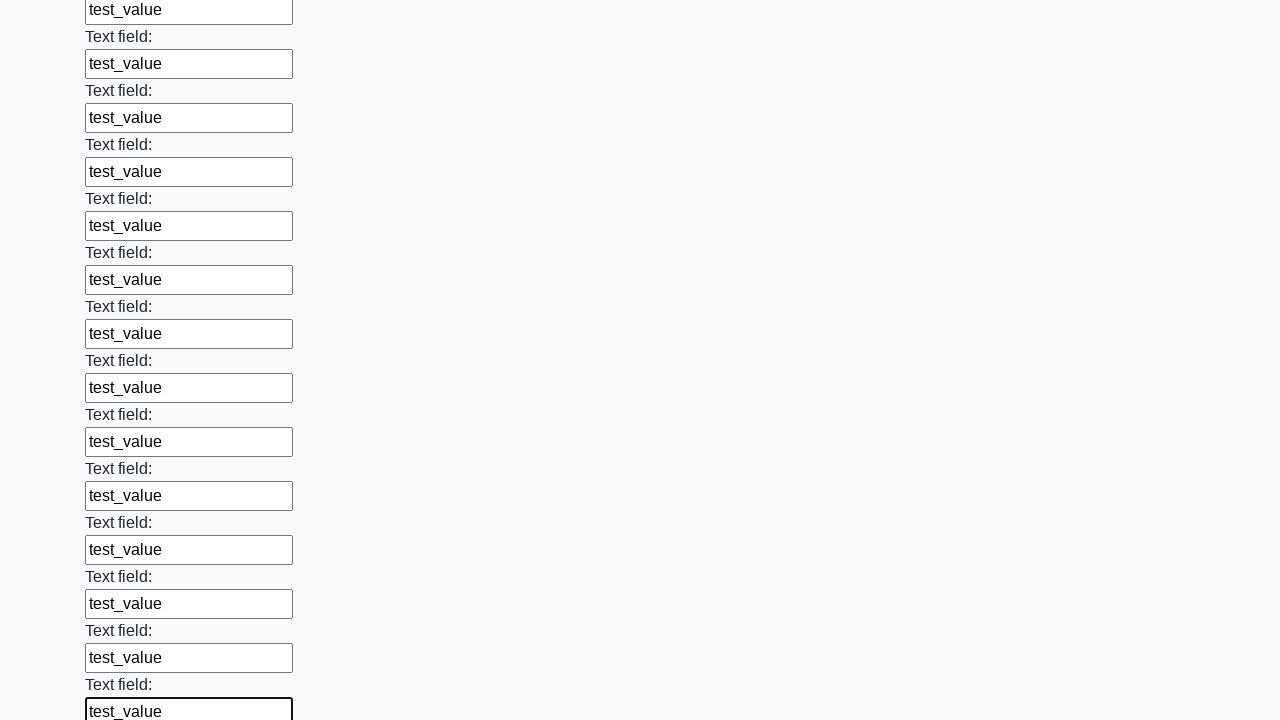

Filled text input field #69 with 'test_value' on input[type='text'] >> nth=68
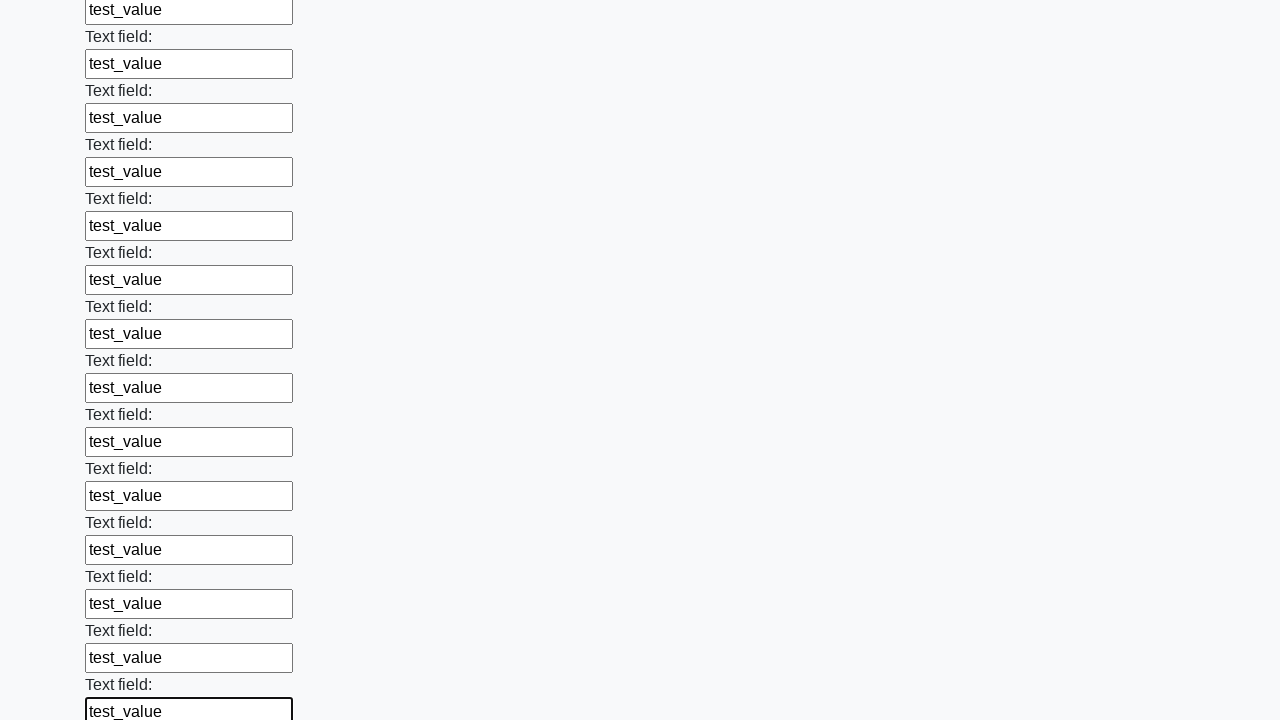

Filled text input field #70 with 'test_value' on input[type='text'] >> nth=69
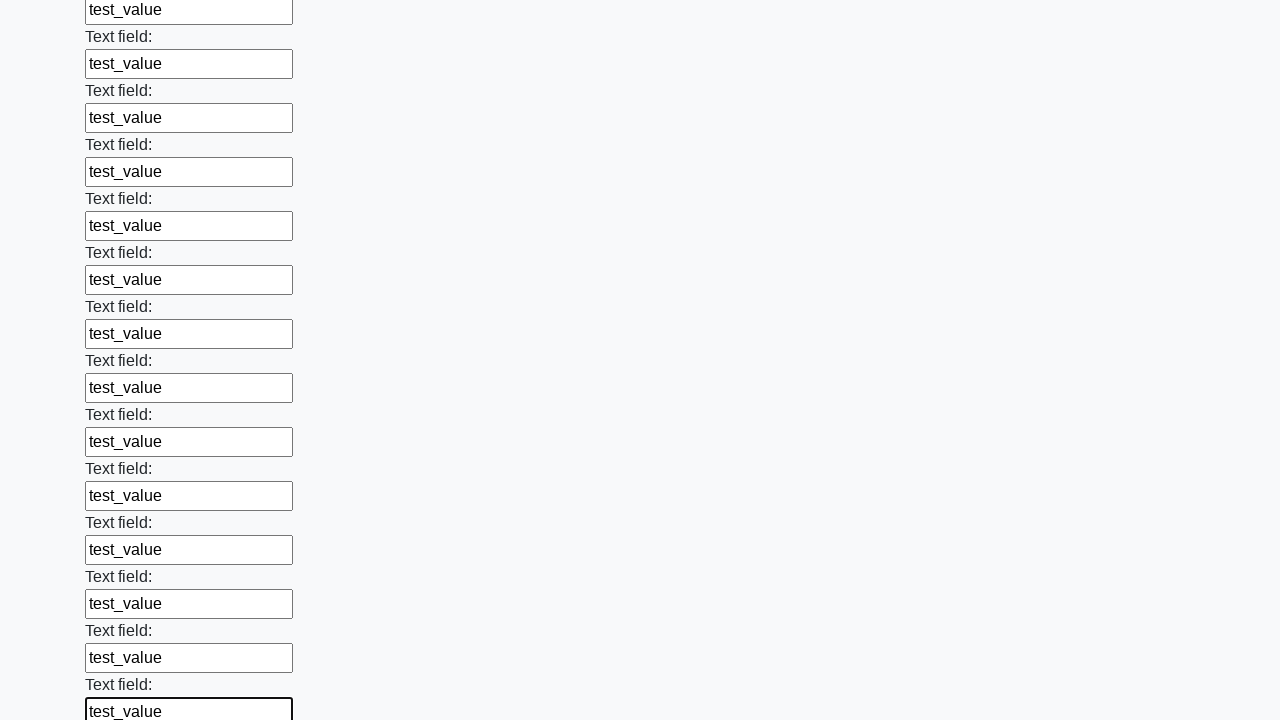

Filled text input field #71 with 'test_value' on input[type='text'] >> nth=70
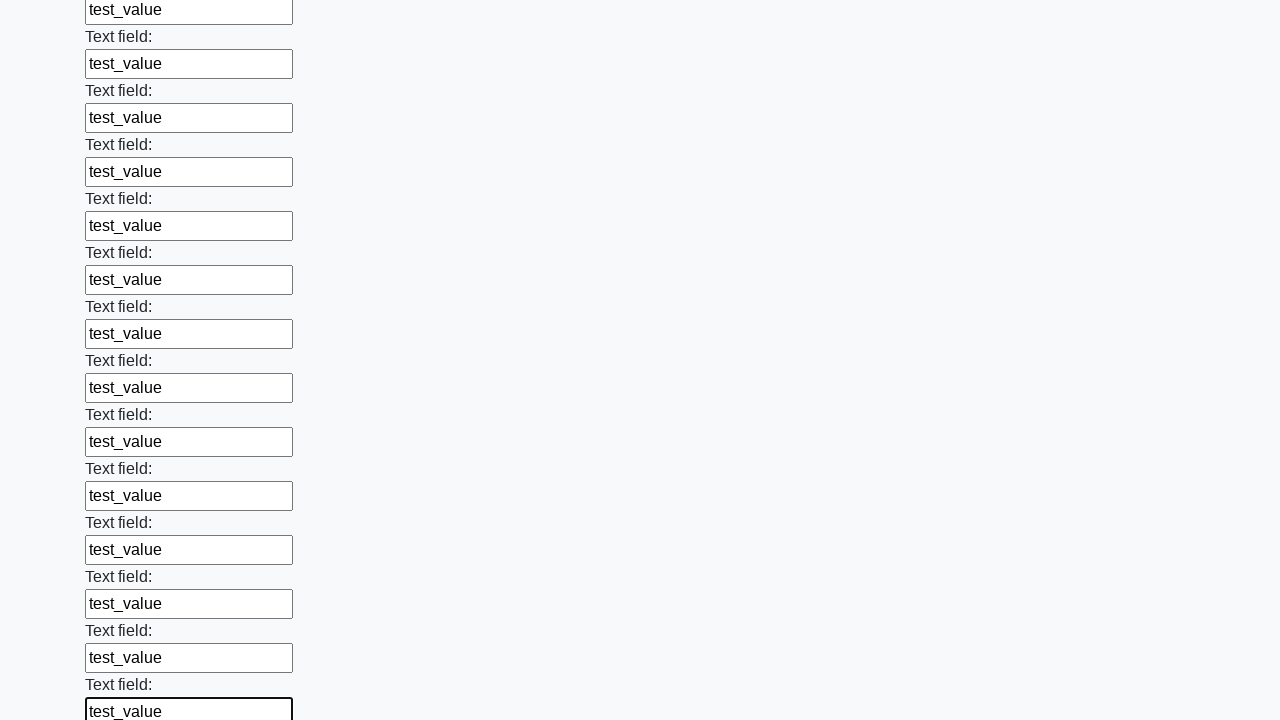

Filled text input field #72 with 'test_value' on input[type='text'] >> nth=71
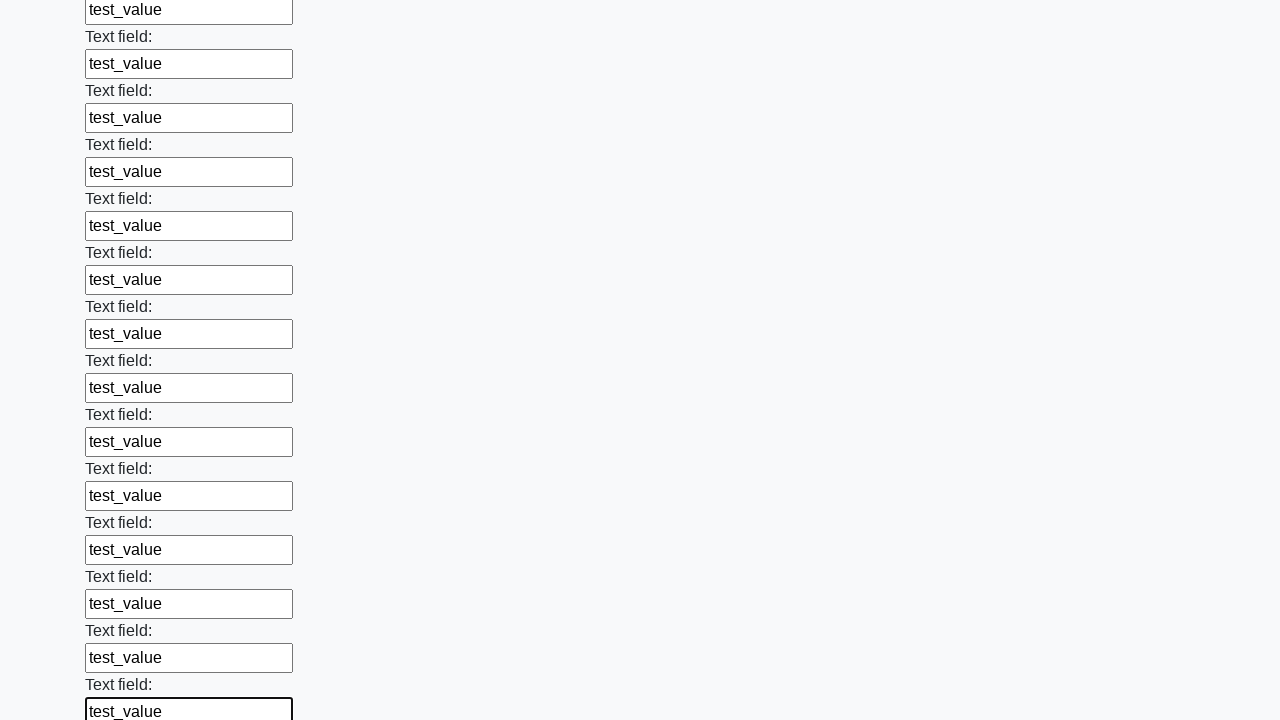

Filled text input field #73 with 'test_value' on input[type='text'] >> nth=72
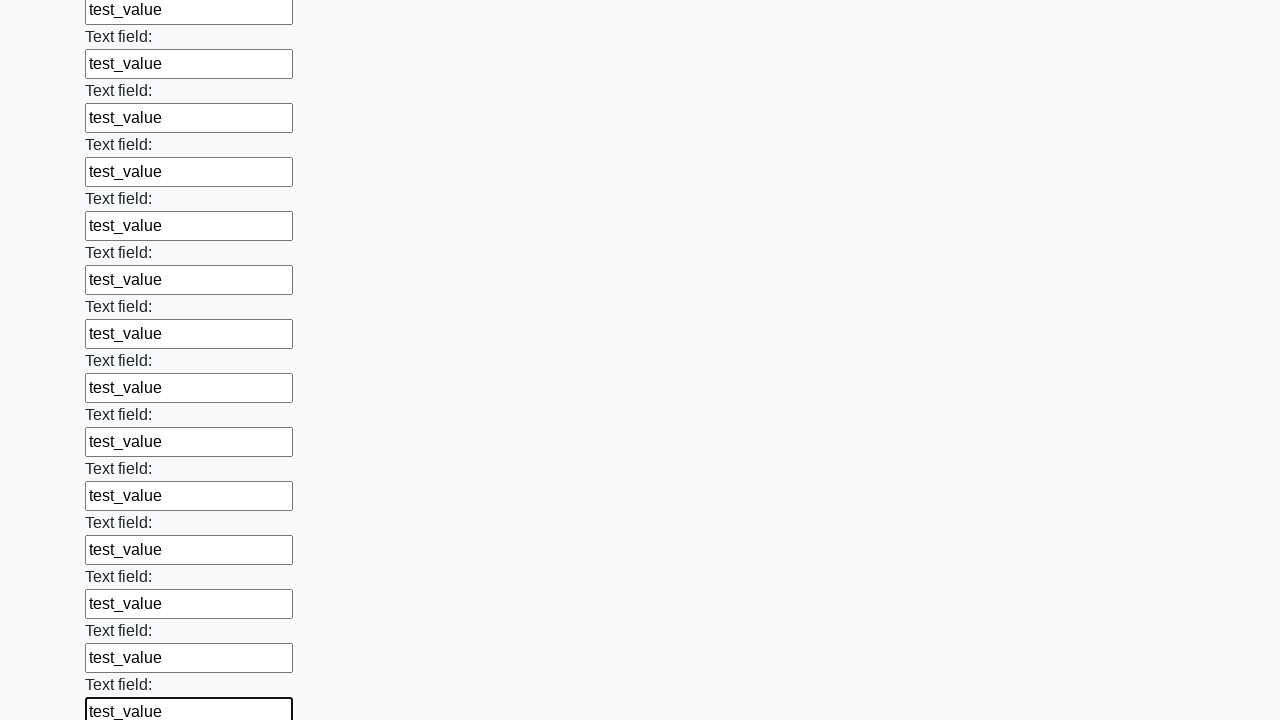

Filled text input field #74 with 'test_value' on input[type='text'] >> nth=73
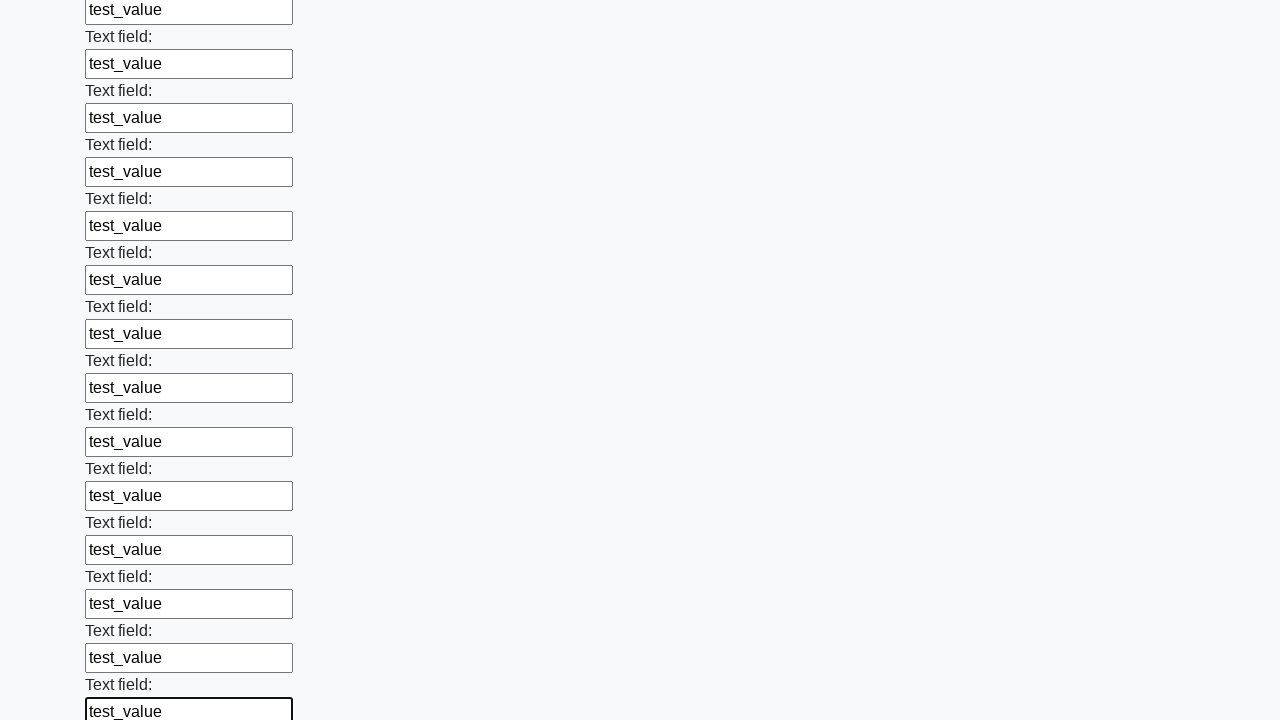

Filled text input field #75 with 'test_value' on input[type='text'] >> nth=74
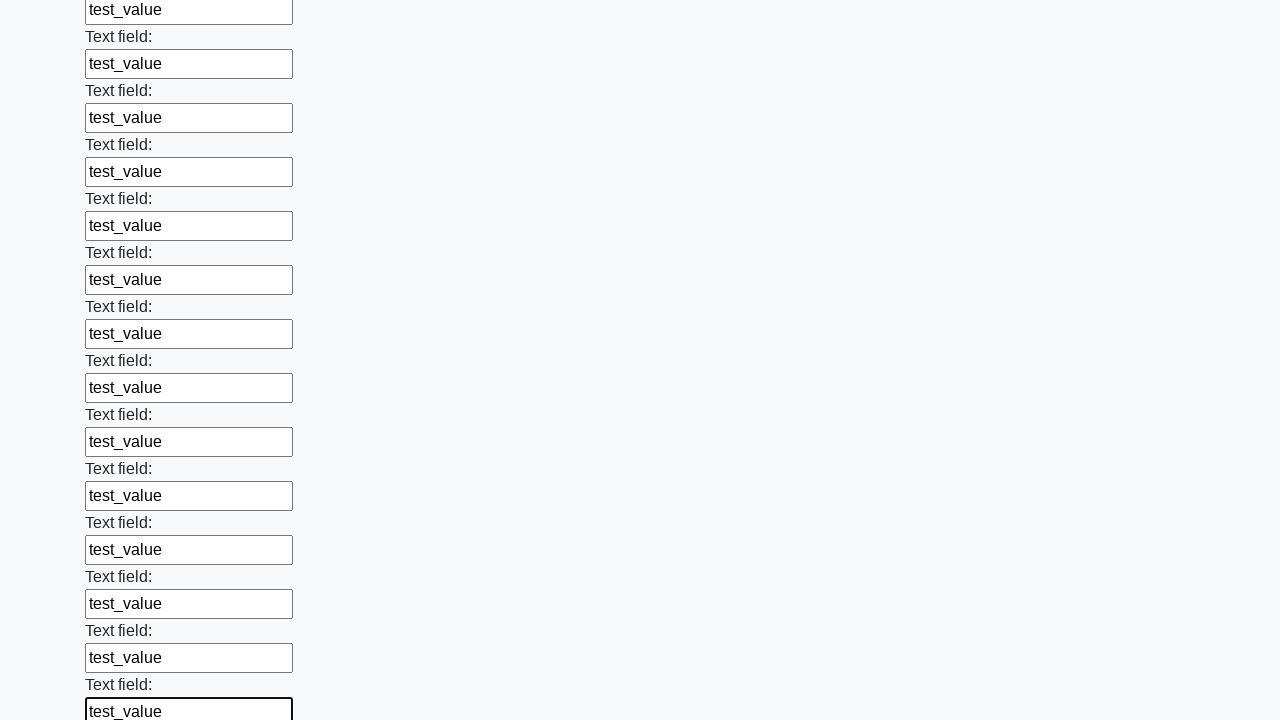

Filled text input field #76 with 'test_value' on input[type='text'] >> nth=75
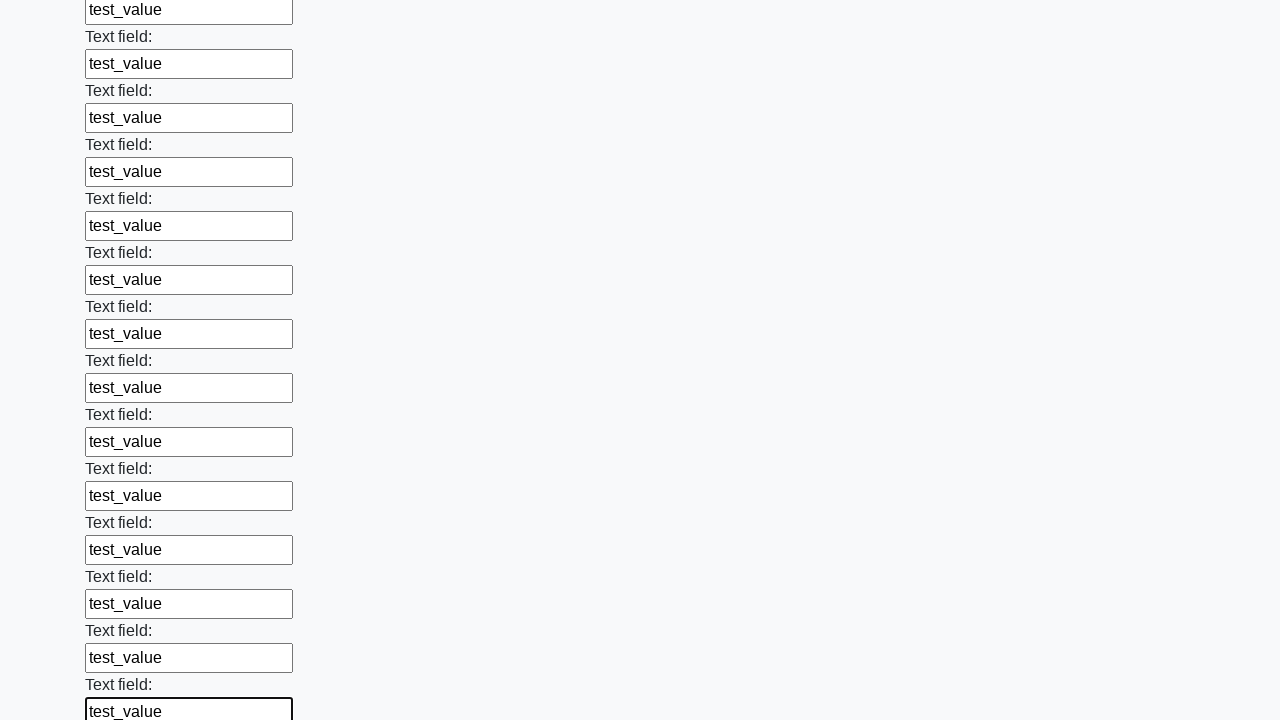

Filled text input field #77 with 'test_value' on input[type='text'] >> nth=76
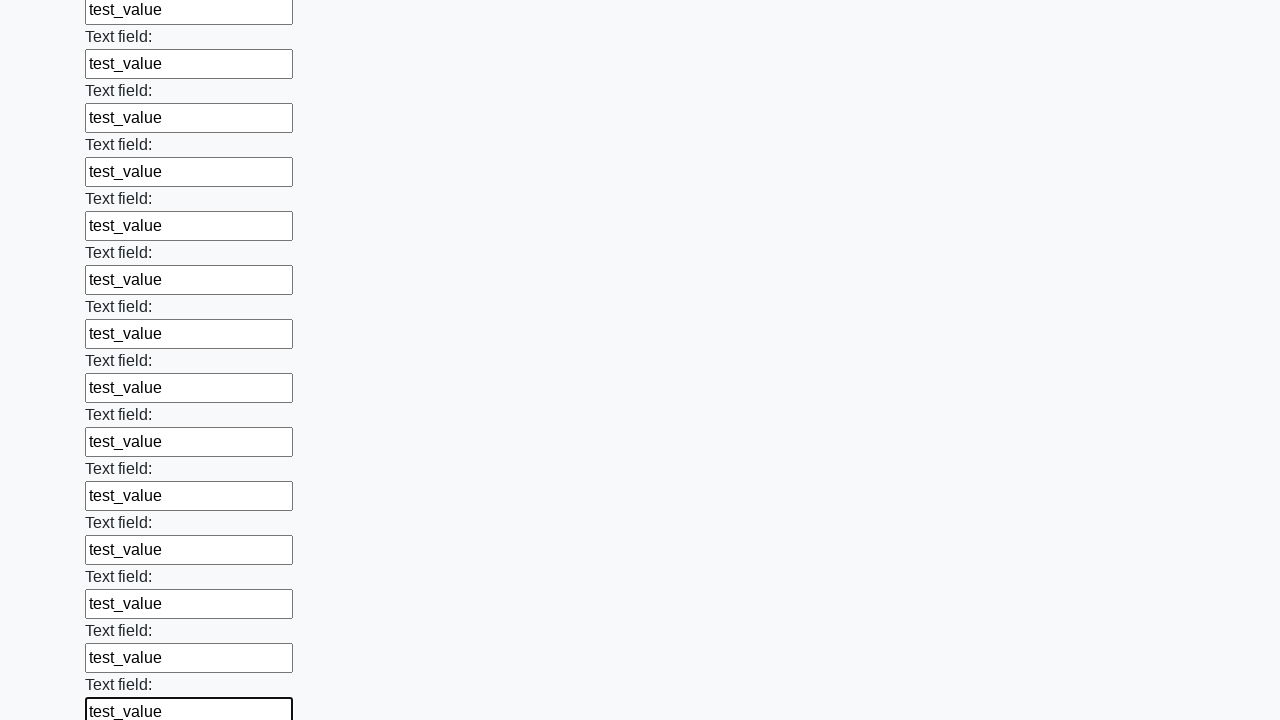

Filled text input field #78 with 'test_value' on input[type='text'] >> nth=77
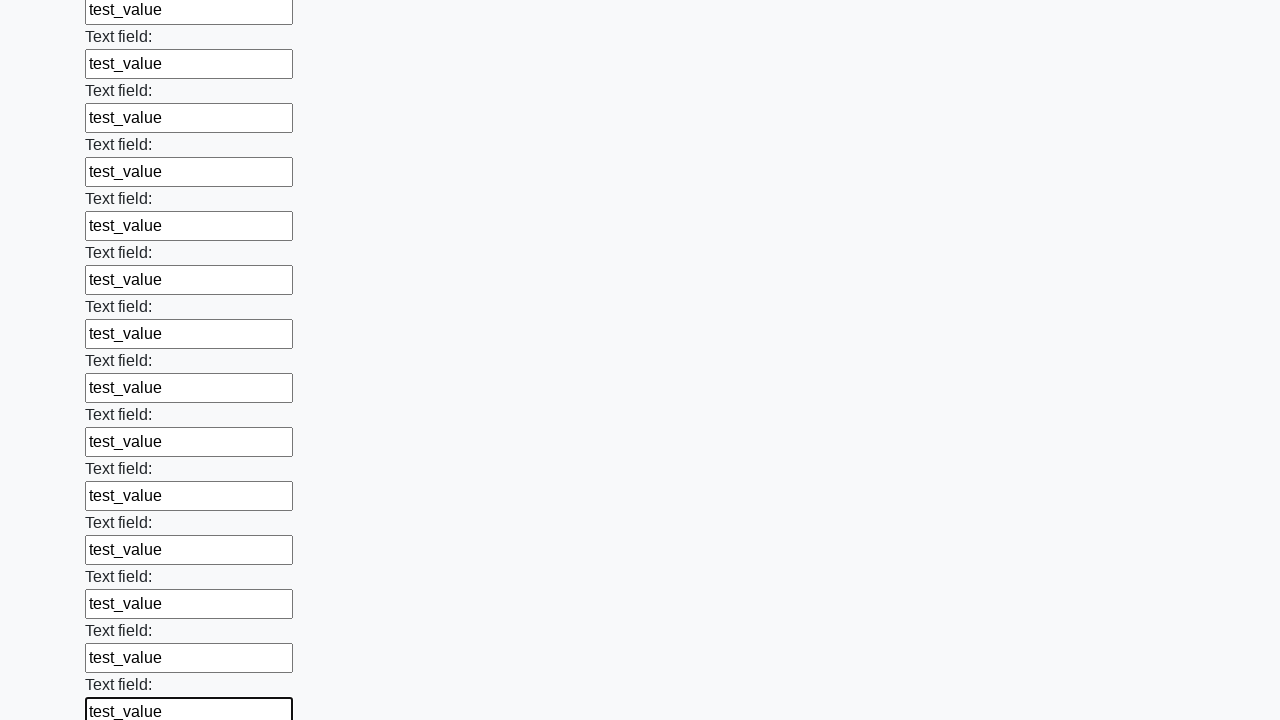

Filled text input field #79 with 'test_value' on input[type='text'] >> nth=78
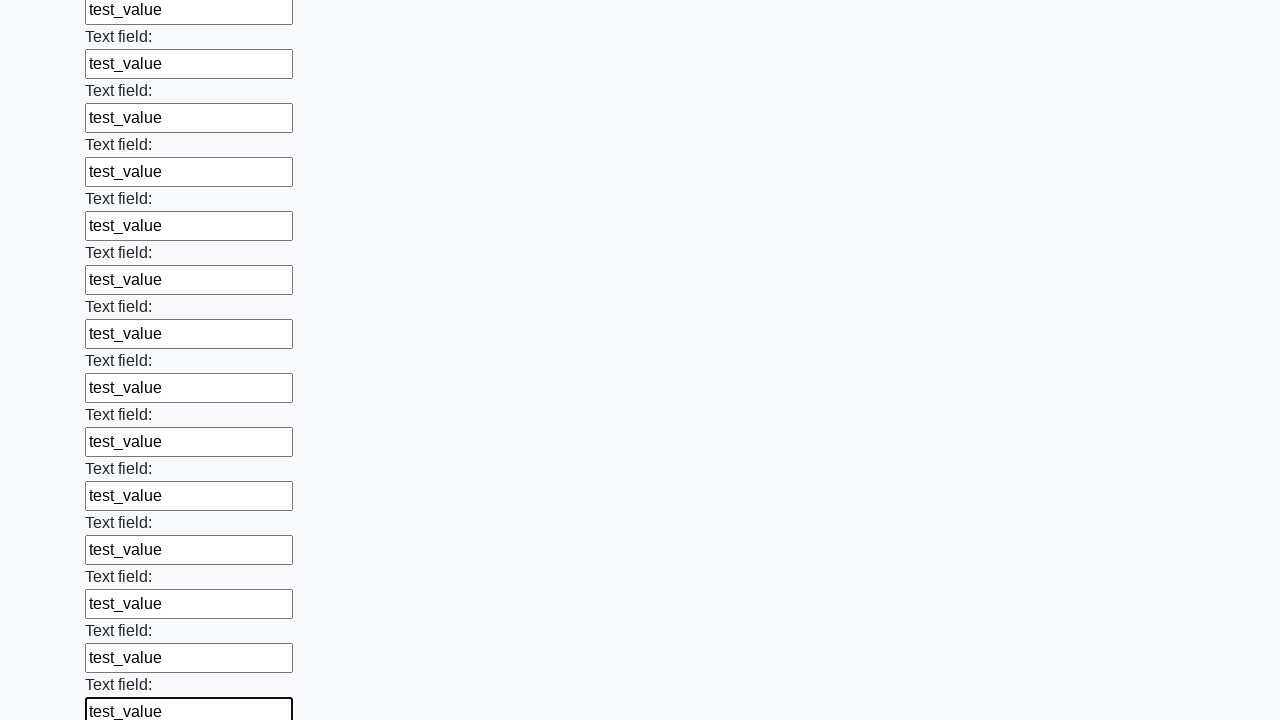

Filled text input field #80 with 'test_value' on input[type='text'] >> nth=79
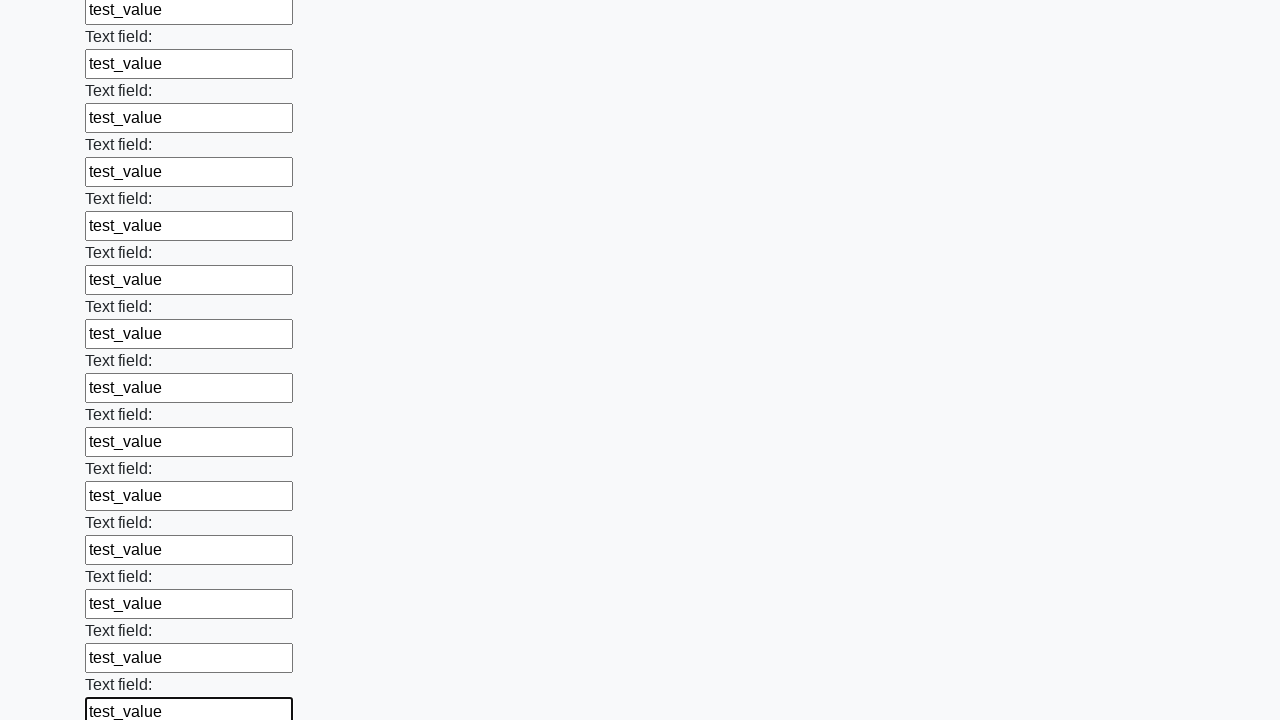

Filled text input field #81 with 'test_value' on input[type='text'] >> nth=80
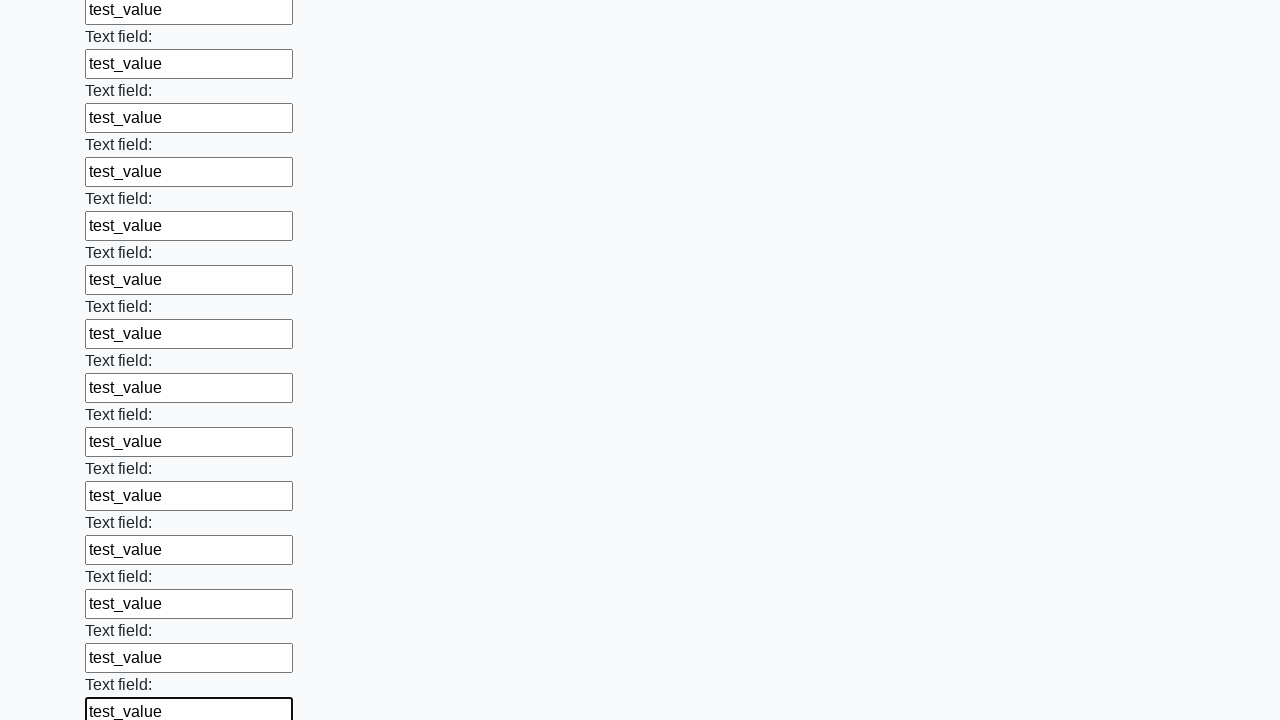

Filled text input field #82 with 'test_value' on input[type='text'] >> nth=81
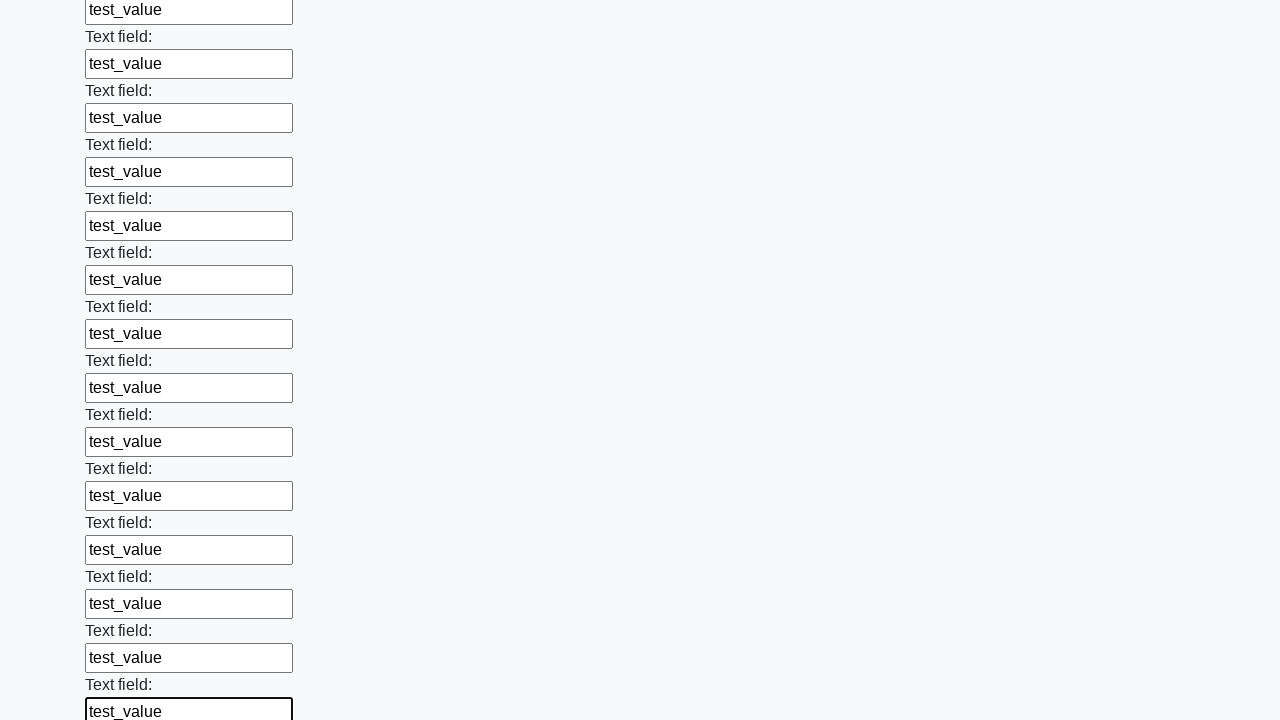

Filled text input field #83 with 'test_value' on input[type='text'] >> nth=82
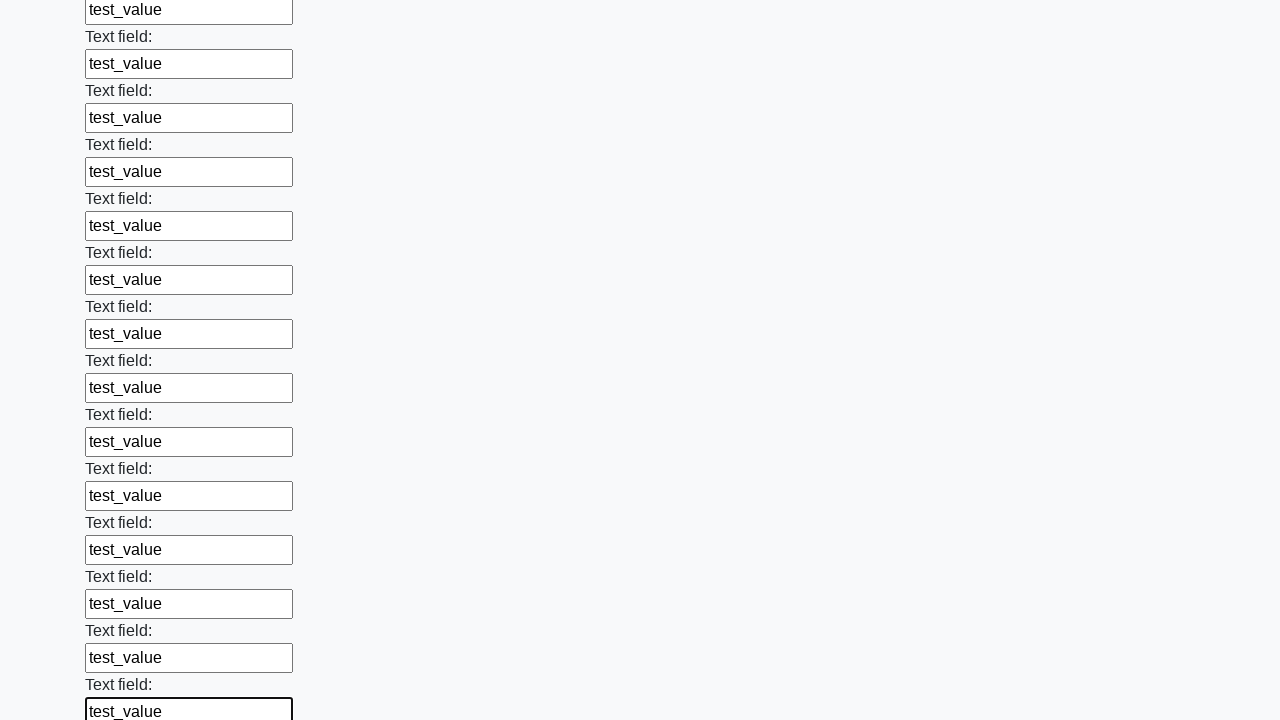

Filled text input field #84 with 'test_value' on input[type='text'] >> nth=83
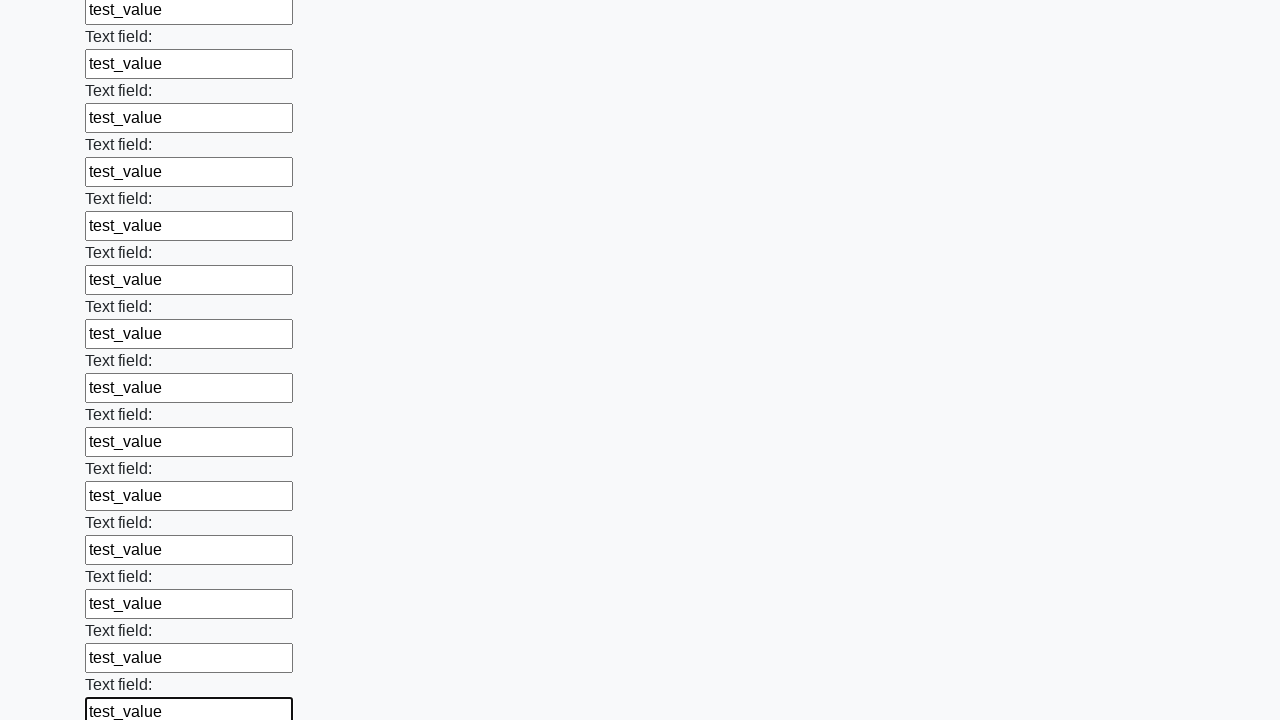

Filled text input field #85 with 'test_value' on input[type='text'] >> nth=84
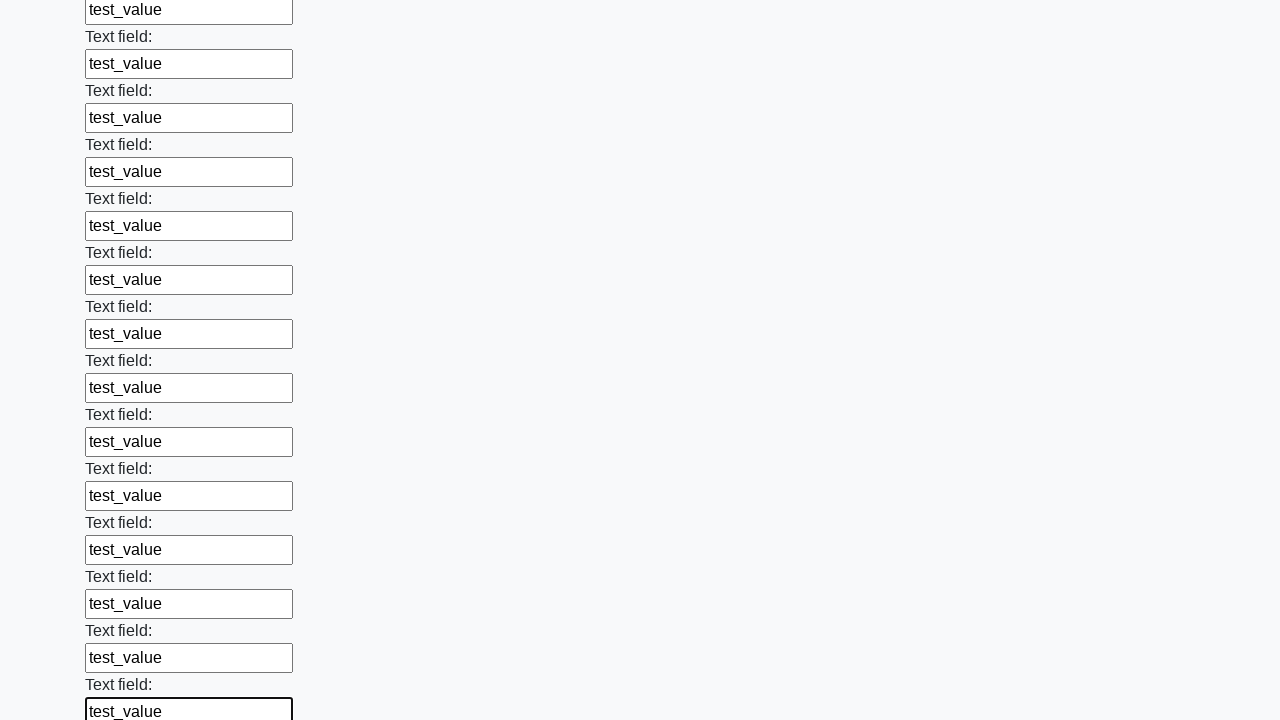

Filled text input field #86 with 'test_value' on input[type='text'] >> nth=85
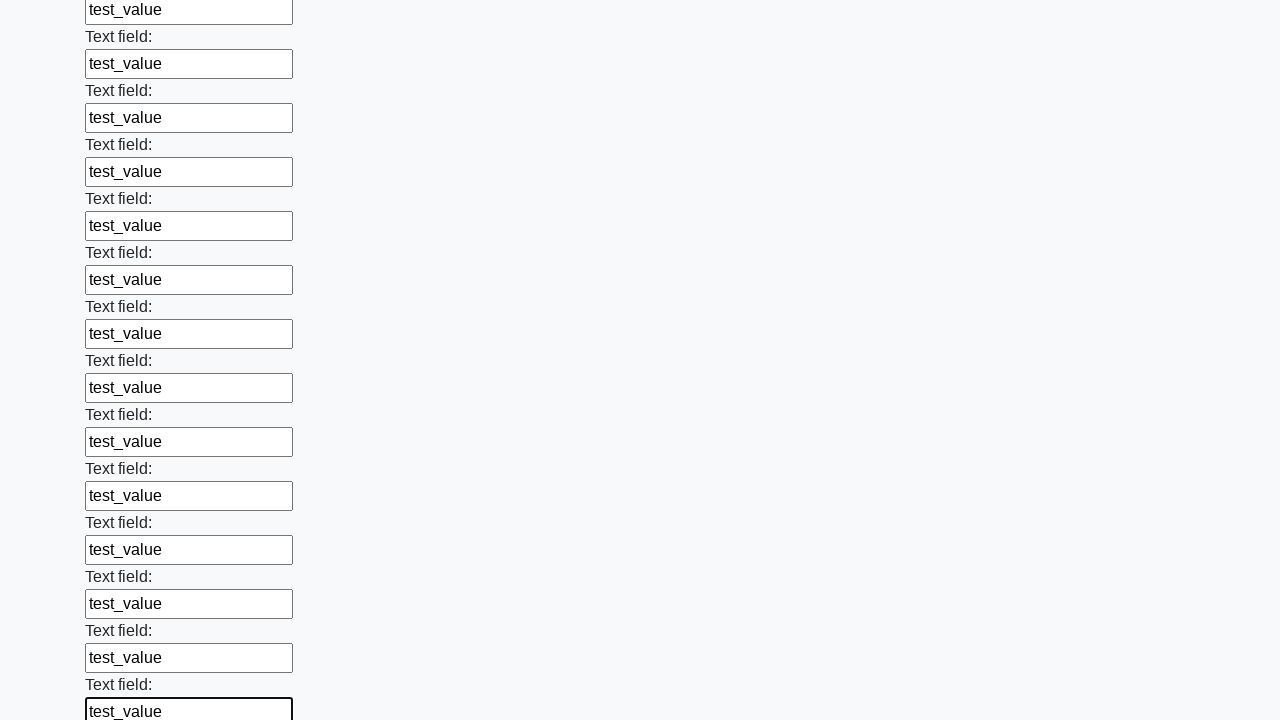

Filled text input field #87 with 'test_value' on input[type='text'] >> nth=86
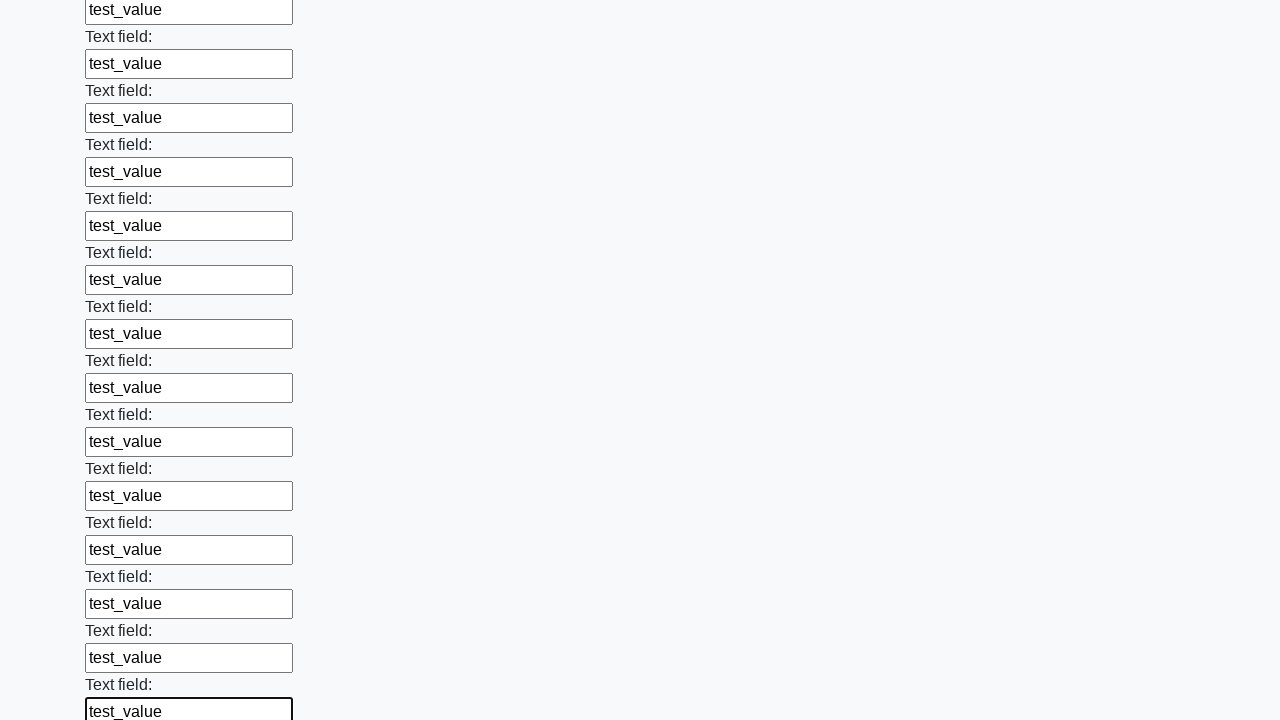

Filled text input field #88 with 'test_value' on input[type='text'] >> nth=87
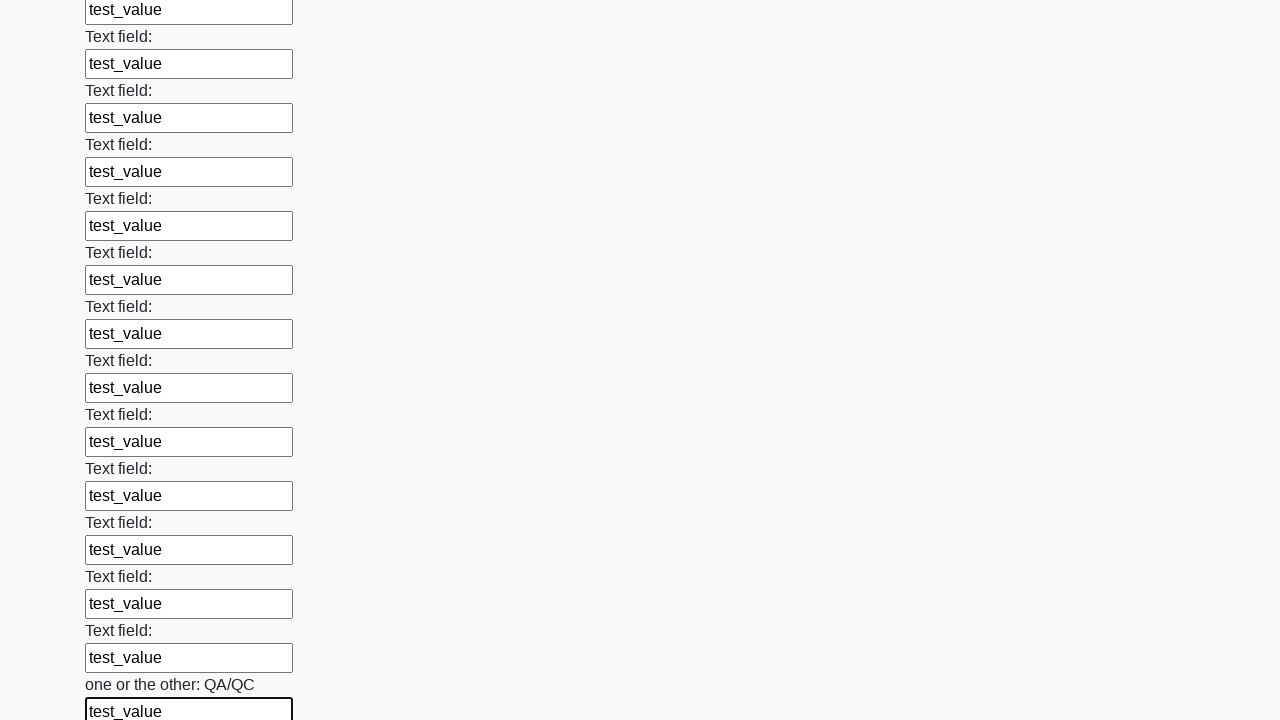

Filled text input field #89 with 'test_value' on input[type='text'] >> nth=88
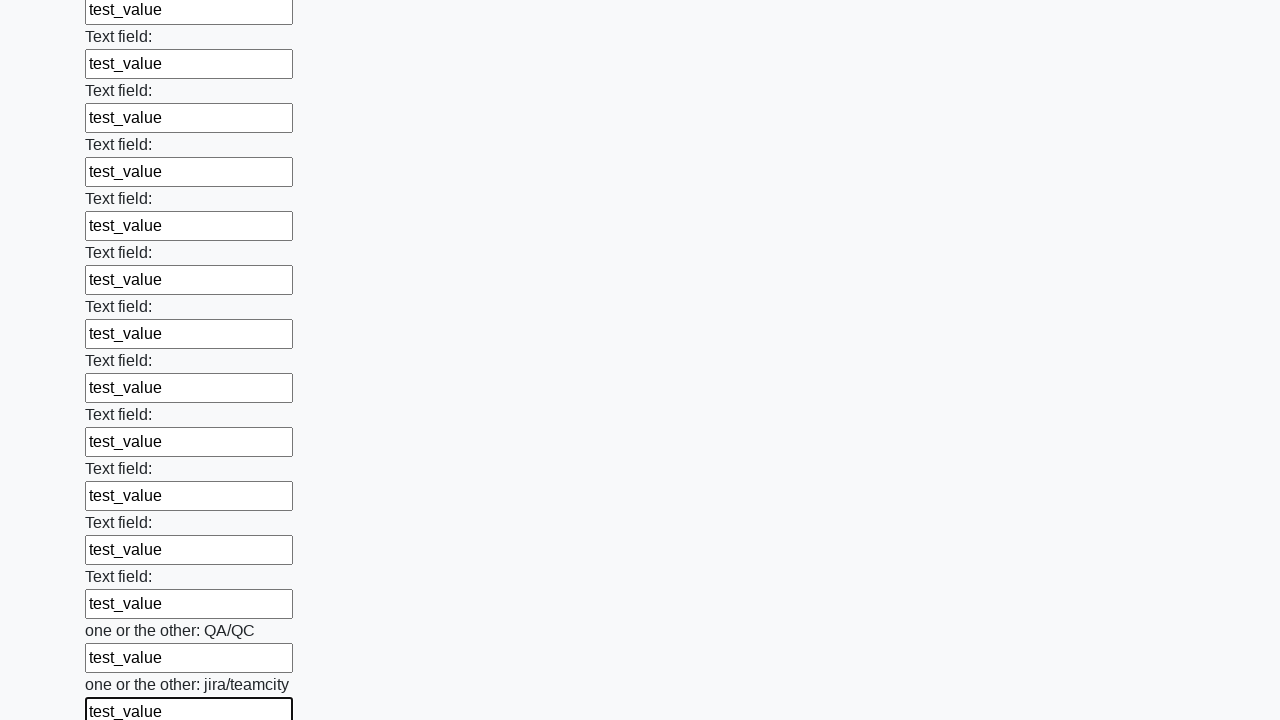

Filled text input field #90 with 'test_value' on input[type='text'] >> nth=89
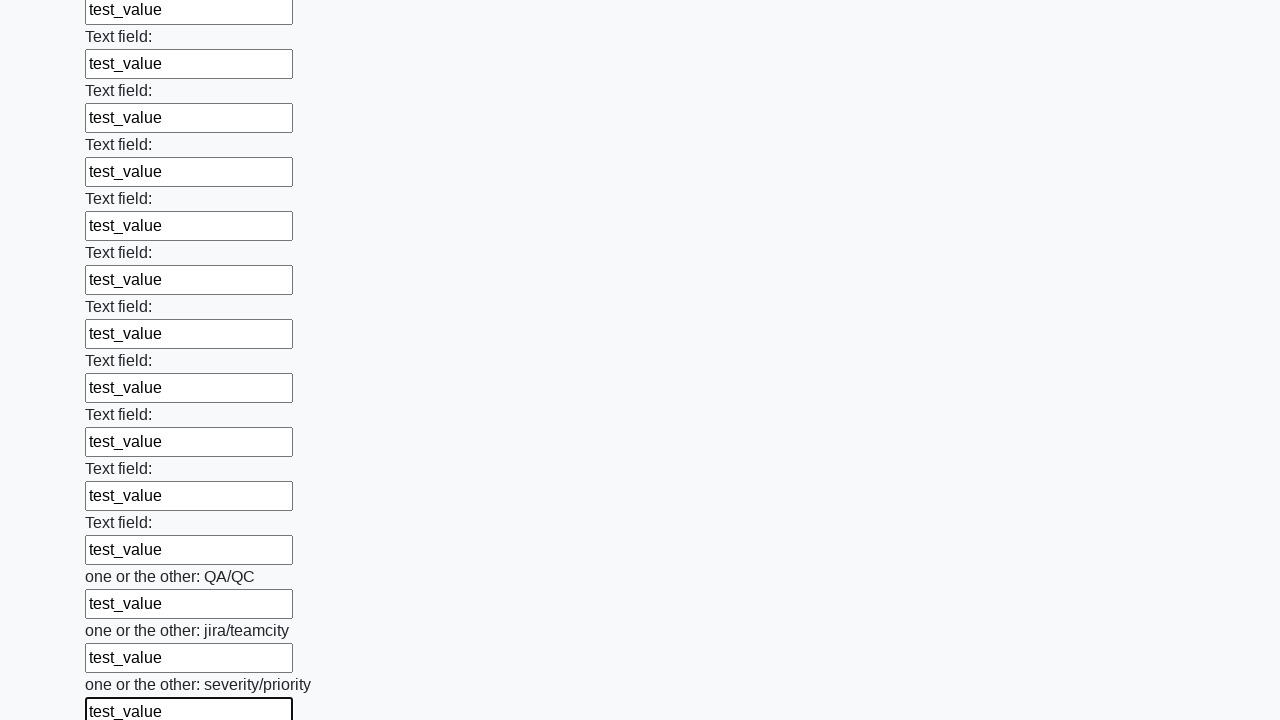

Filled text input field #91 with 'test_value' on input[type='text'] >> nth=90
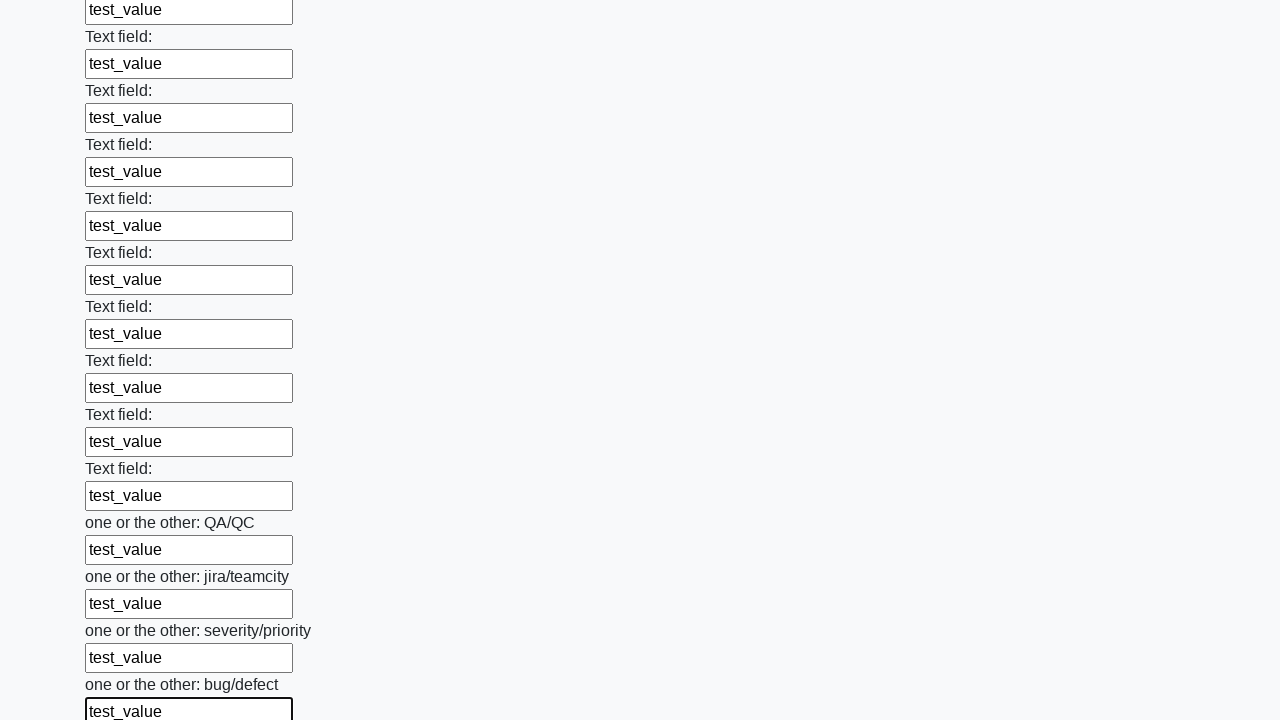

Filled text input field #92 with 'test_value' on input[type='text'] >> nth=91
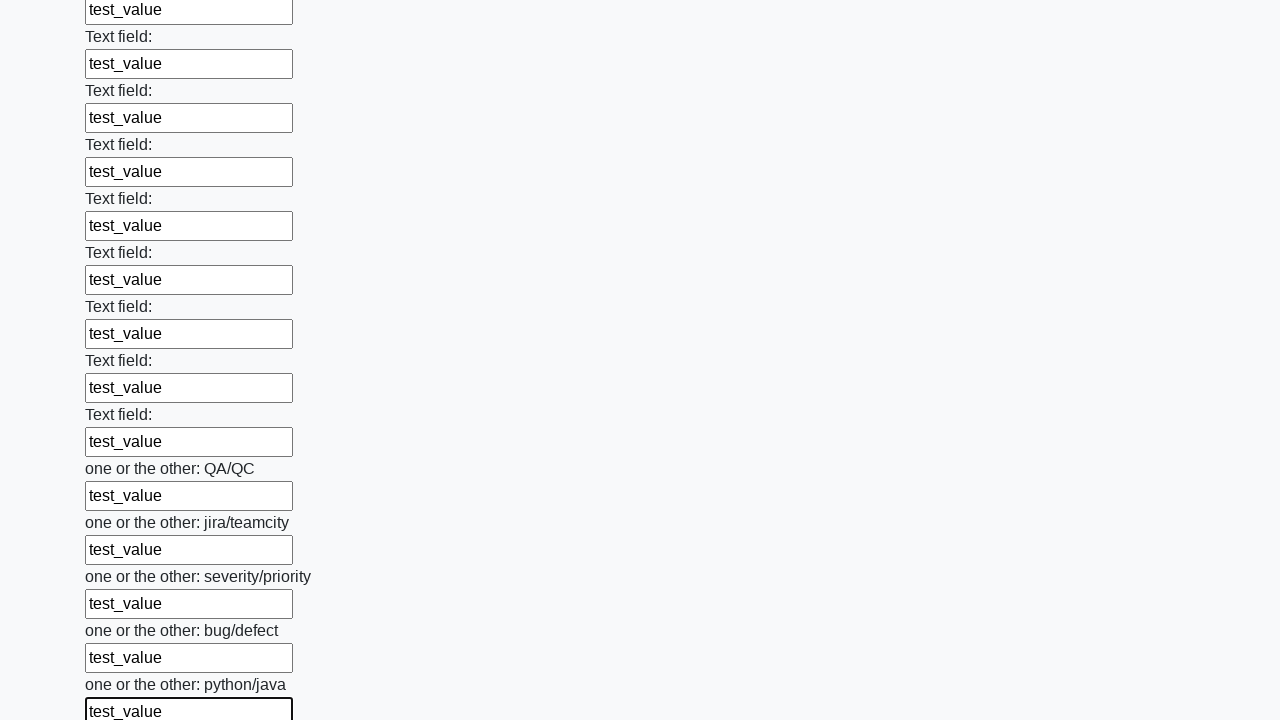

Filled text input field #93 with 'test_value' on input[type='text'] >> nth=92
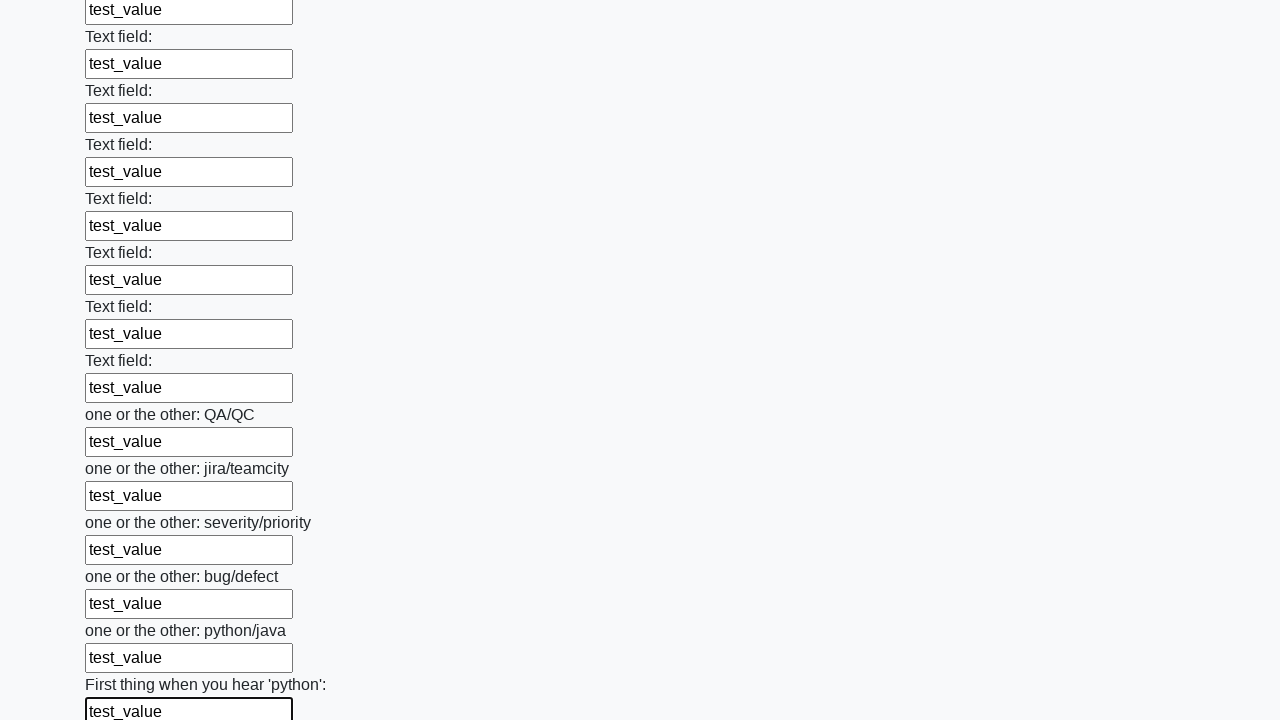

Filled text input field #94 with 'test_value' on input[type='text'] >> nth=93
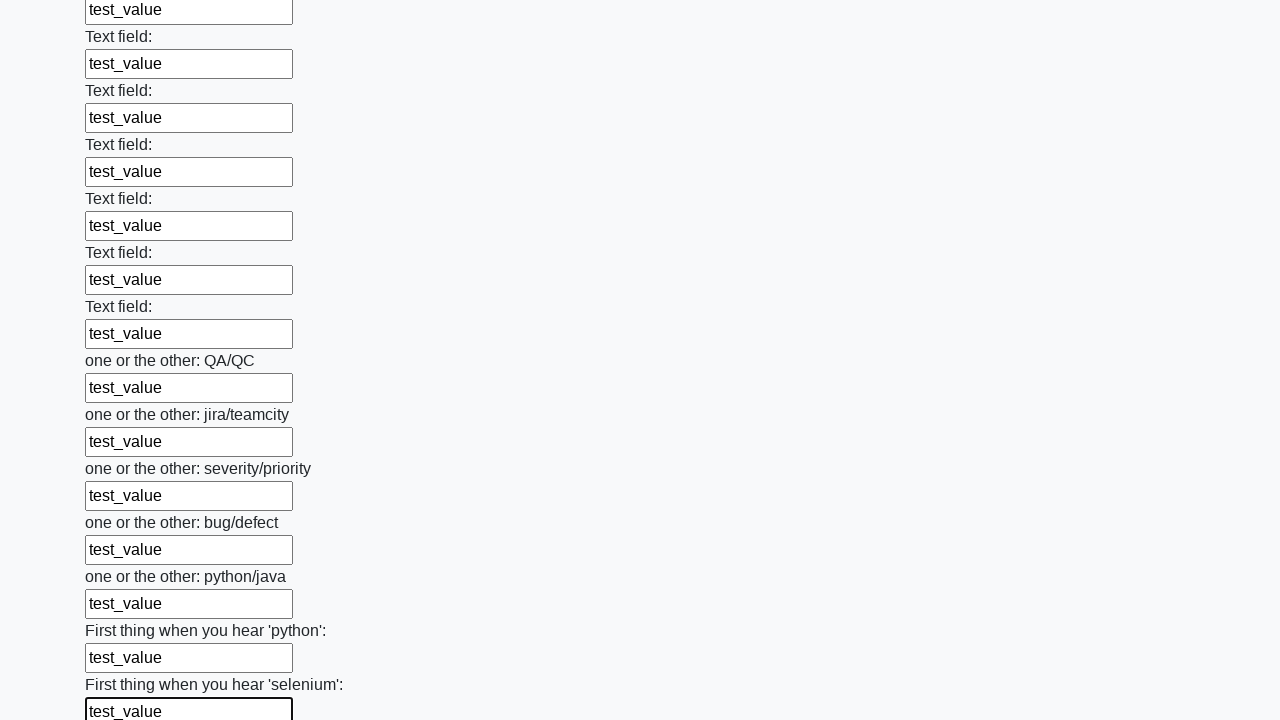

Filled text input field #95 with 'test_value' on input[type='text'] >> nth=94
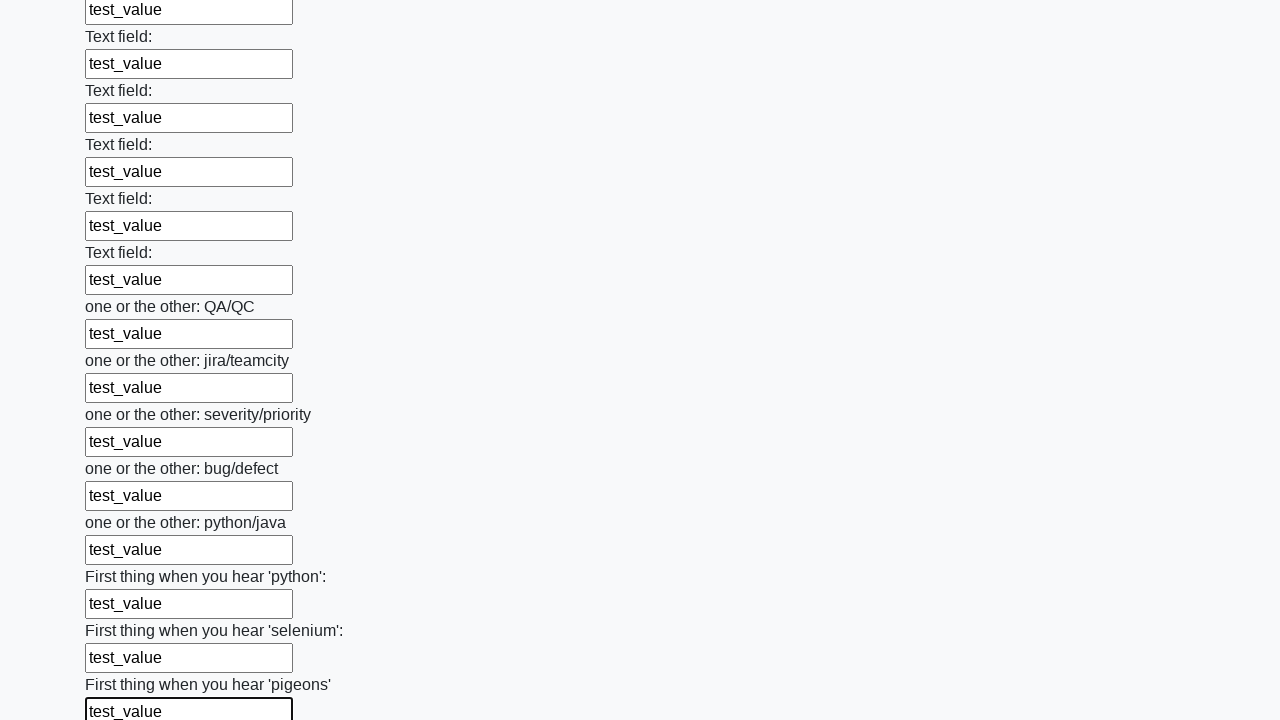

Filled text input field #96 with 'test_value' on input[type='text'] >> nth=95
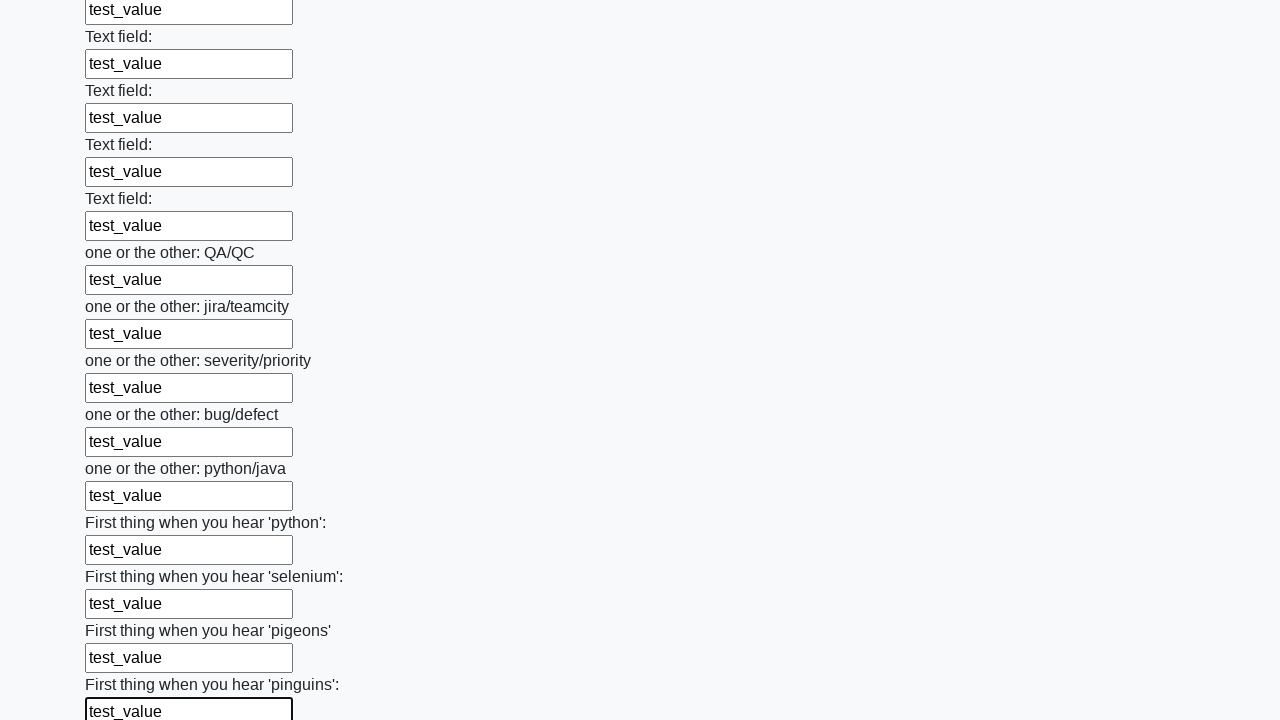

Filled text input field #97 with 'test_value' on input[type='text'] >> nth=96
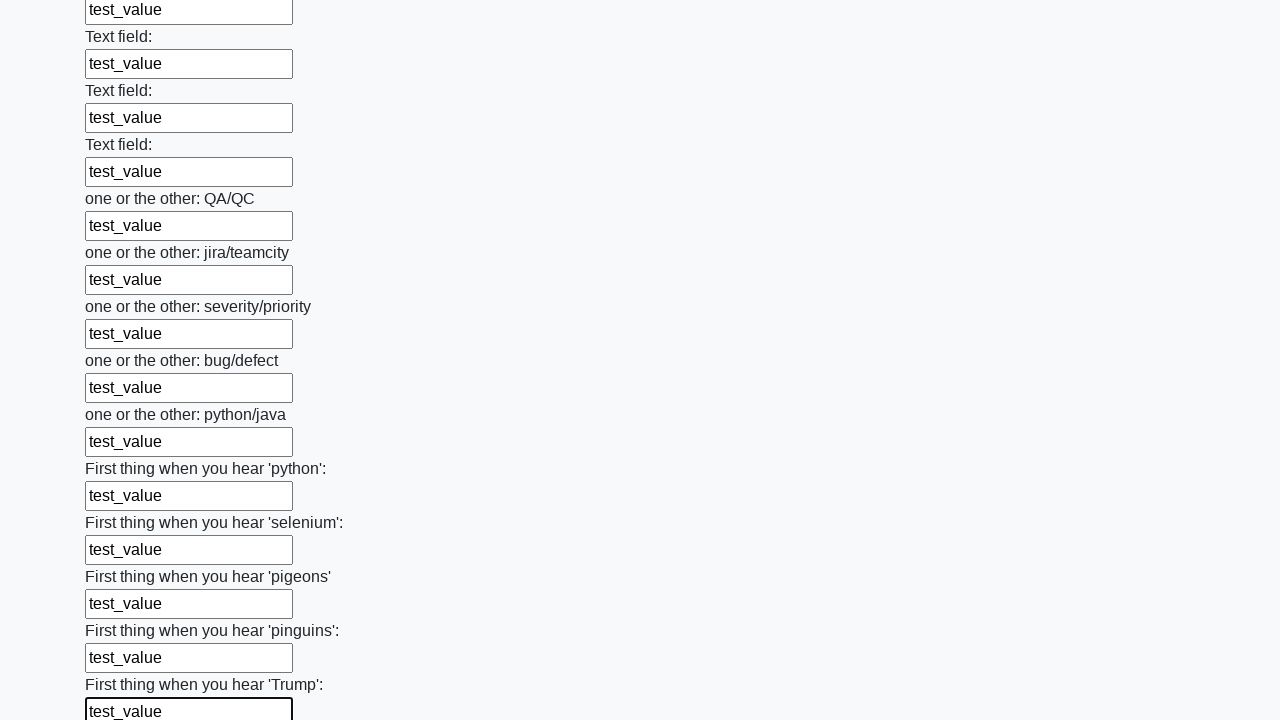

Filled text input field #98 with 'test_value' on input[type='text'] >> nth=97
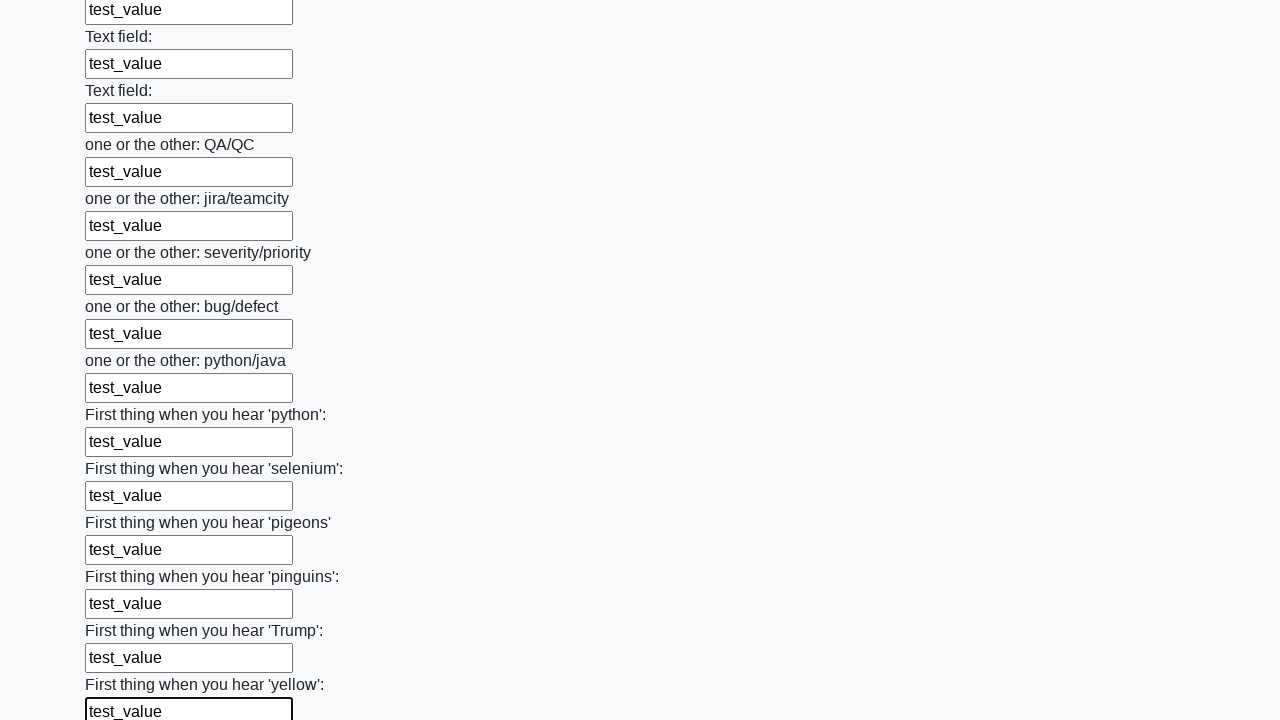

Filled text input field #99 with 'test_value' on input[type='text'] >> nth=98
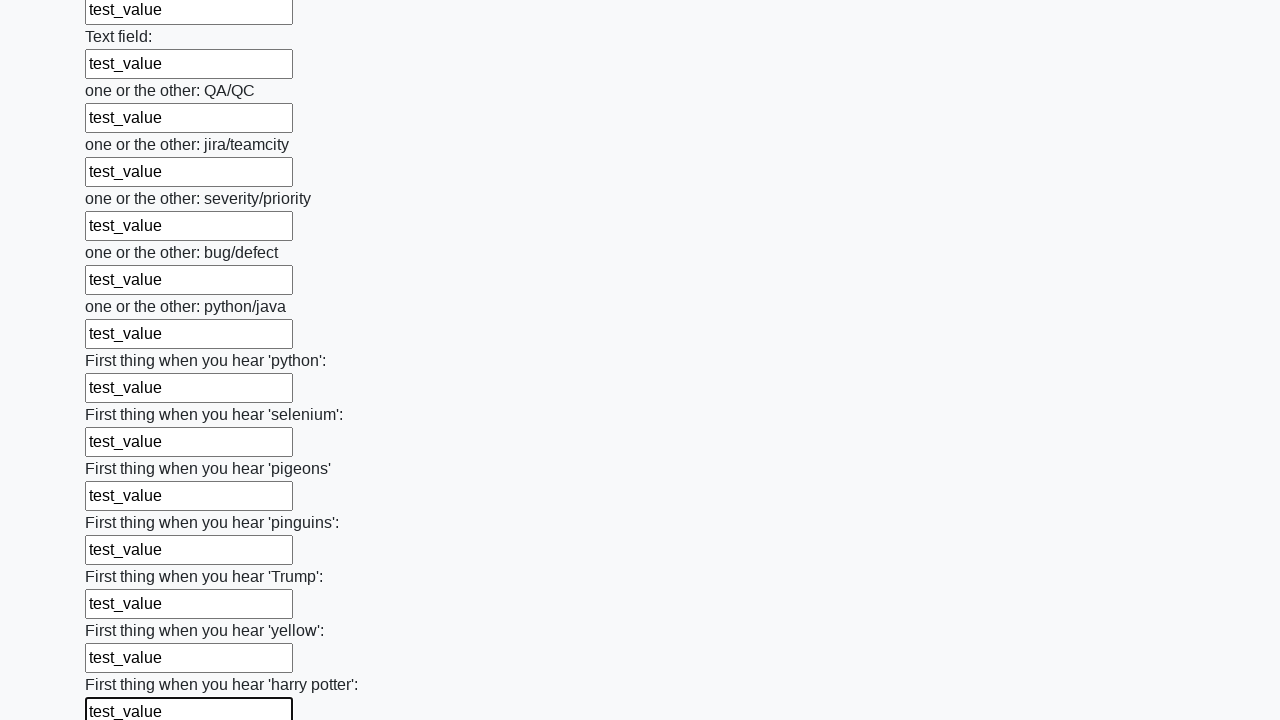

Filled text input field #100 with 'test_value' on input[type='text'] >> nth=99
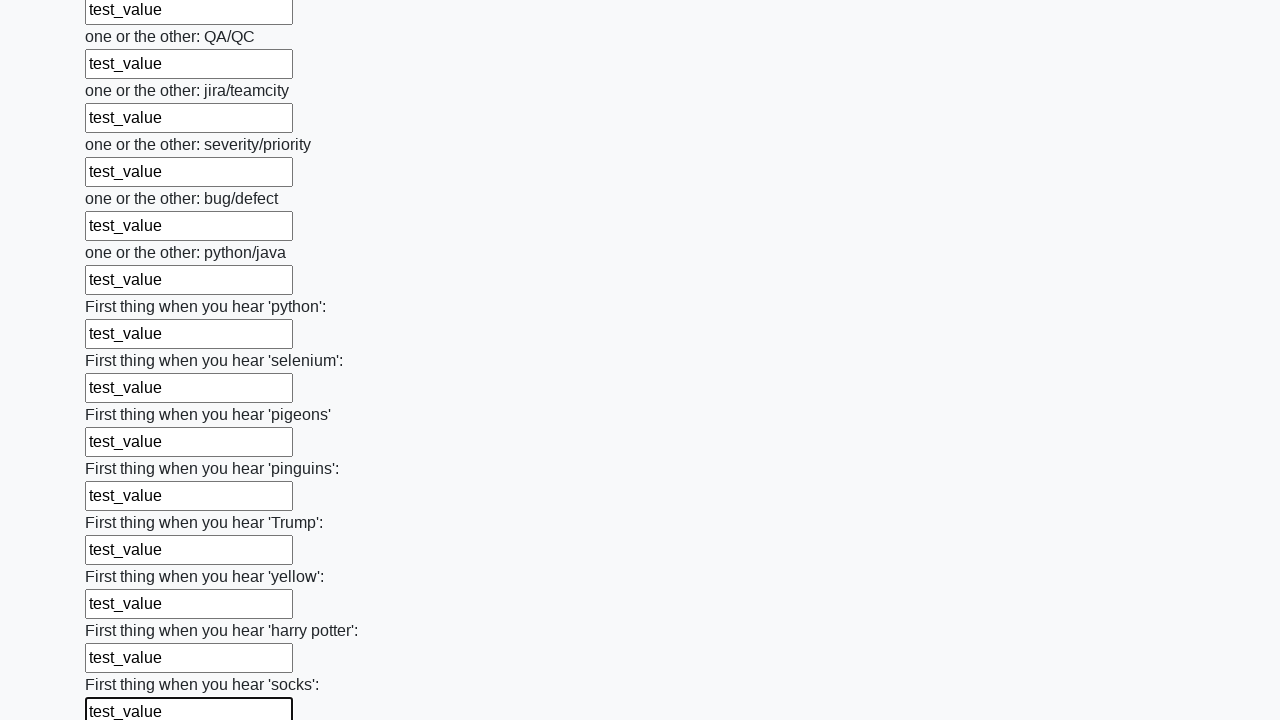

Clicked the submit button at (123, 611) on button[type='submit']
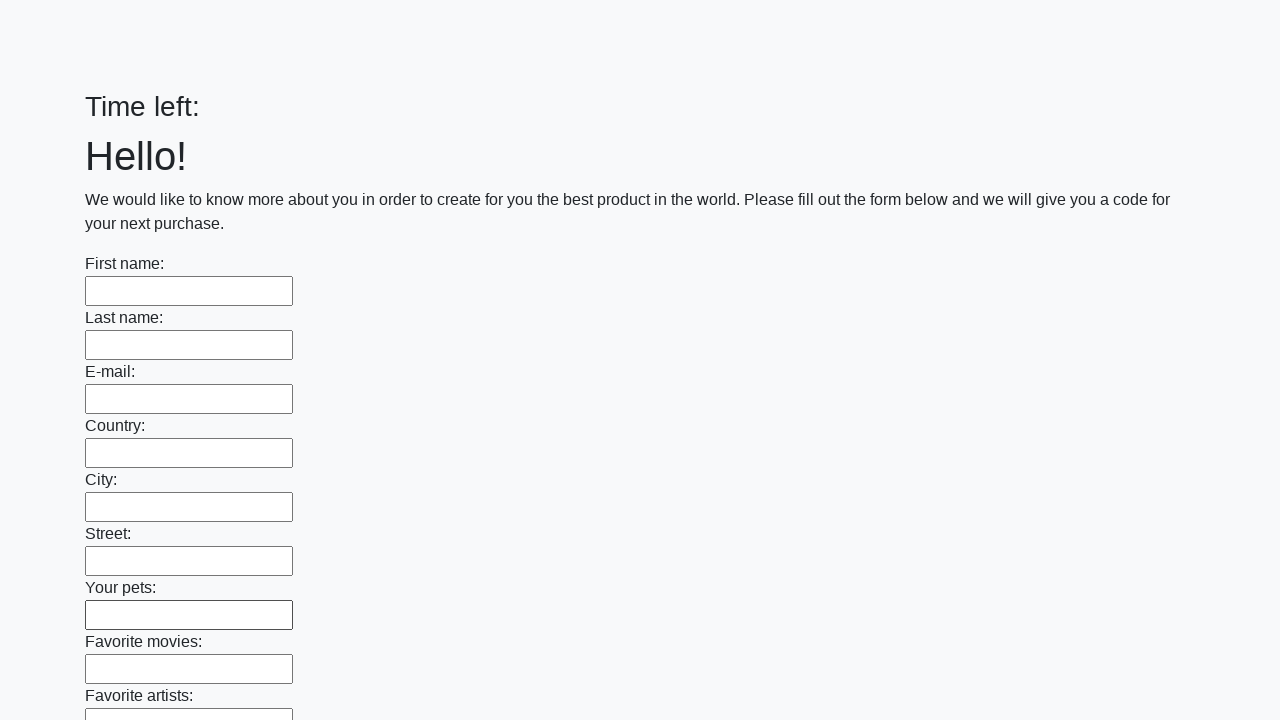

Set up dialog handler to accept alerts
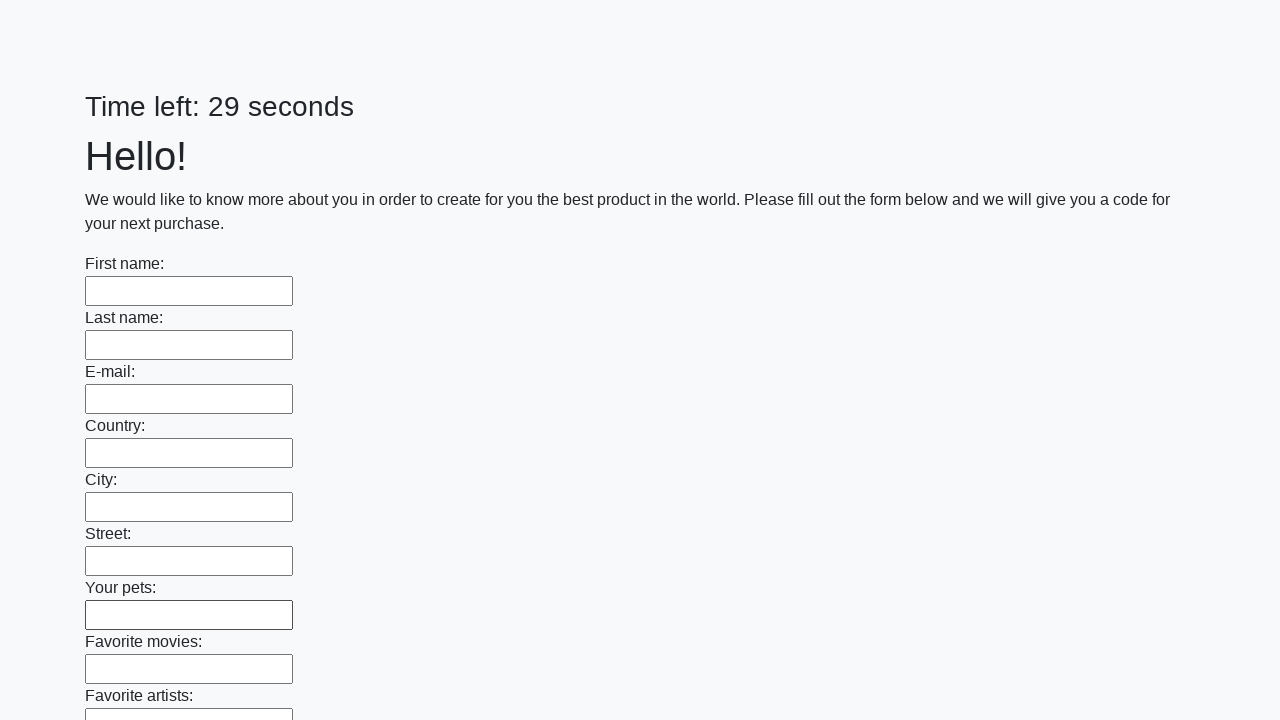

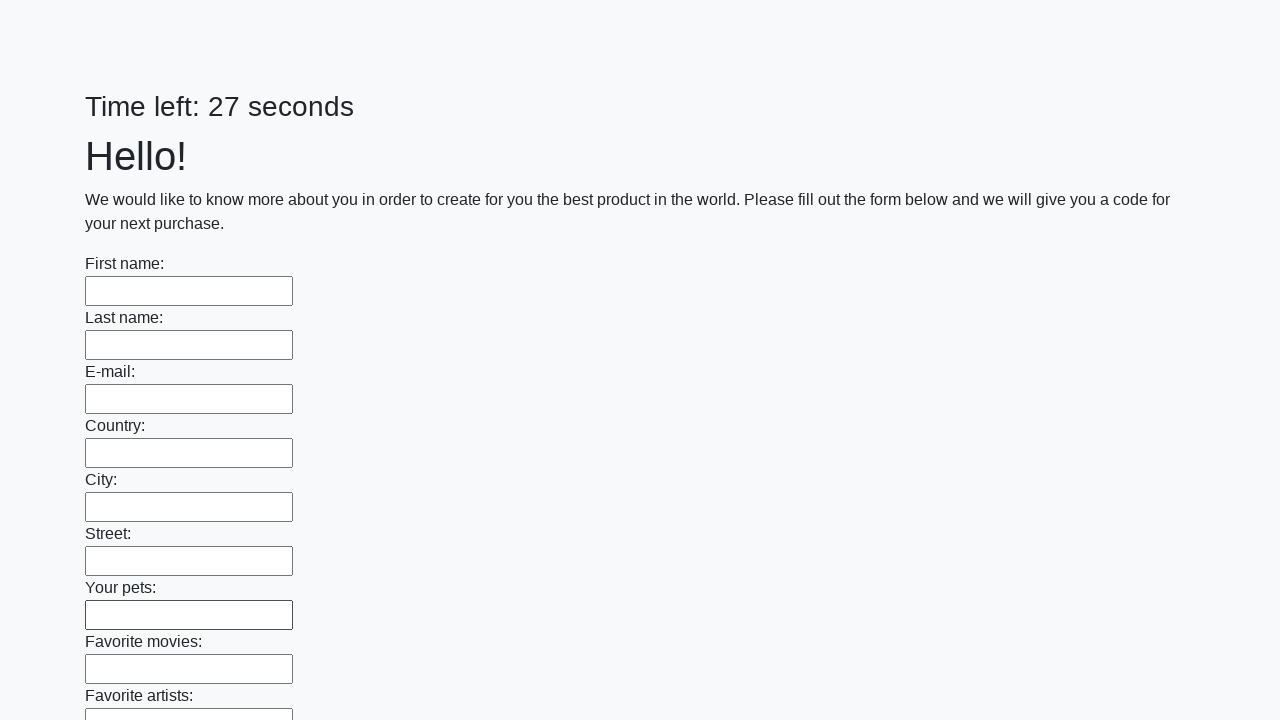